Tests a large form by filling all text input fields with sample text and submitting the form

Starting URL: http://suninjuly.github.io/huge_form.html

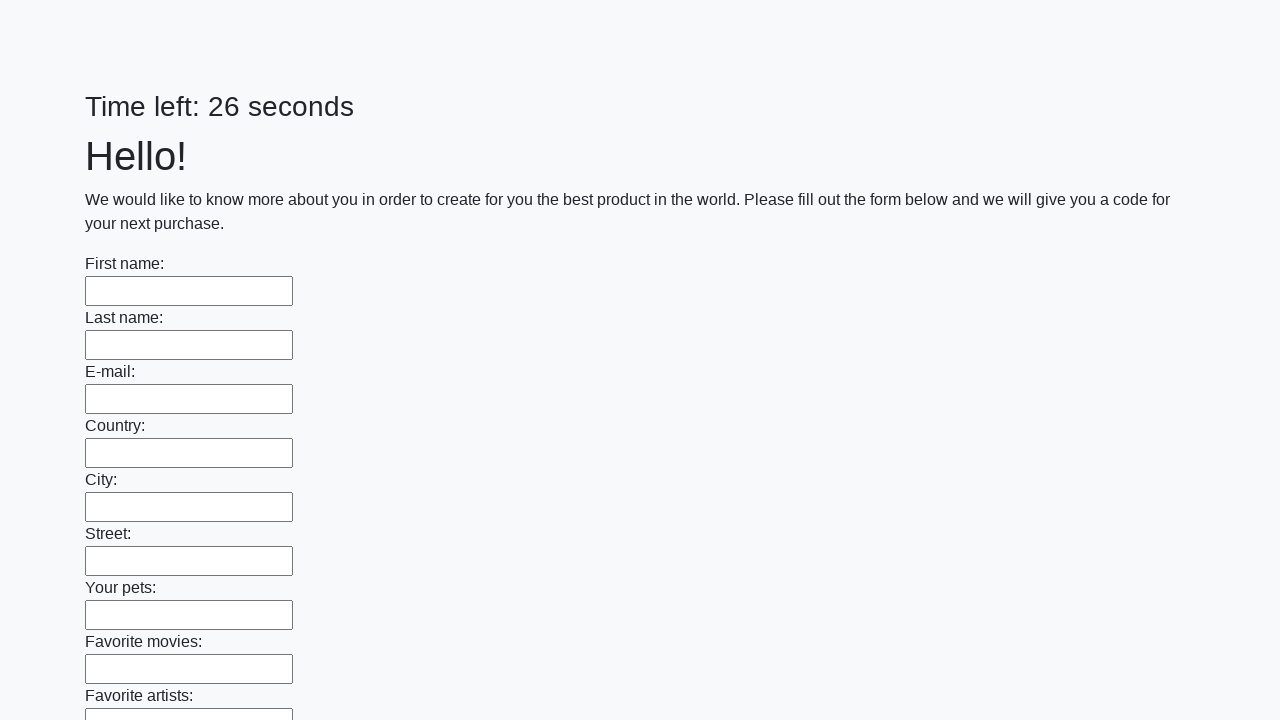

Located all text input fields on the huge form
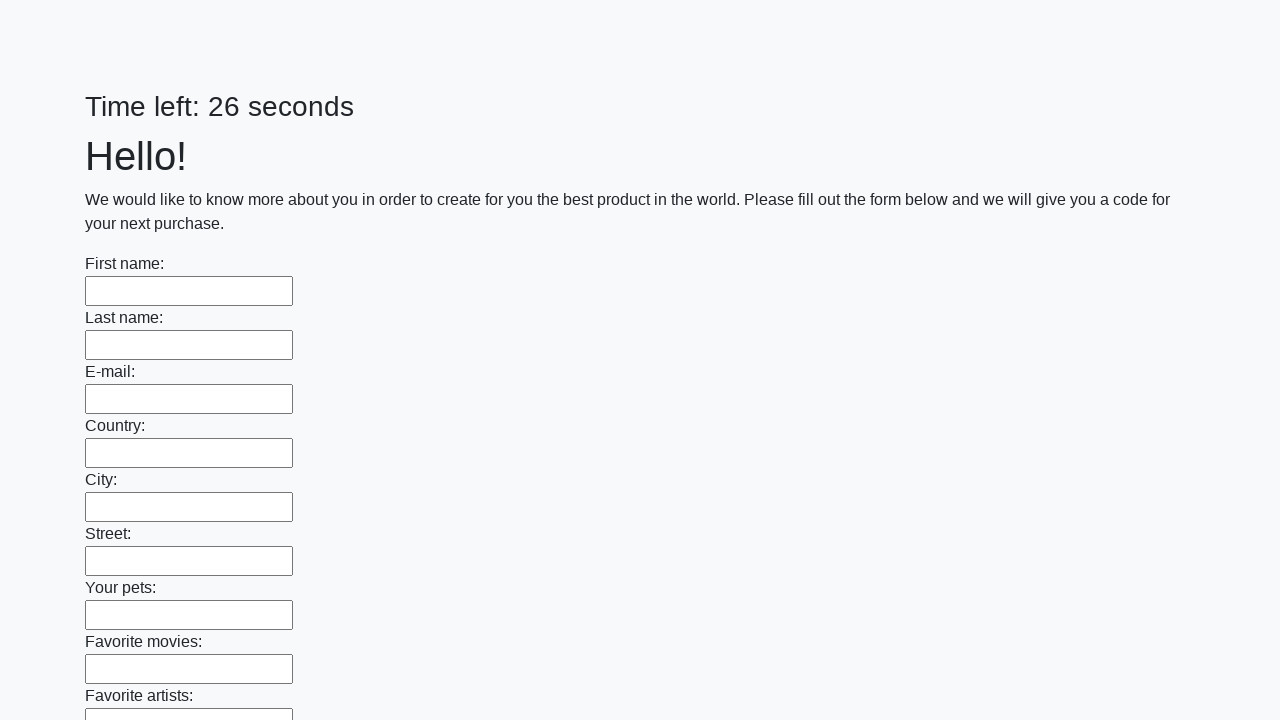

Found 100 text input fields to fill
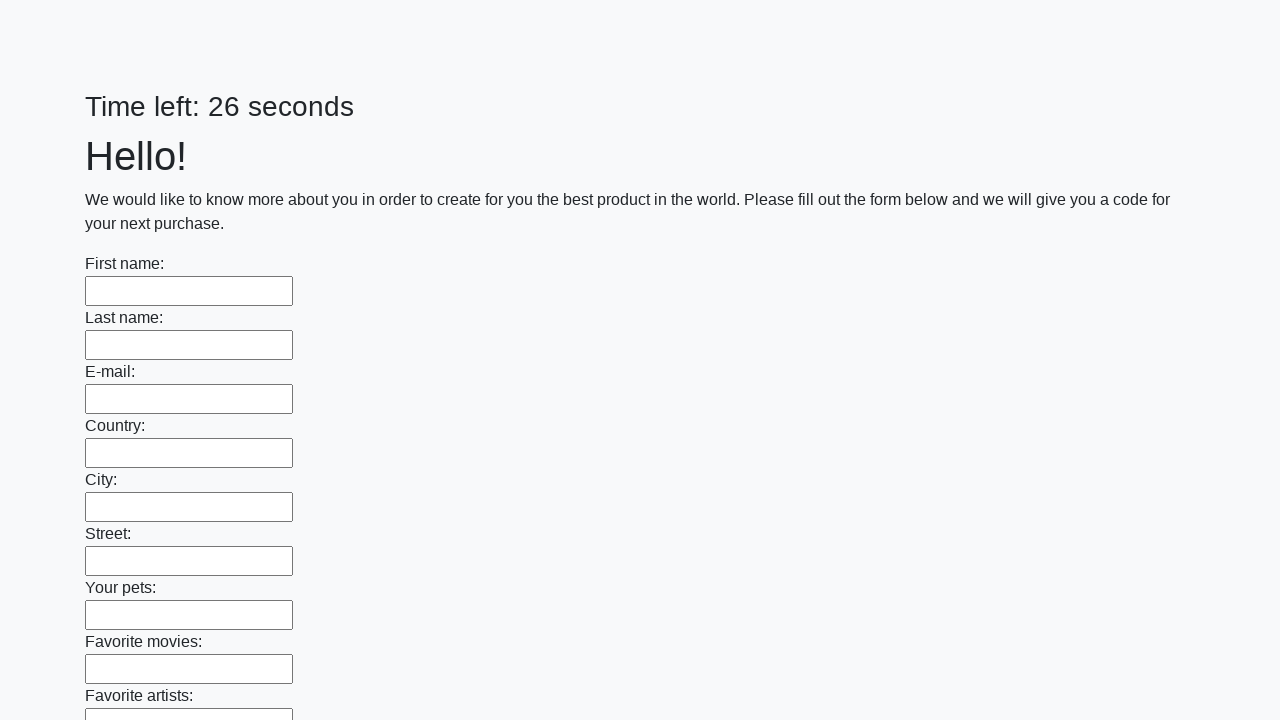

Filled text input field 1 of 100 with sample text on input[type='text'] >> nth=0
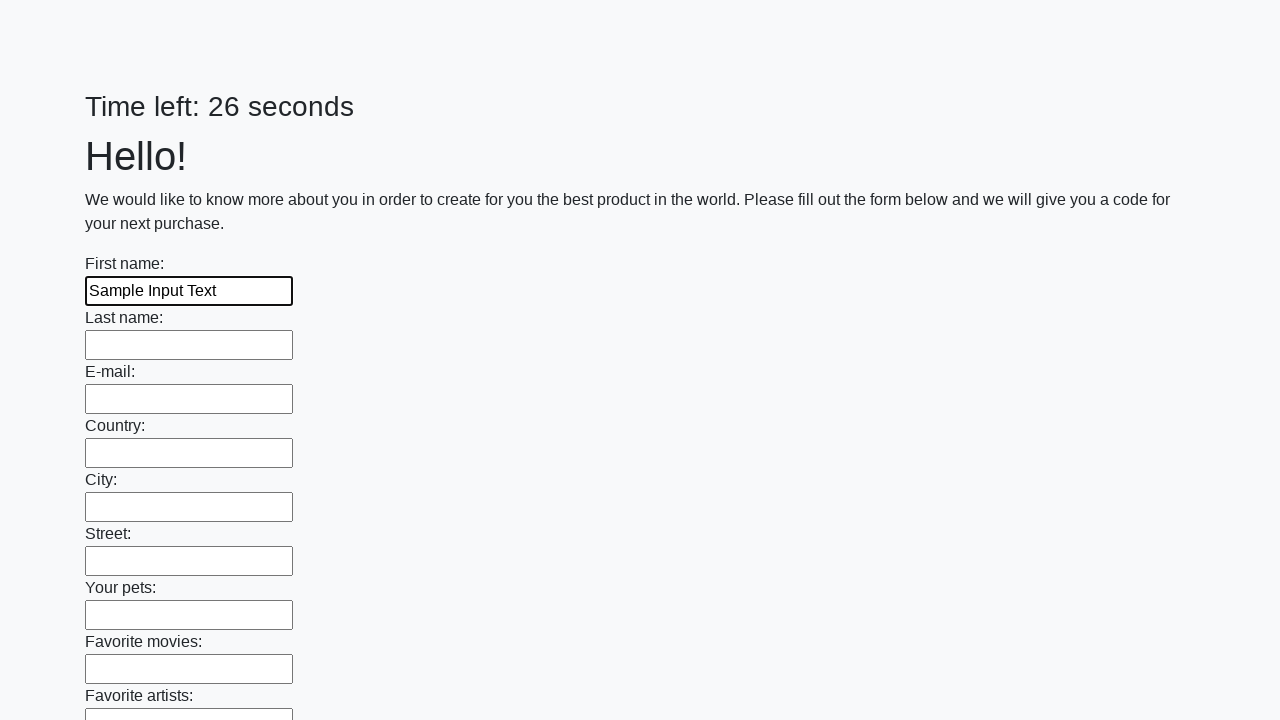

Filled text input field 2 of 100 with sample text on input[type='text'] >> nth=1
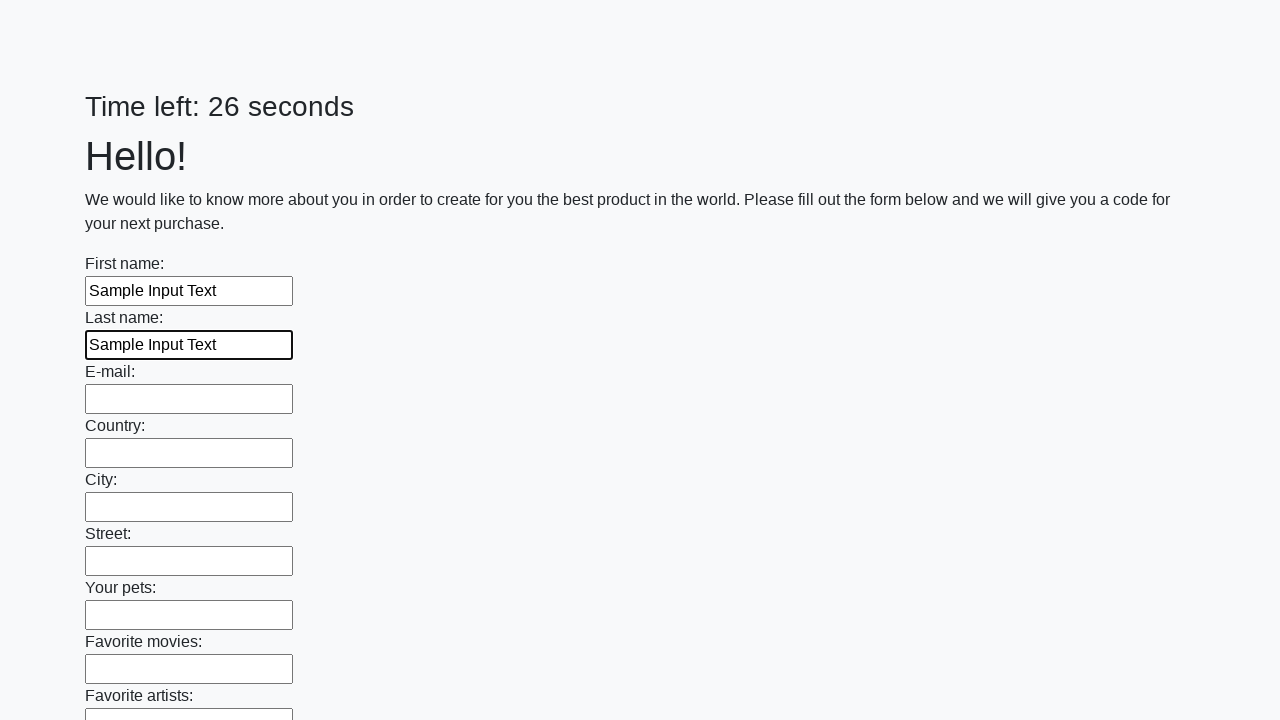

Filled text input field 3 of 100 with sample text on input[type='text'] >> nth=2
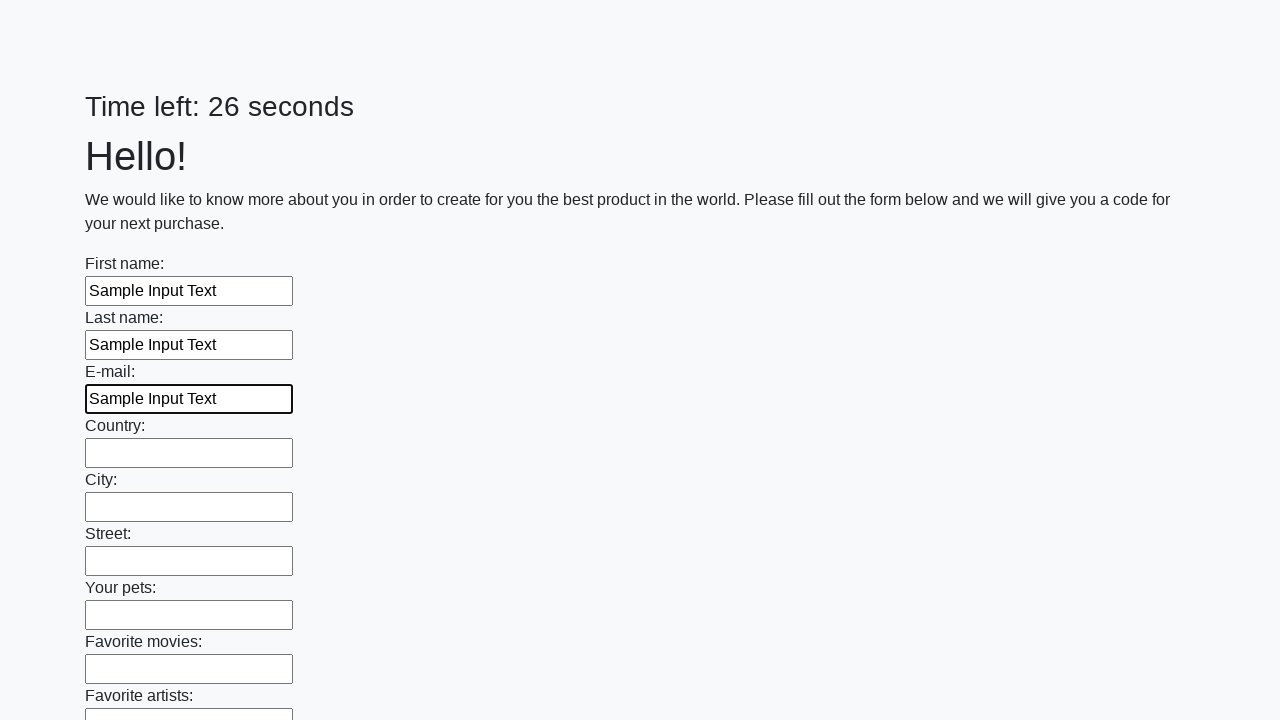

Filled text input field 4 of 100 with sample text on input[type='text'] >> nth=3
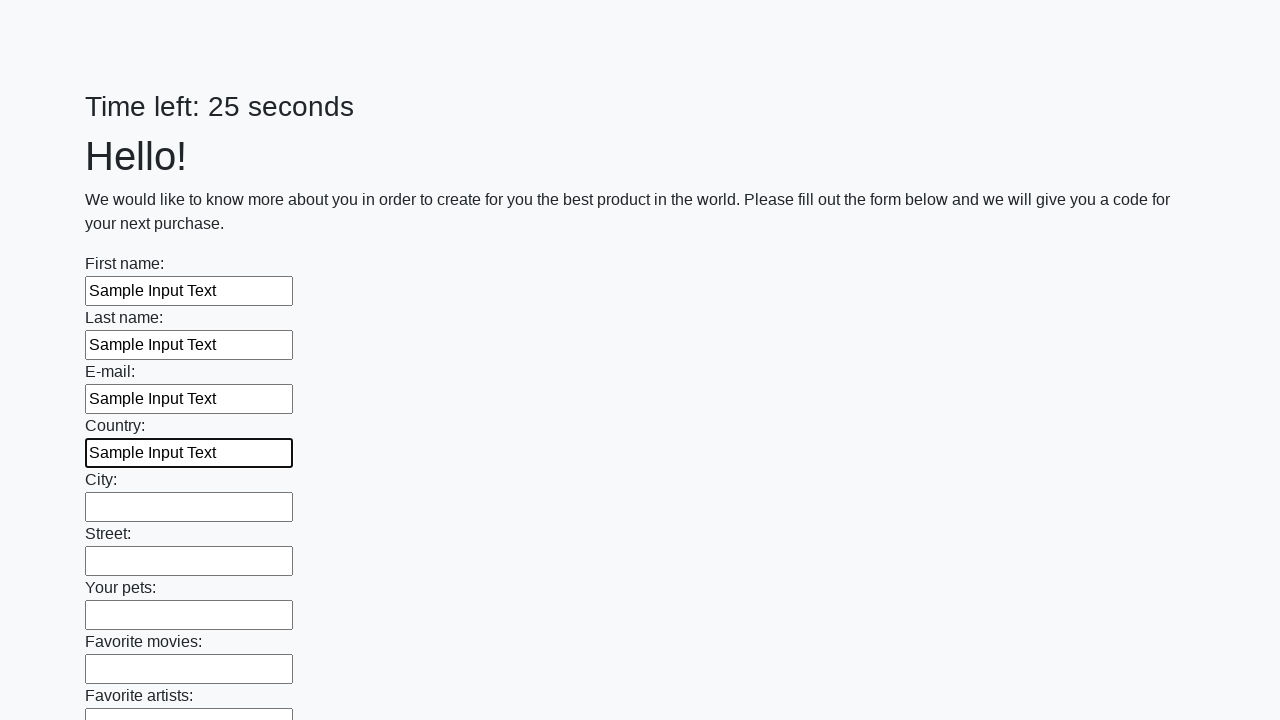

Filled text input field 5 of 100 with sample text on input[type='text'] >> nth=4
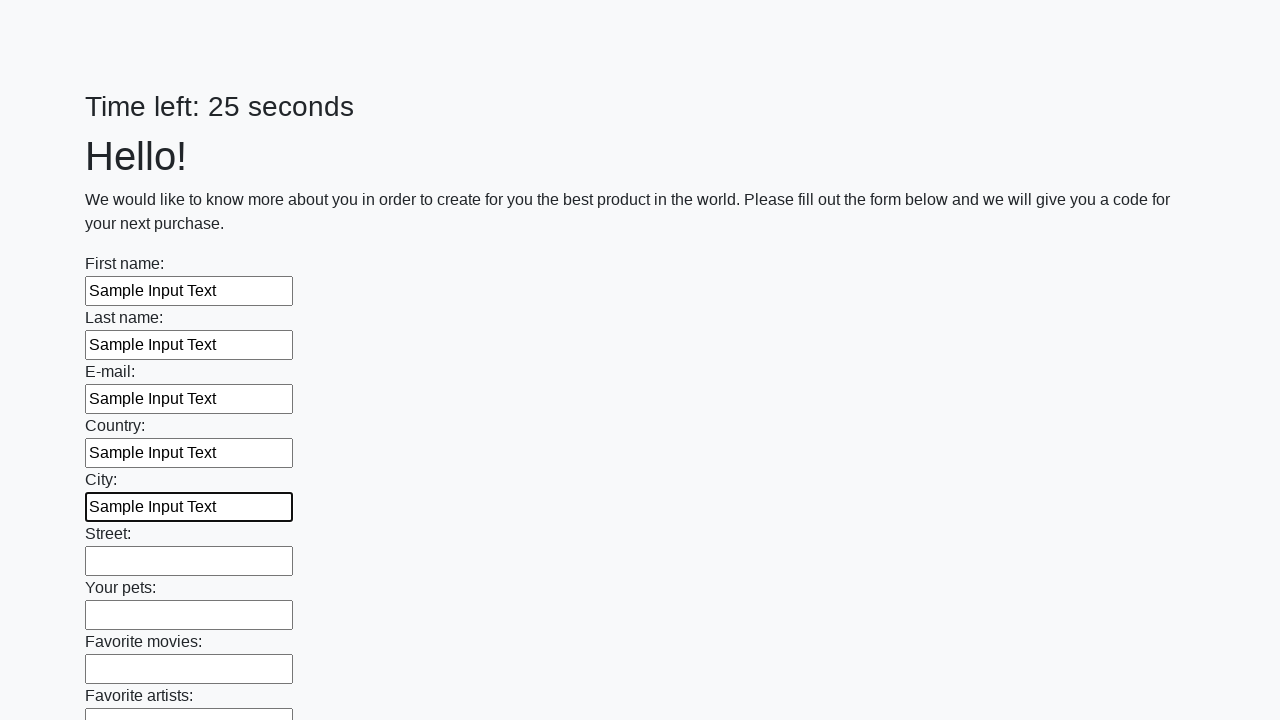

Filled text input field 6 of 100 with sample text on input[type='text'] >> nth=5
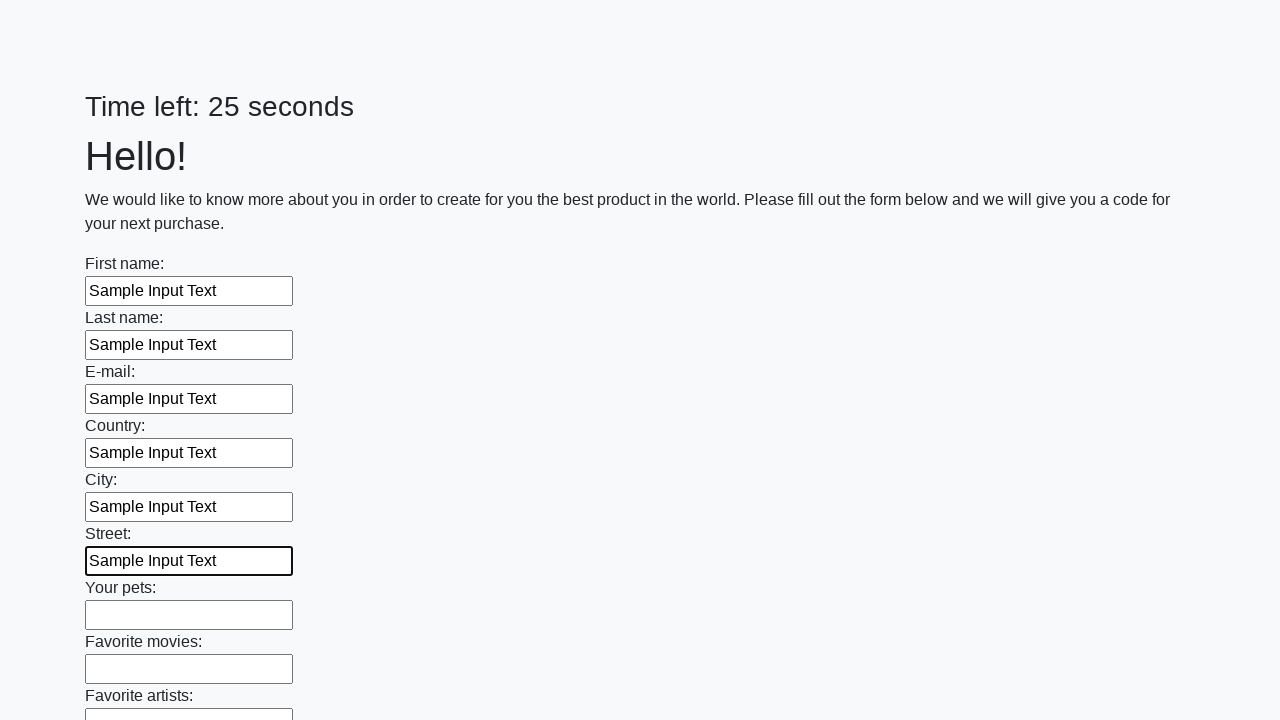

Filled text input field 7 of 100 with sample text on input[type='text'] >> nth=6
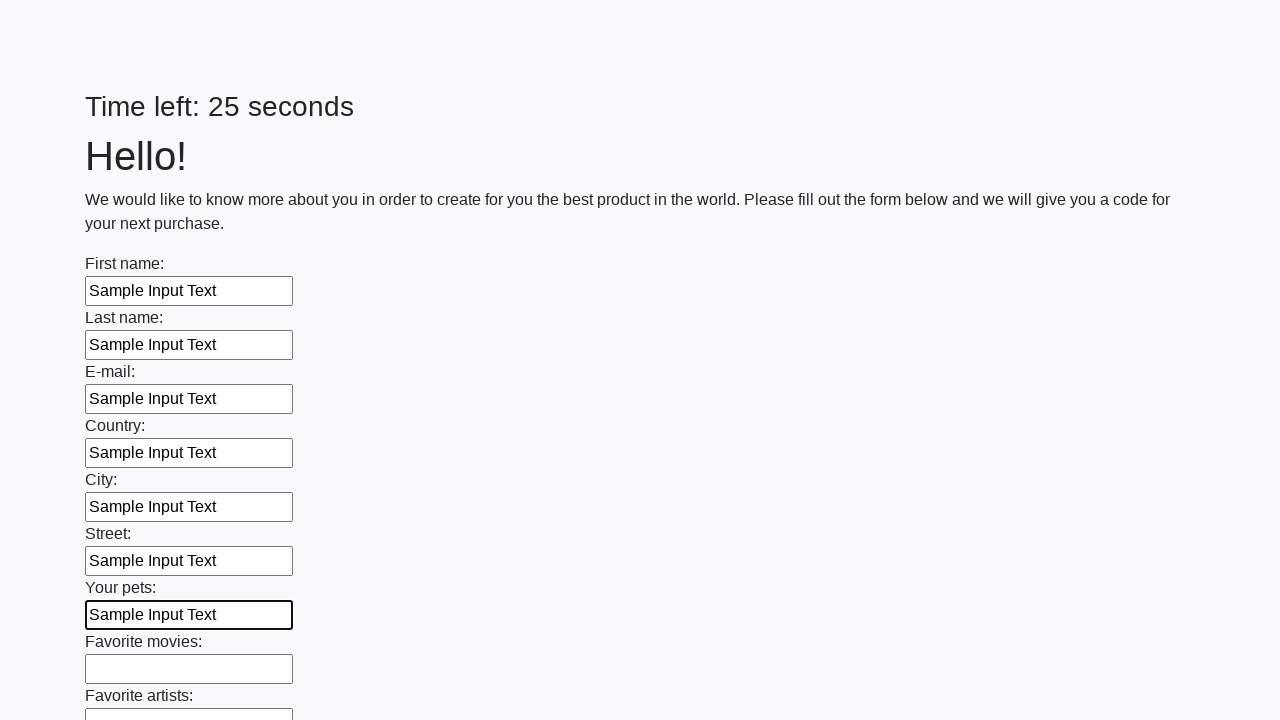

Filled text input field 8 of 100 with sample text on input[type='text'] >> nth=7
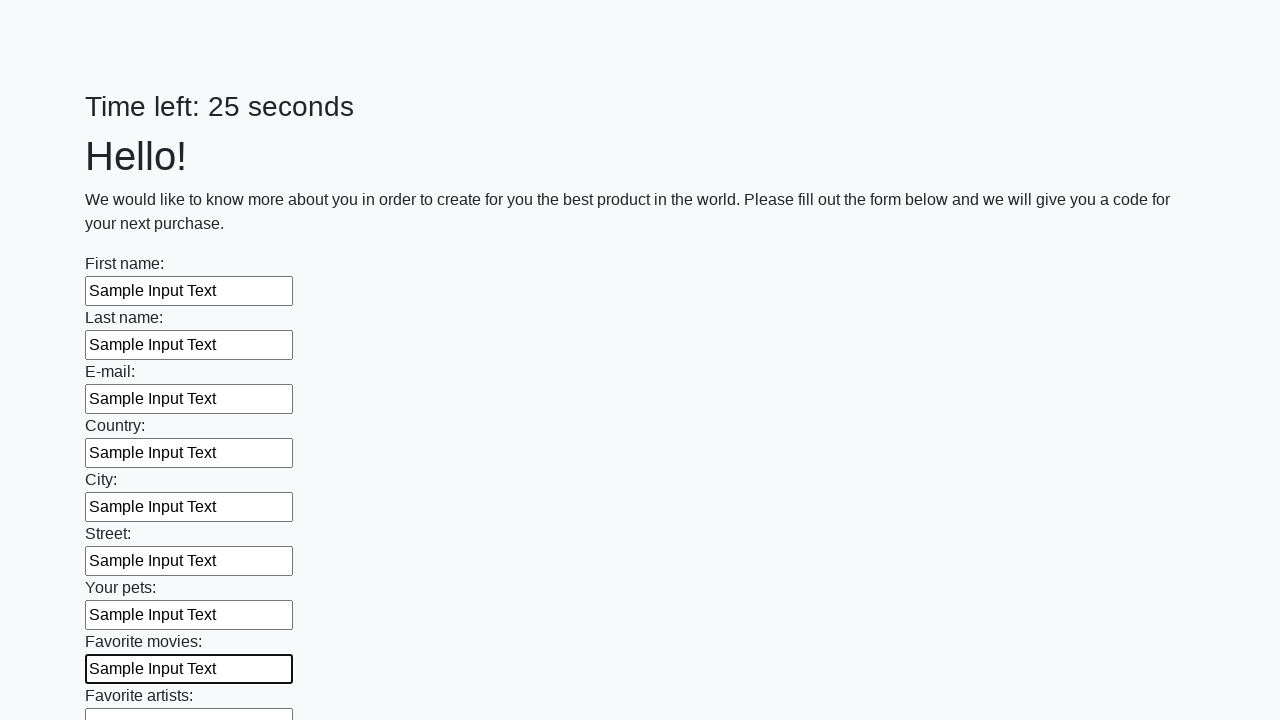

Filled text input field 9 of 100 with sample text on input[type='text'] >> nth=8
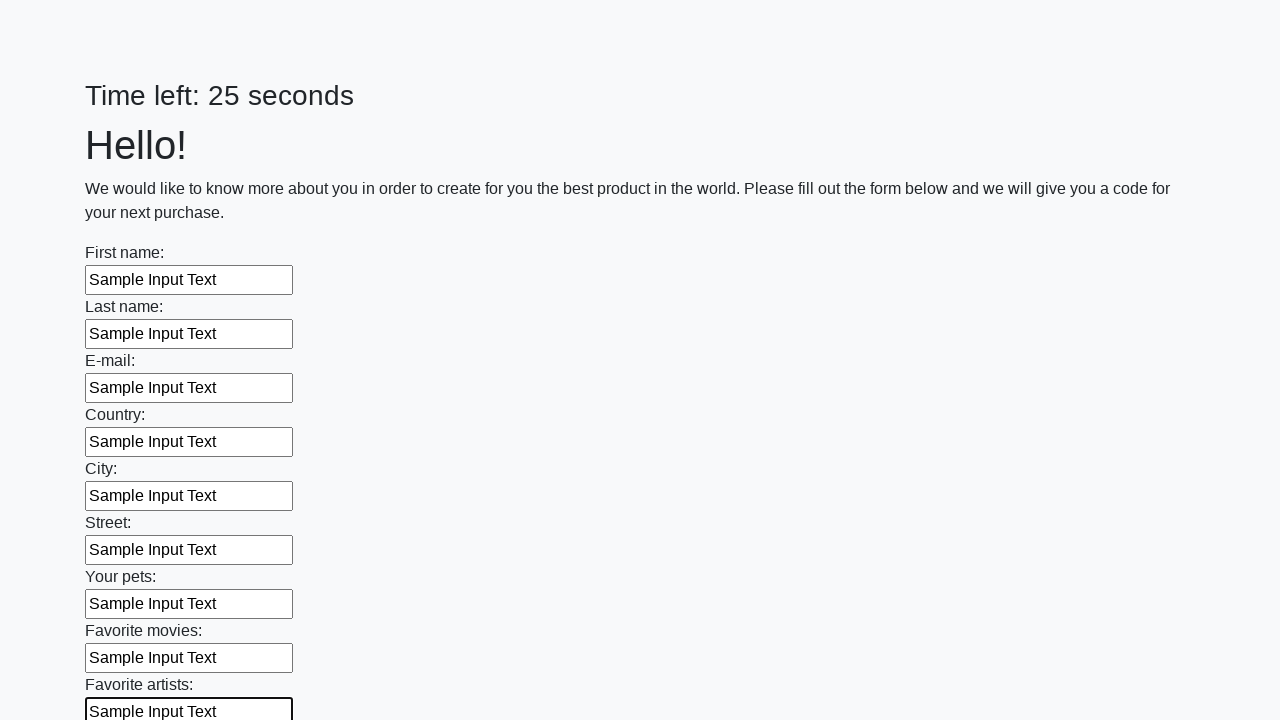

Filled text input field 10 of 100 with sample text on input[type='text'] >> nth=9
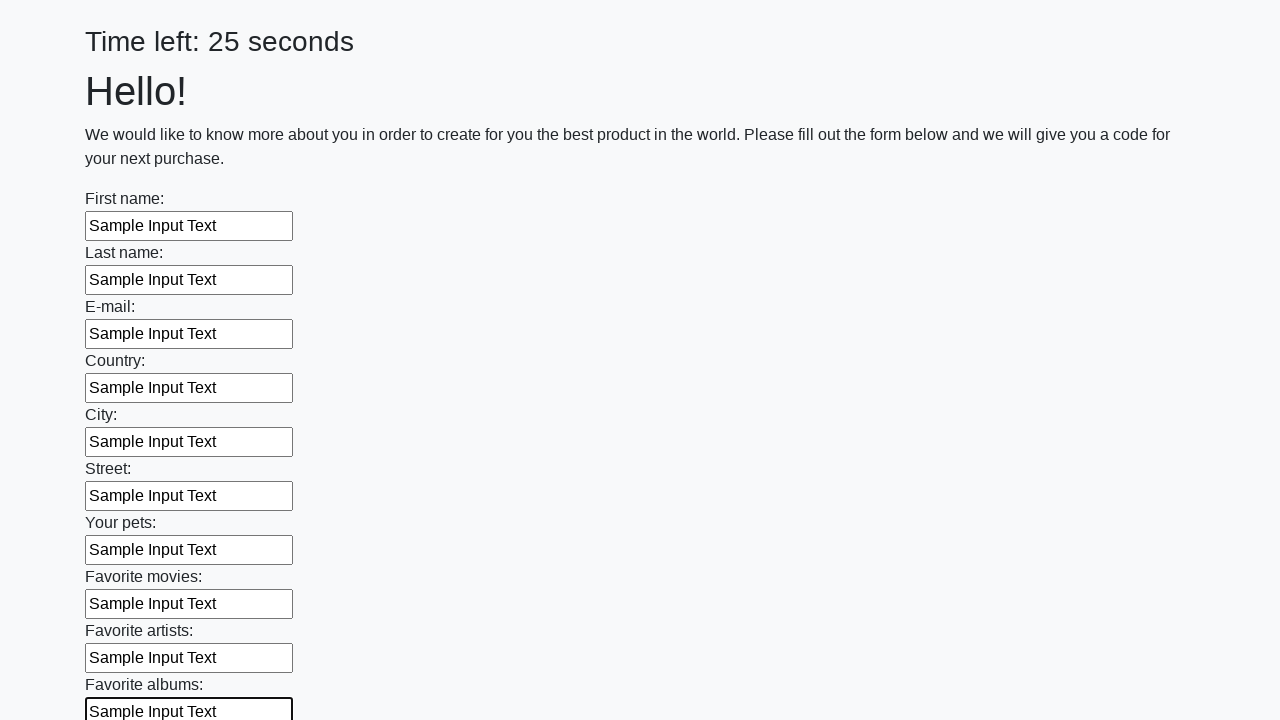

Filled text input field 11 of 100 with sample text on input[type='text'] >> nth=10
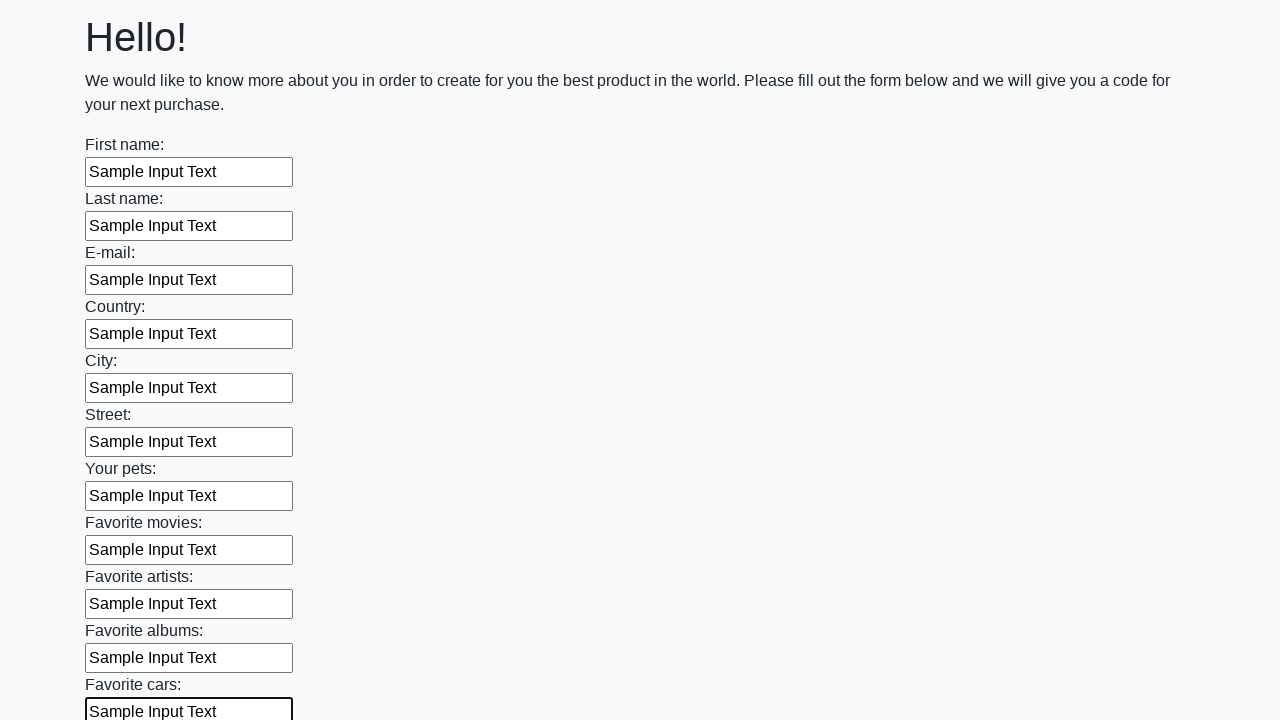

Filled text input field 12 of 100 with sample text on input[type='text'] >> nth=11
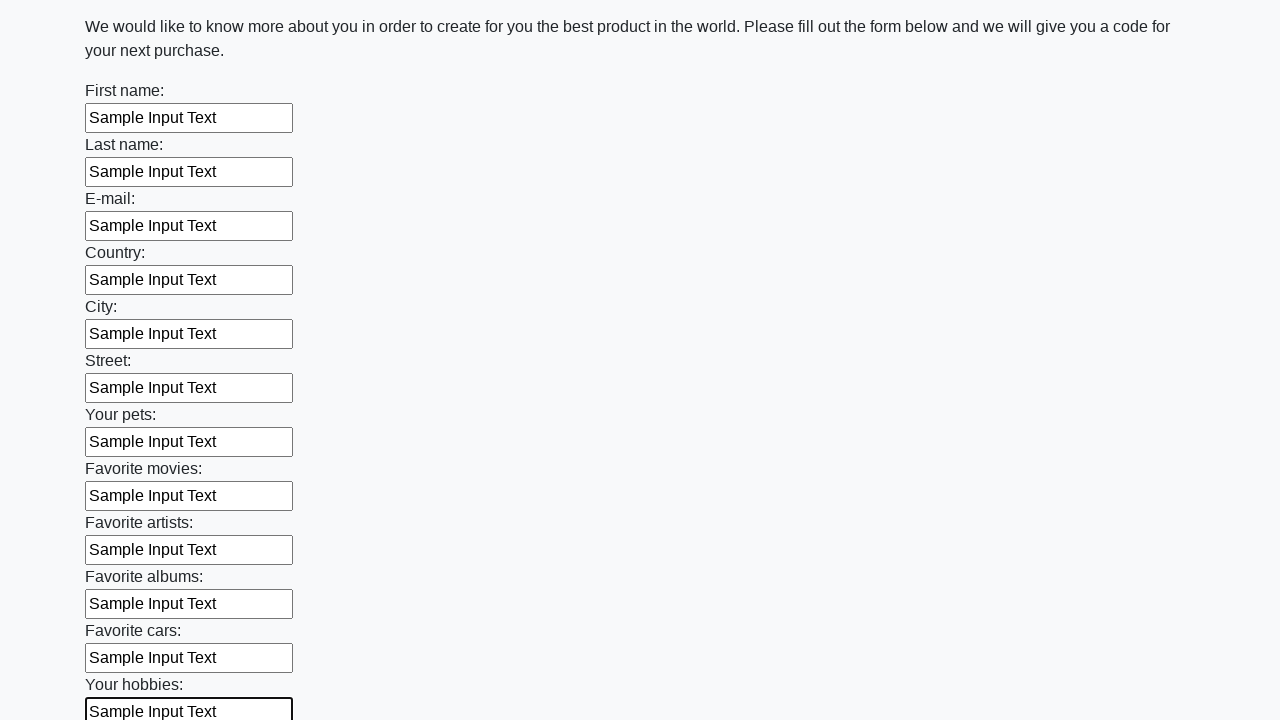

Filled text input field 13 of 100 with sample text on input[type='text'] >> nth=12
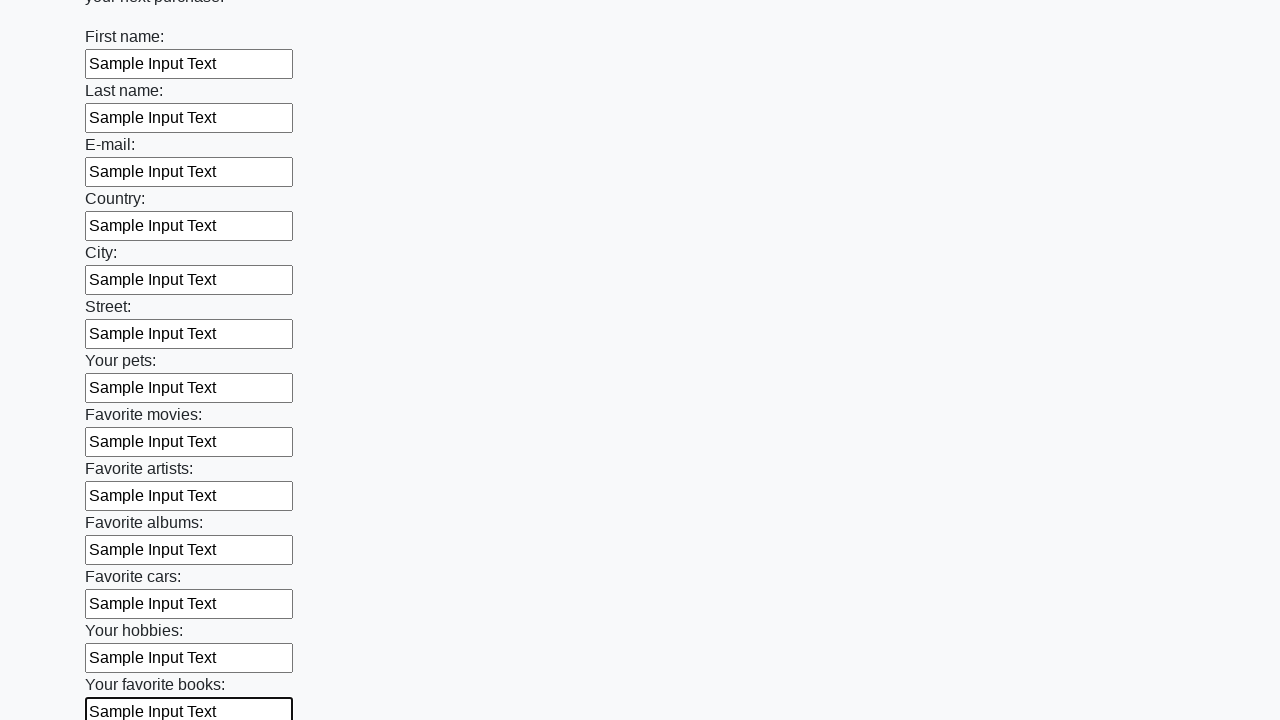

Filled text input field 14 of 100 with sample text on input[type='text'] >> nth=13
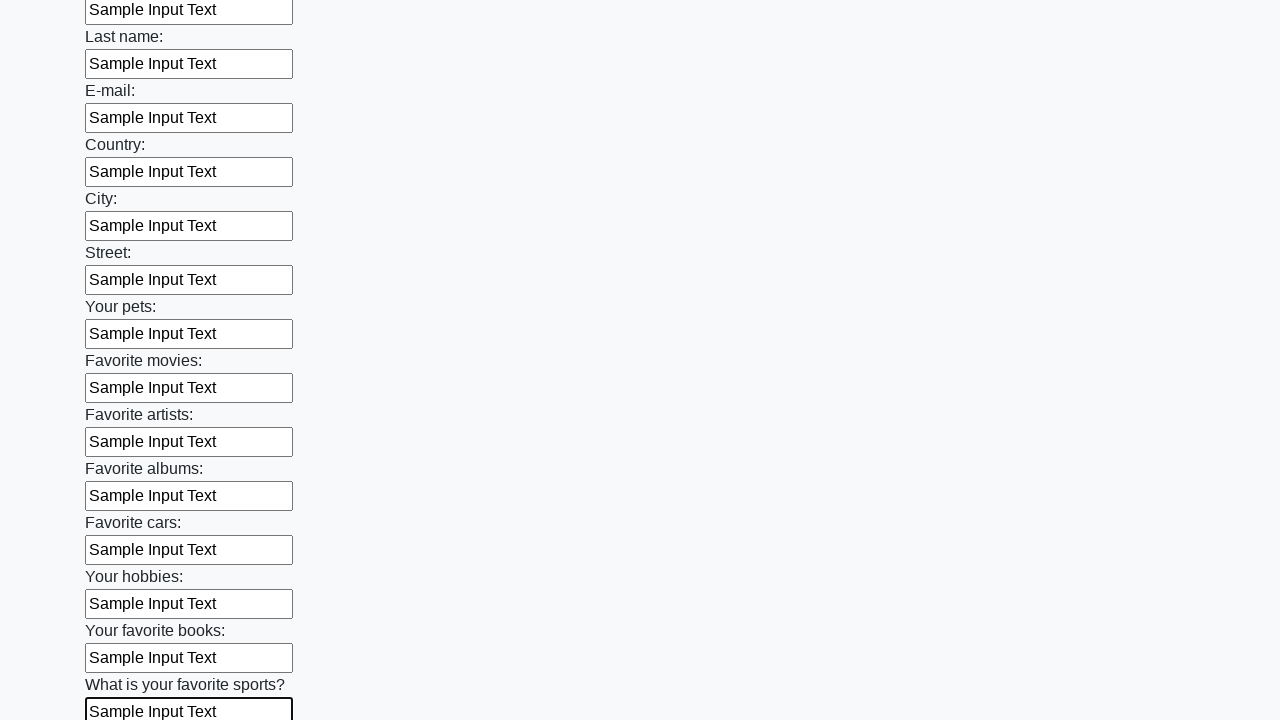

Filled text input field 15 of 100 with sample text on input[type='text'] >> nth=14
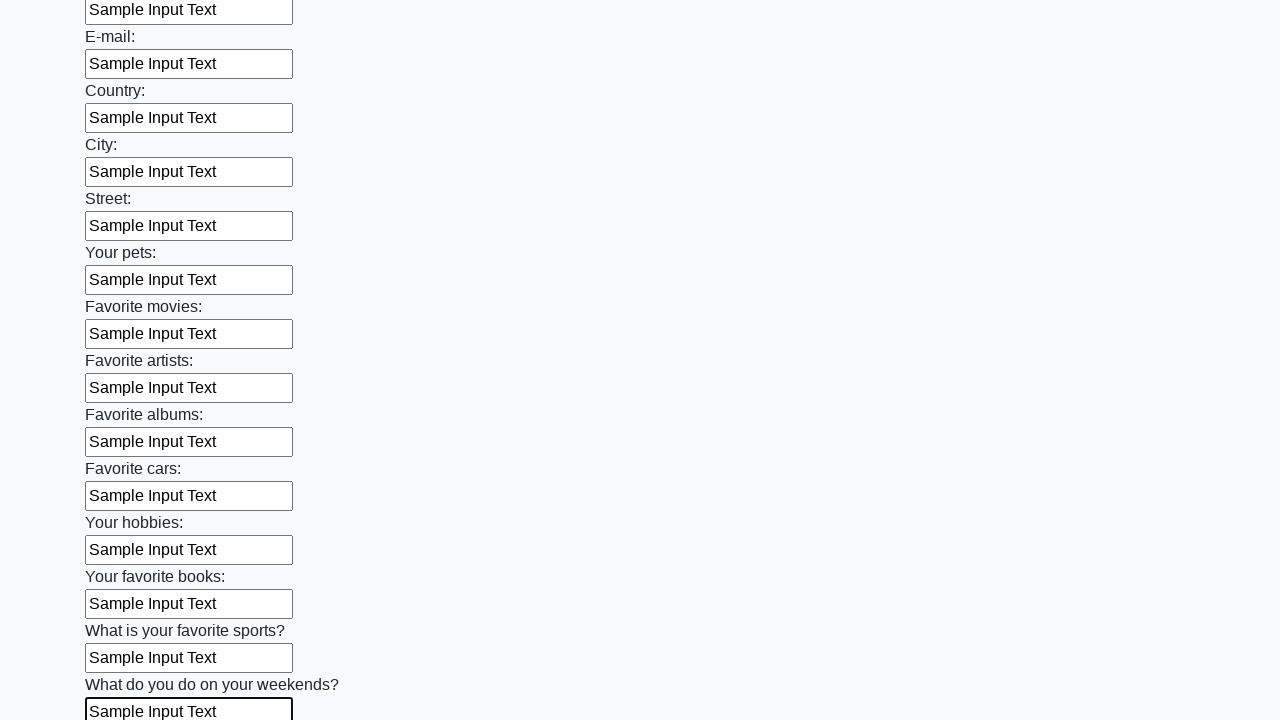

Filled text input field 16 of 100 with sample text on input[type='text'] >> nth=15
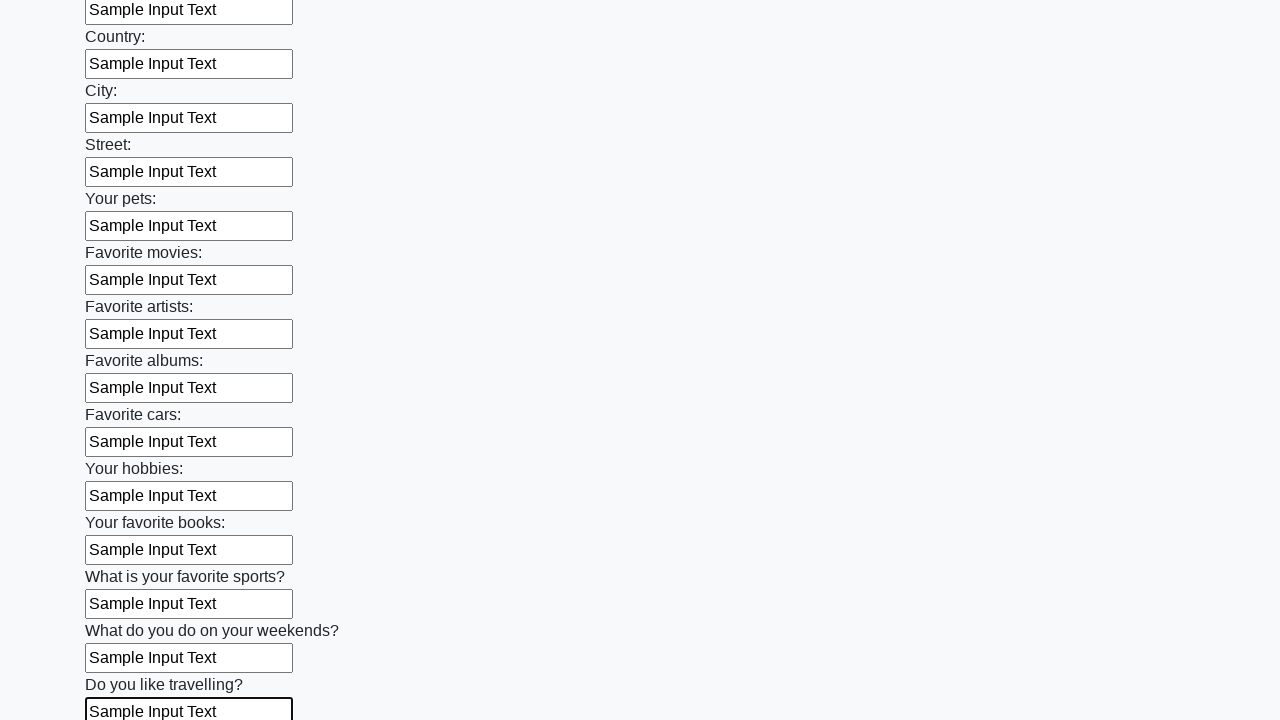

Filled text input field 17 of 100 with sample text on input[type='text'] >> nth=16
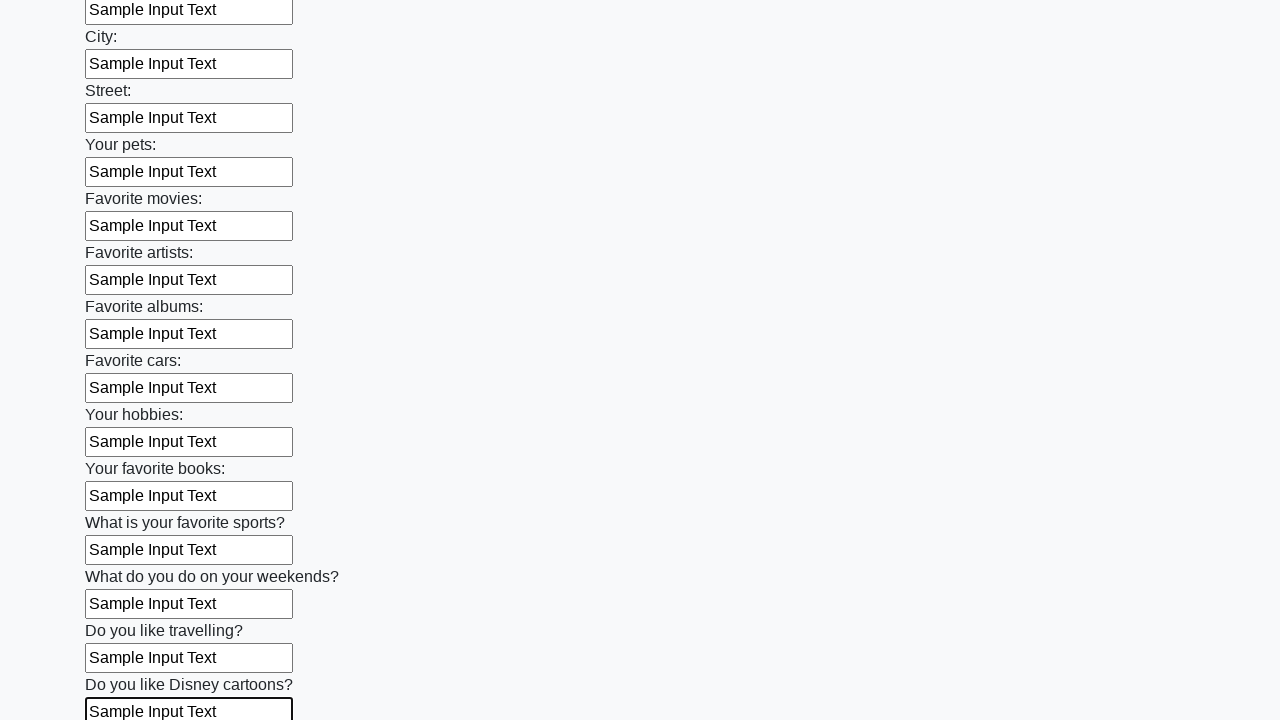

Filled text input field 18 of 100 with sample text on input[type='text'] >> nth=17
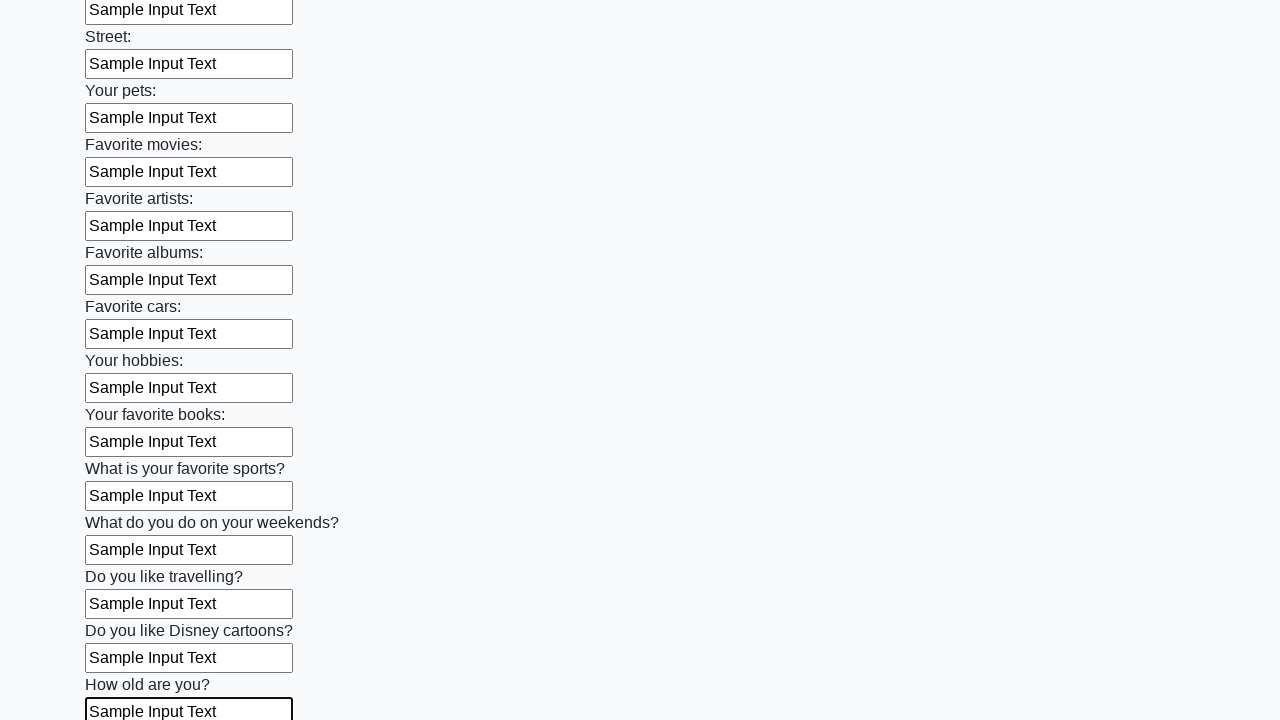

Filled text input field 19 of 100 with sample text on input[type='text'] >> nth=18
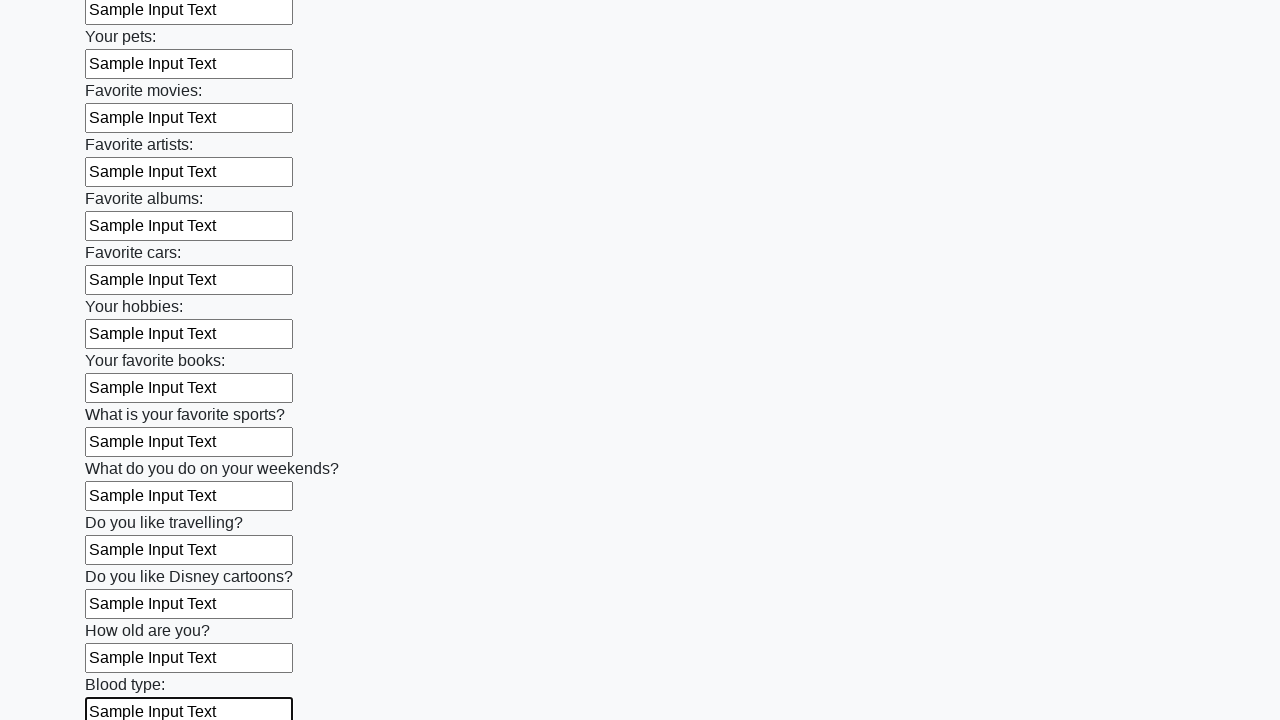

Filled text input field 20 of 100 with sample text on input[type='text'] >> nth=19
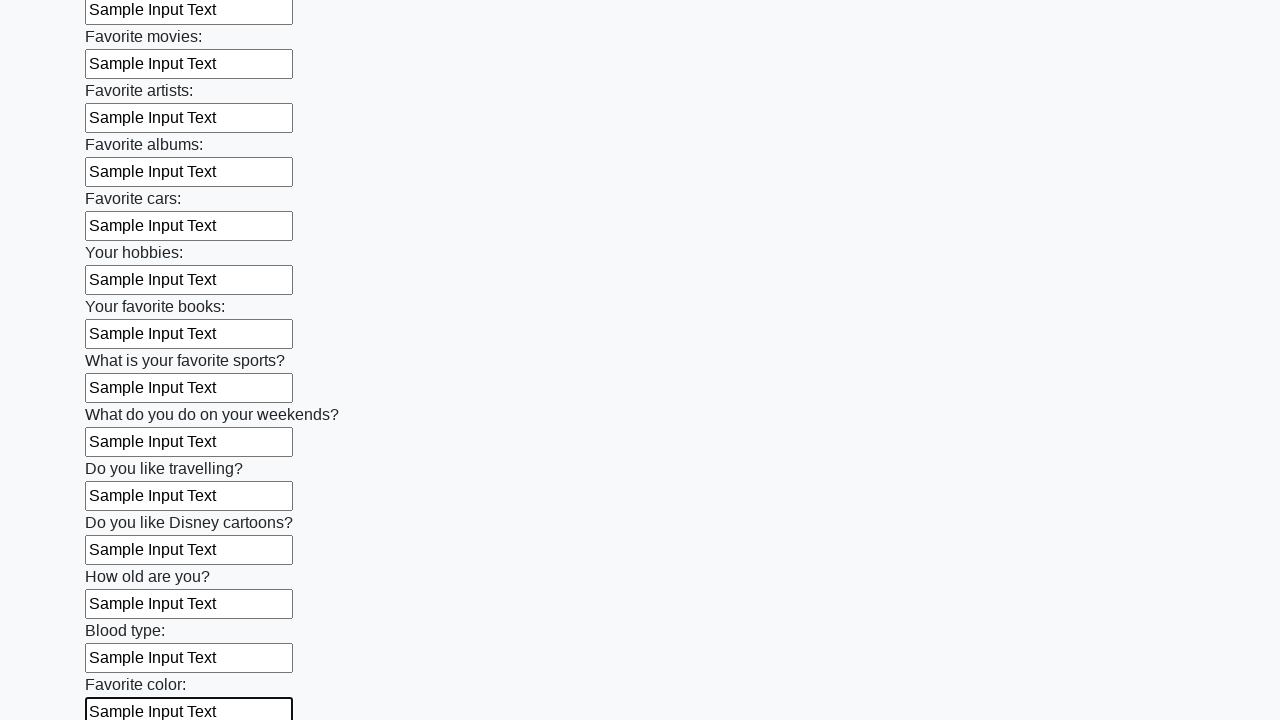

Filled text input field 21 of 100 with sample text on input[type='text'] >> nth=20
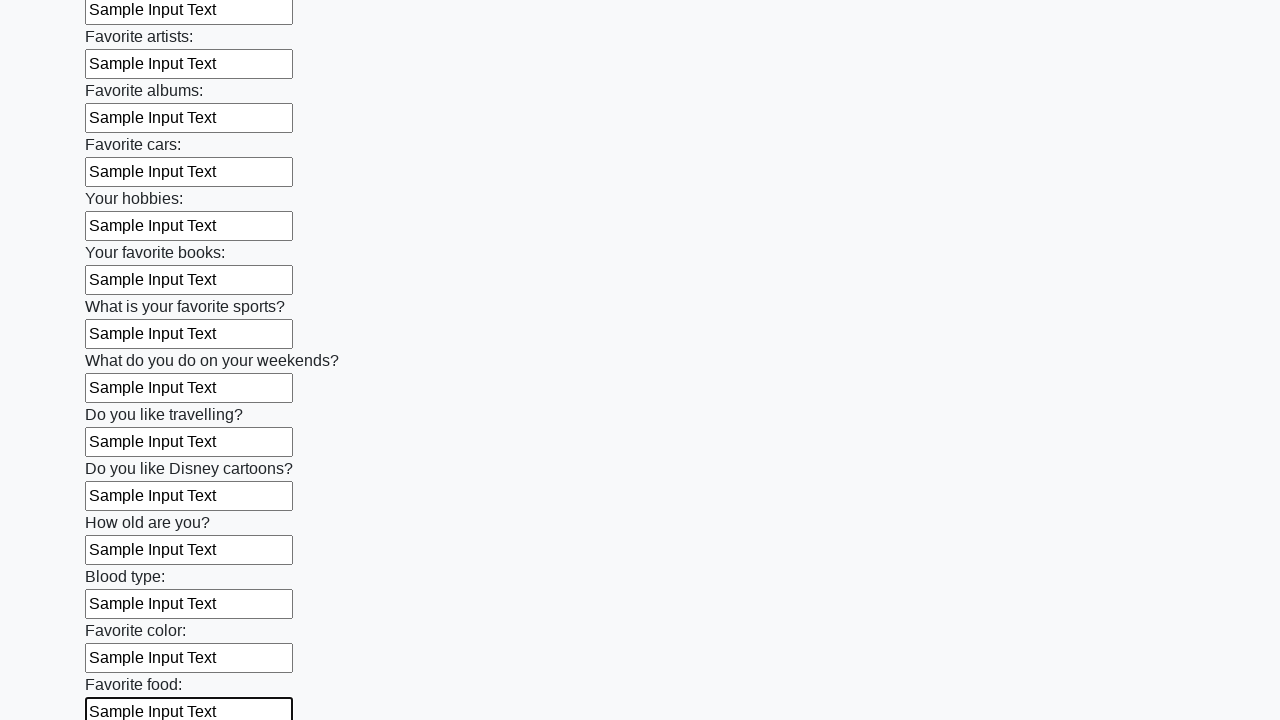

Filled text input field 22 of 100 with sample text on input[type='text'] >> nth=21
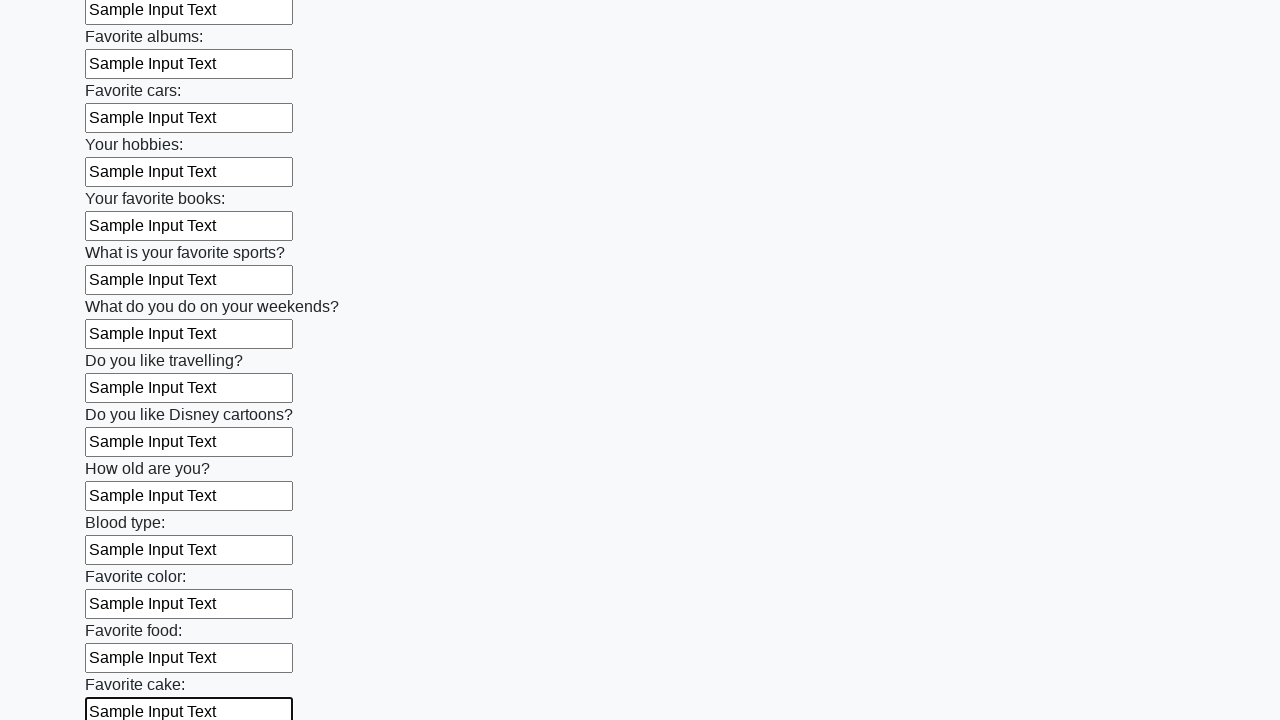

Filled text input field 23 of 100 with sample text on input[type='text'] >> nth=22
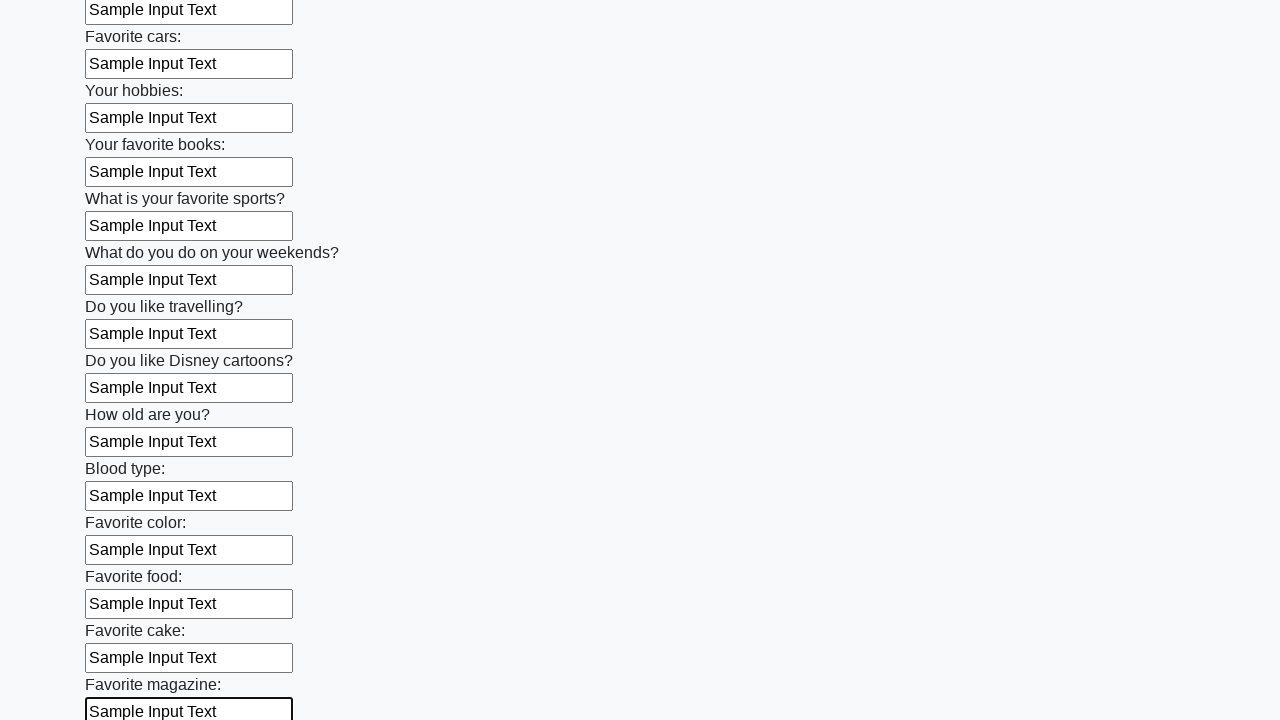

Filled text input field 24 of 100 with sample text on input[type='text'] >> nth=23
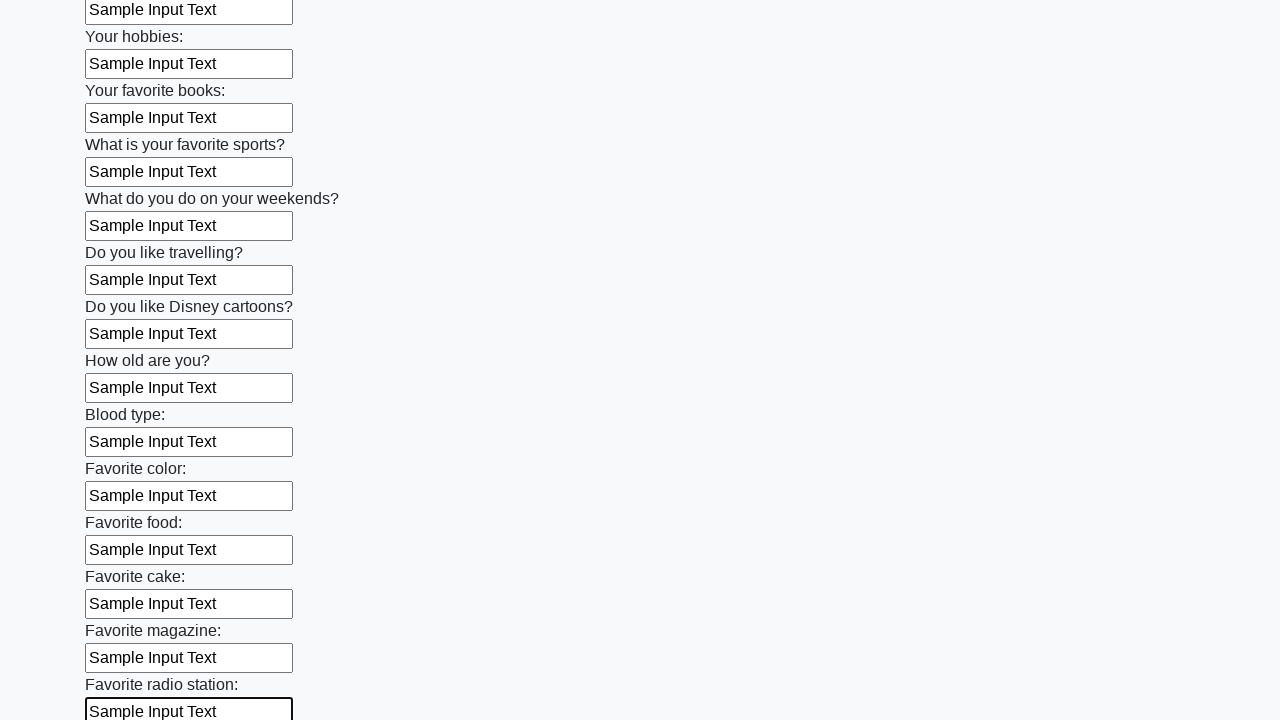

Filled text input field 25 of 100 with sample text on input[type='text'] >> nth=24
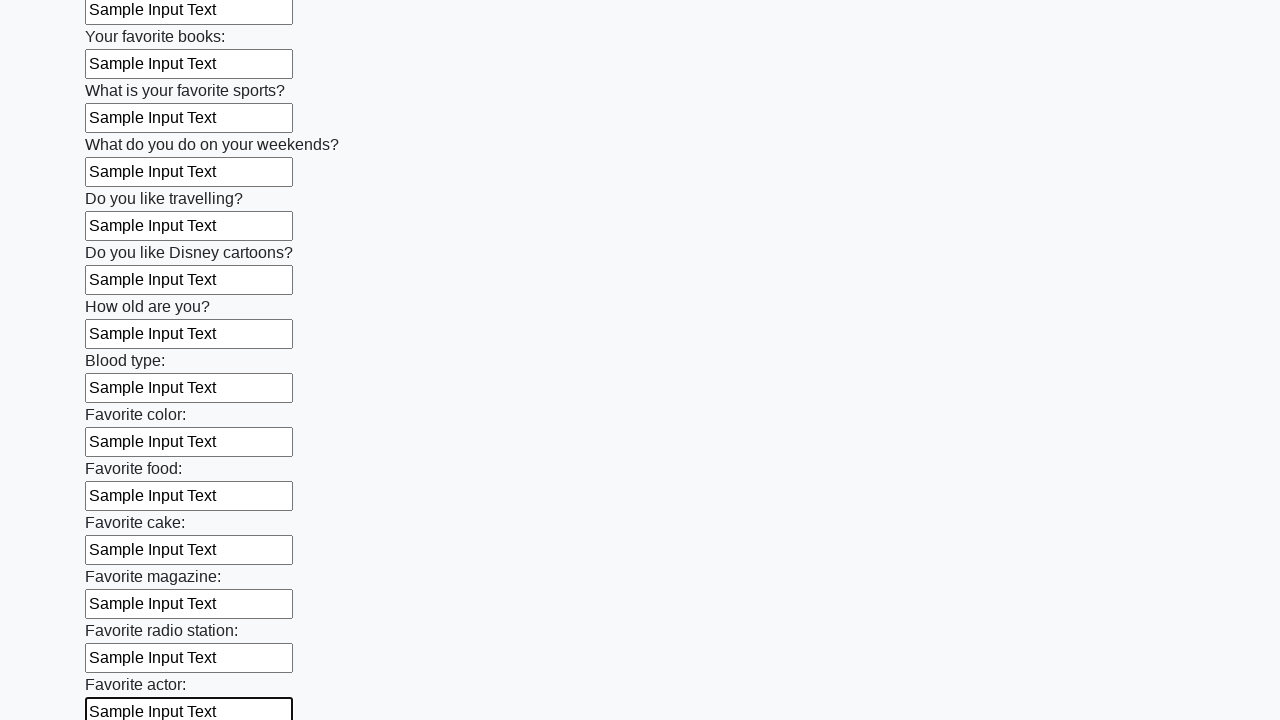

Filled text input field 26 of 100 with sample text on input[type='text'] >> nth=25
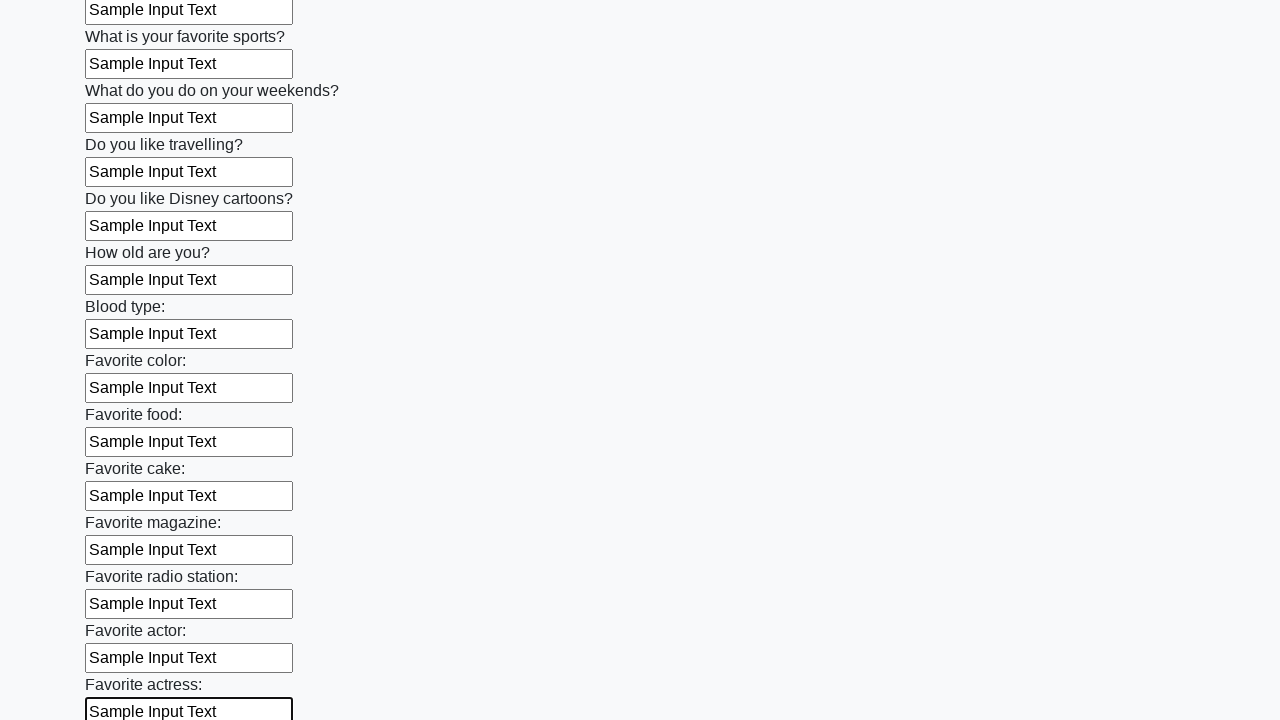

Filled text input field 27 of 100 with sample text on input[type='text'] >> nth=26
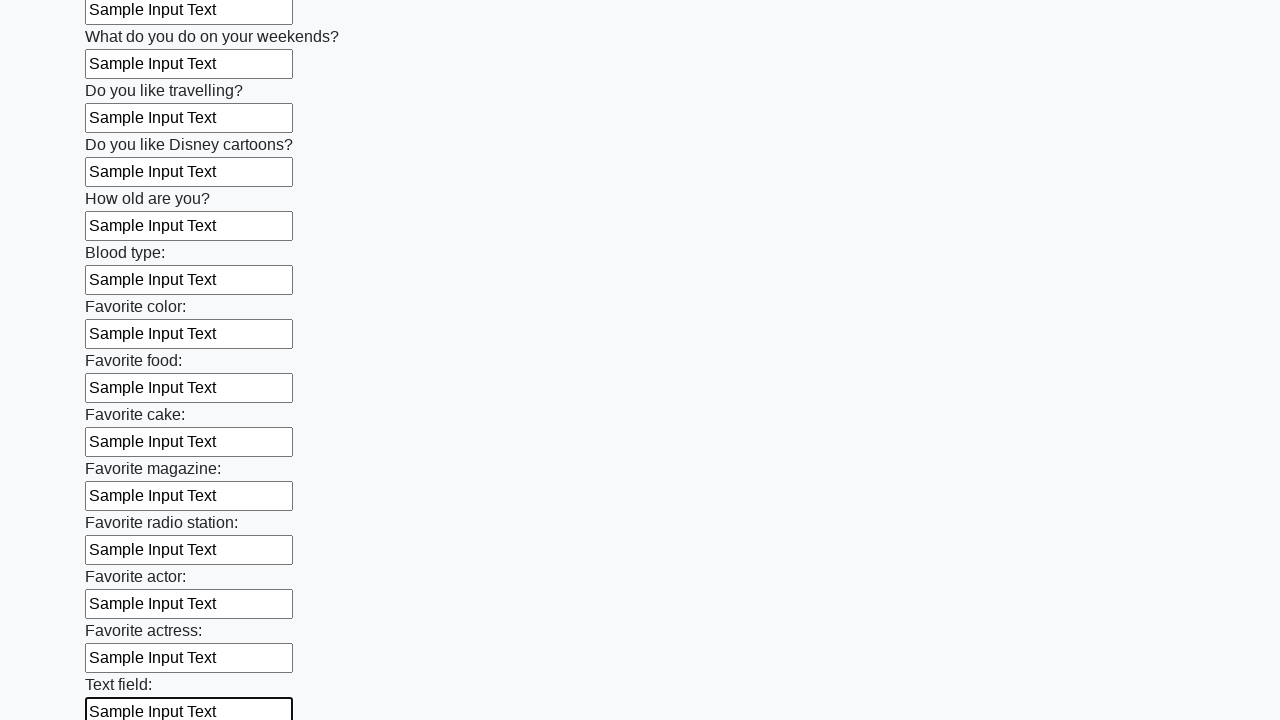

Filled text input field 28 of 100 with sample text on input[type='text'] >> nth=27
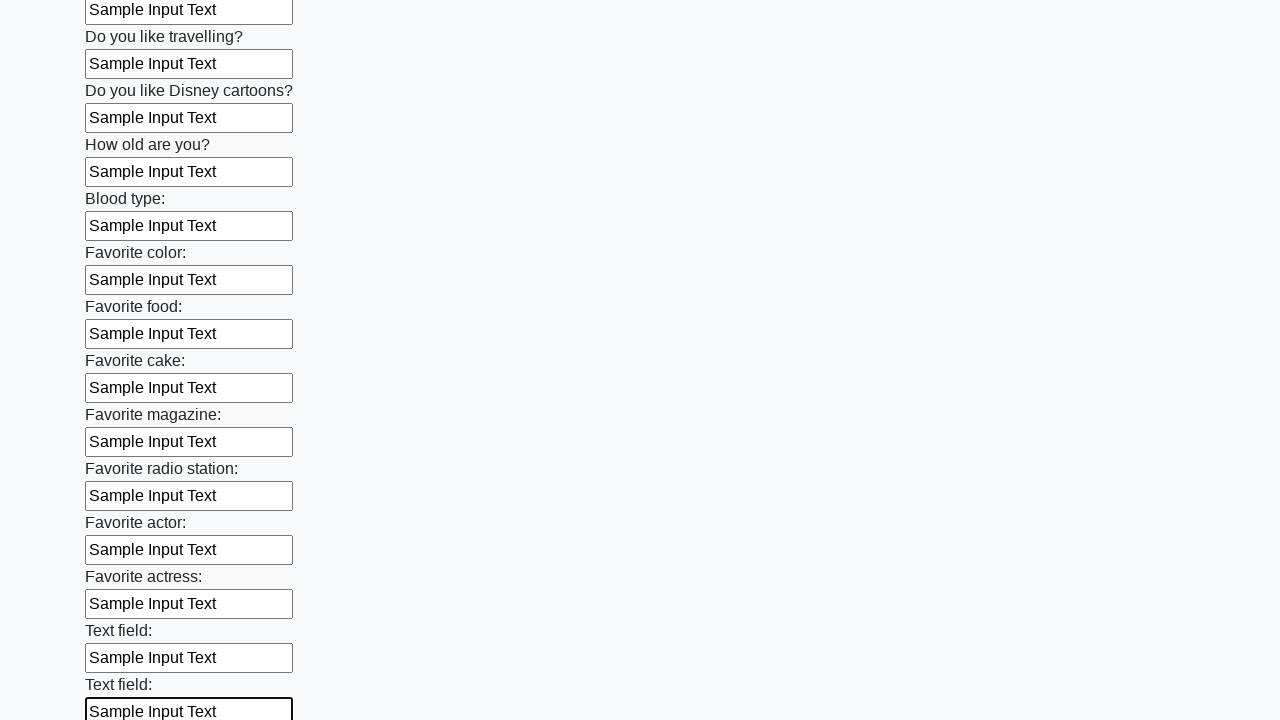

Filled text input field 29 of 100 with sample text on input[type='text'] >> nth=28
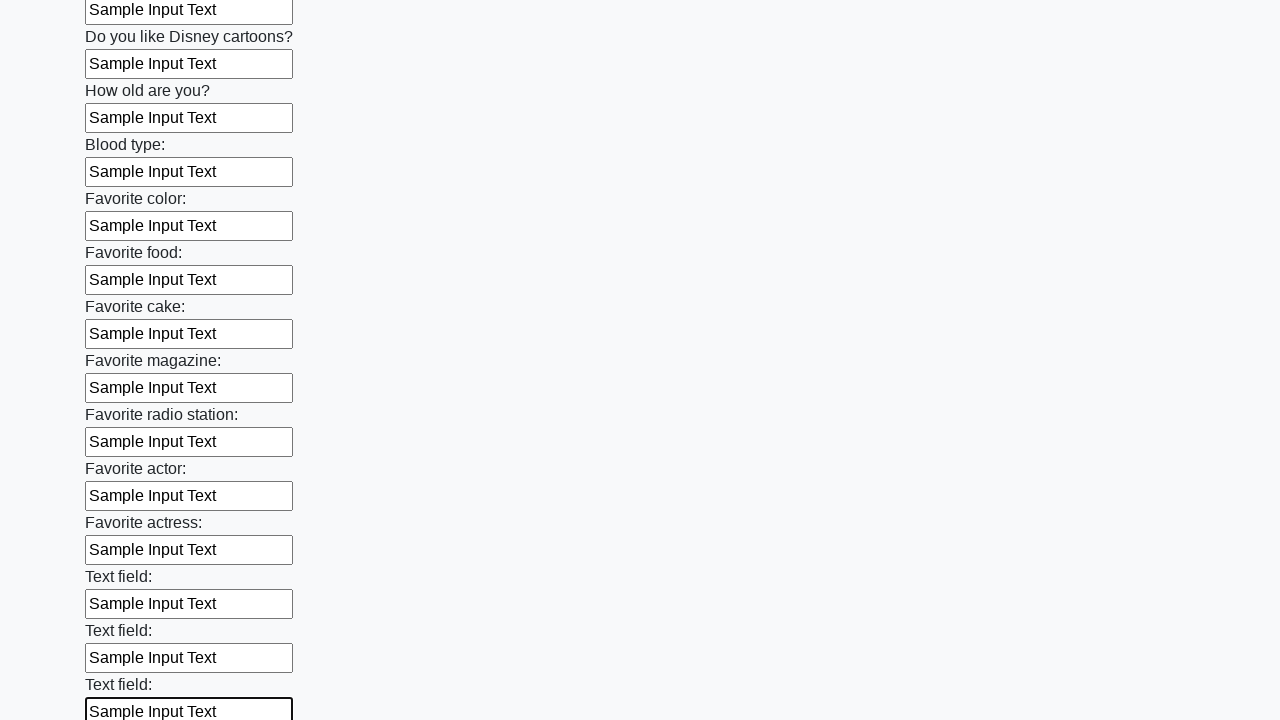

Filled text input field 30 of 100 with sample text on input[type='text'] >> nth=29
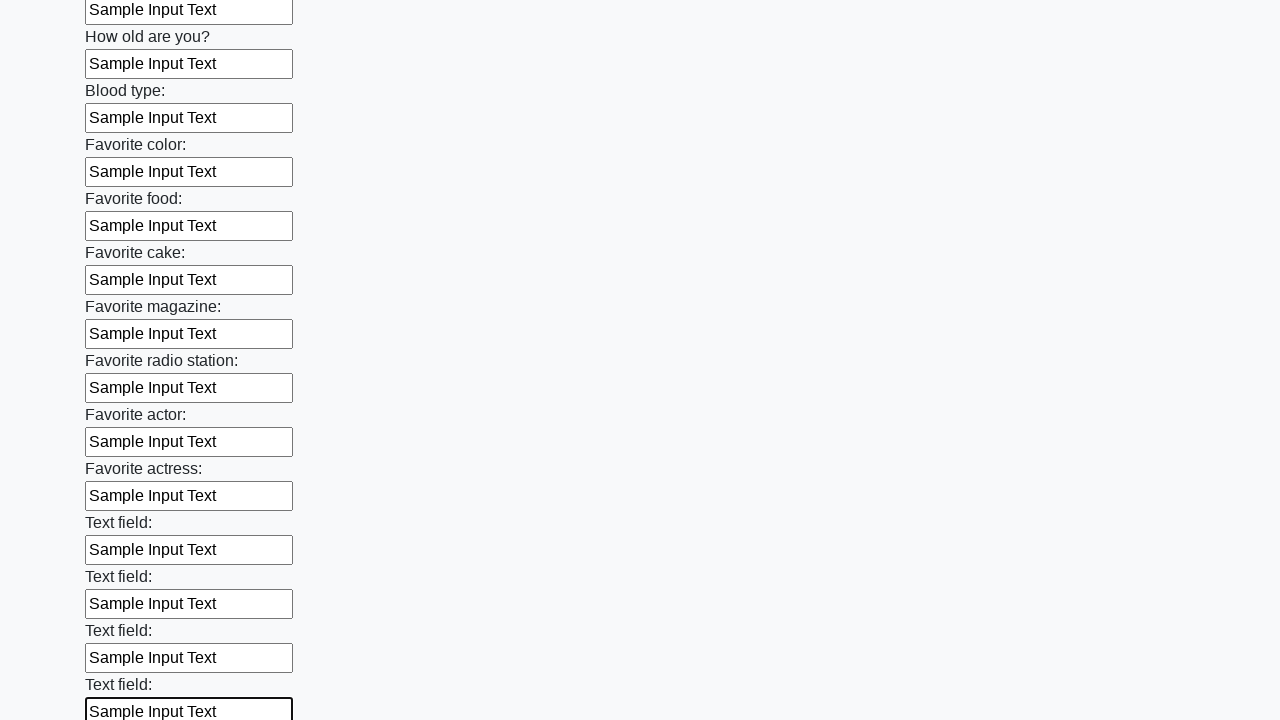

Filled text input field 31 of 100 with sample text on input[type='text'] >> nth=30
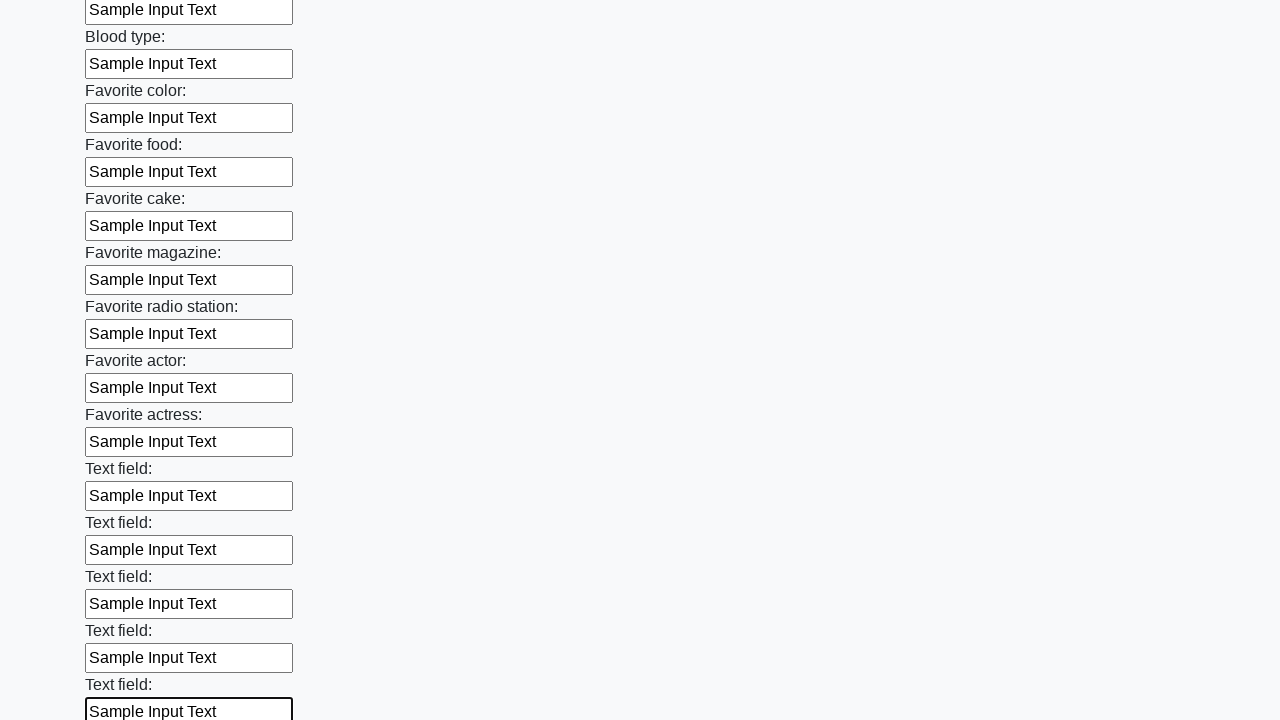

Filled text input field 32 of 100 with sample text on input[type='text'] >> nth=31
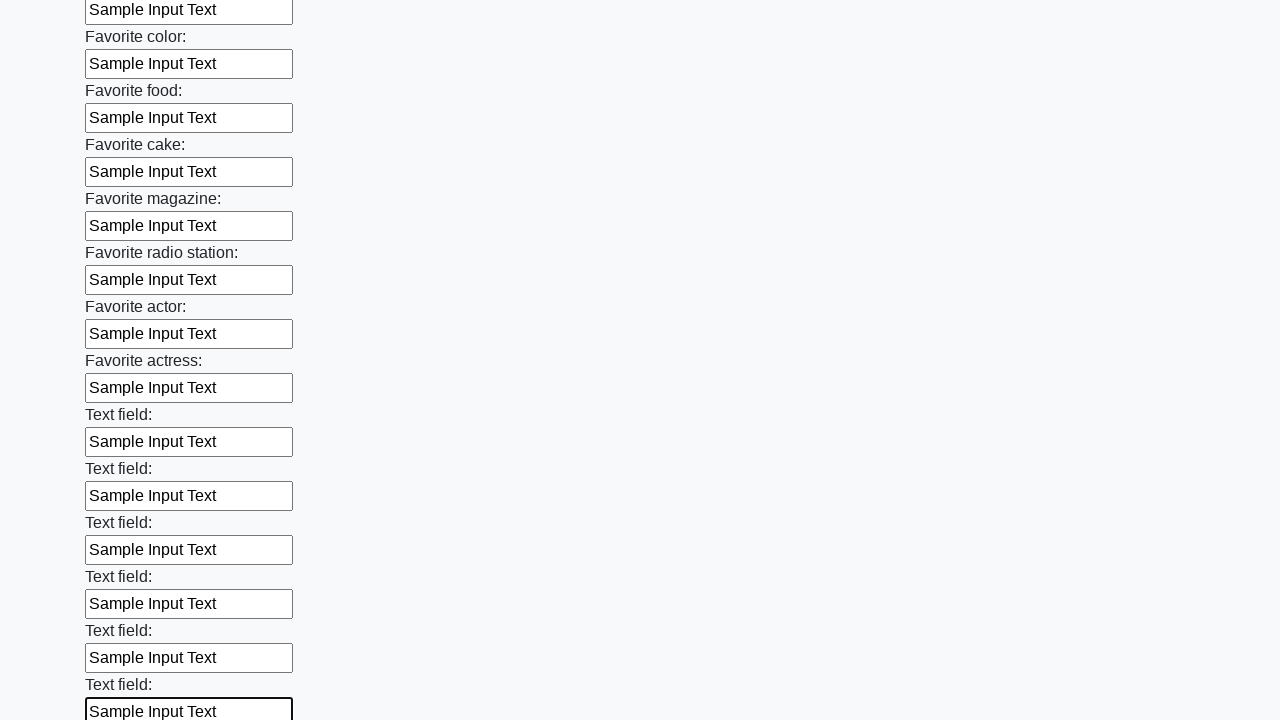

Filled text input field 33 of 100 with sample text on input[type='text'] >> nth=32
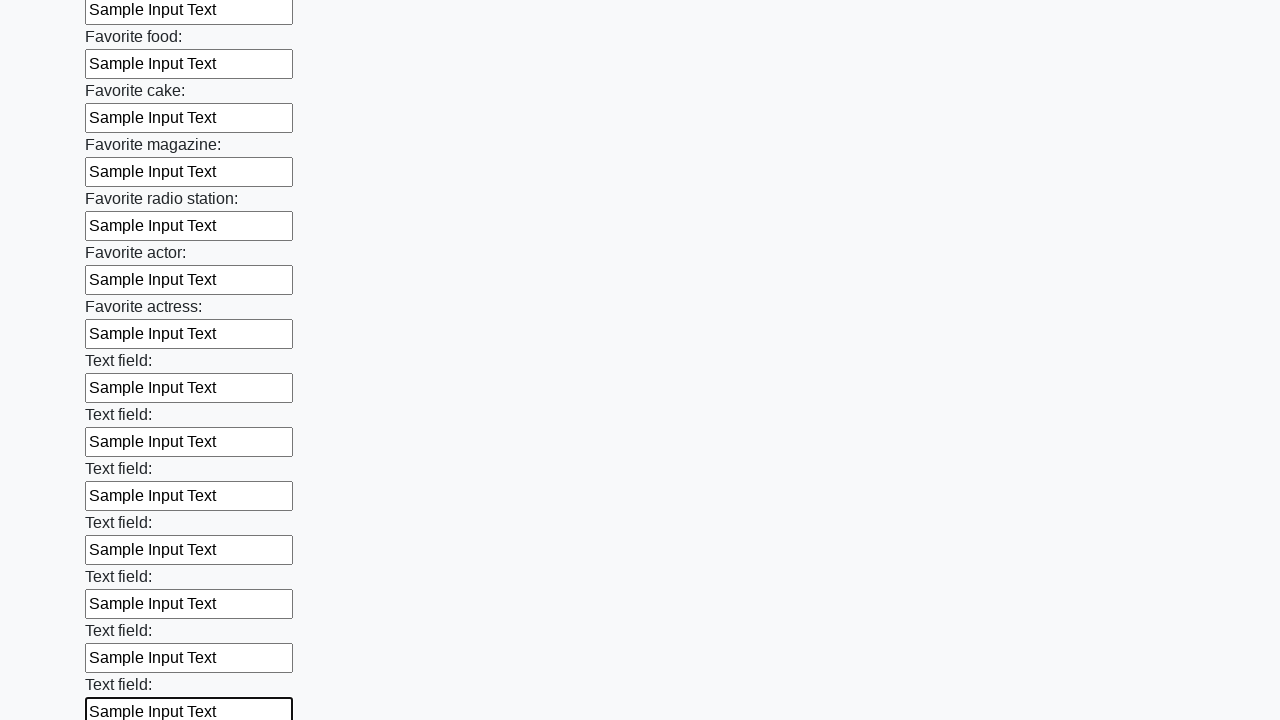

Filled text input field 34 of 100 with sample text on input[type='text'] >> nth=33
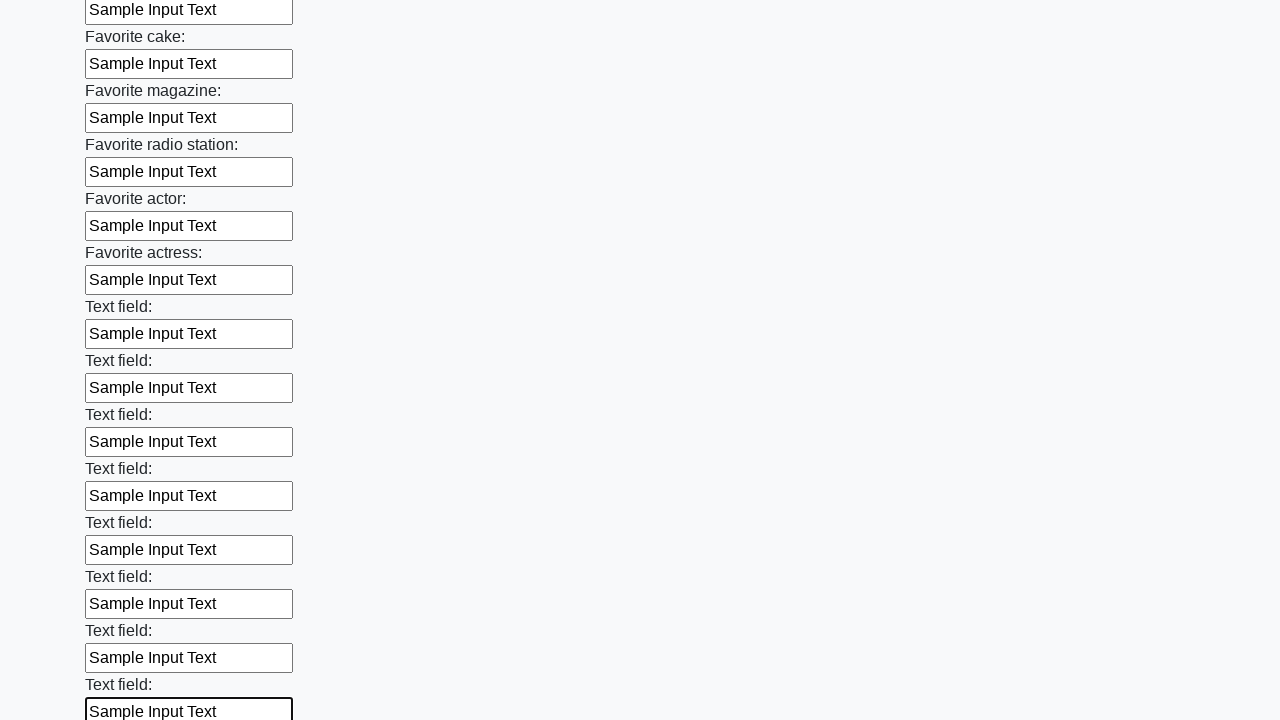

Filled text input field 35 of 100 with sample text on input[type='text'] >> nth=34
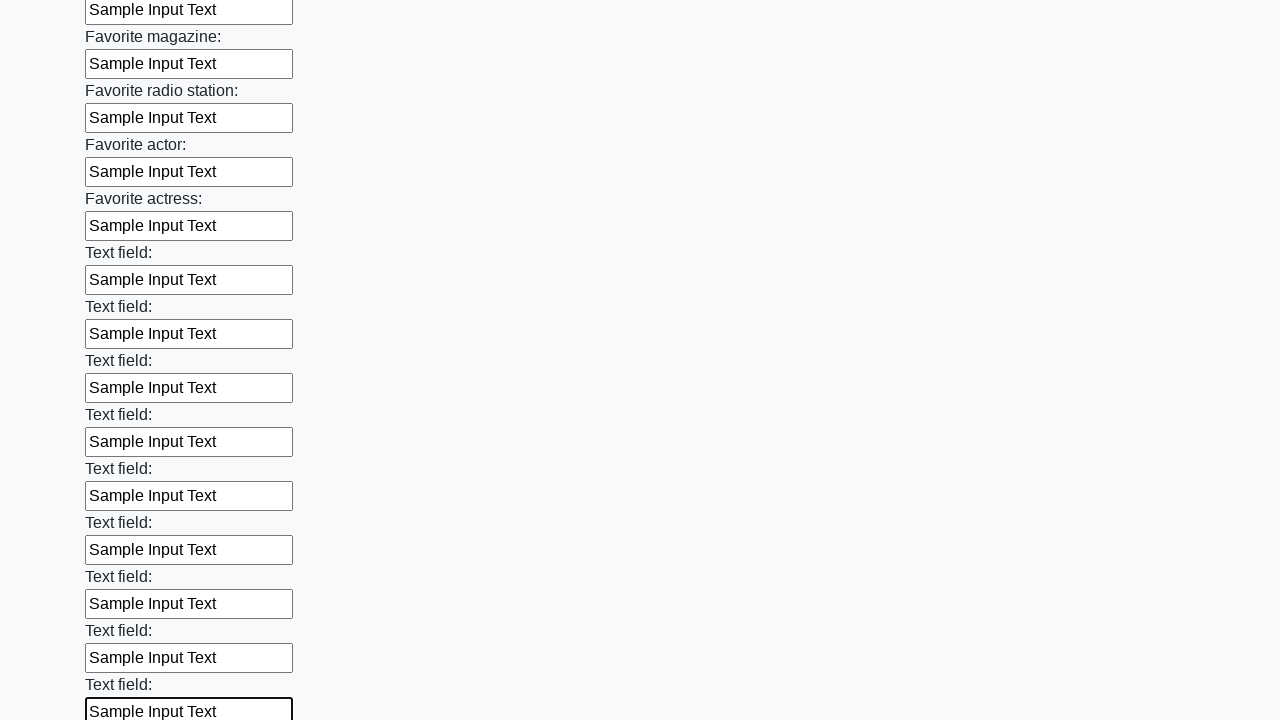

Filled text input field 36 of 100 with sample text on input[type='text'] >> nth=35
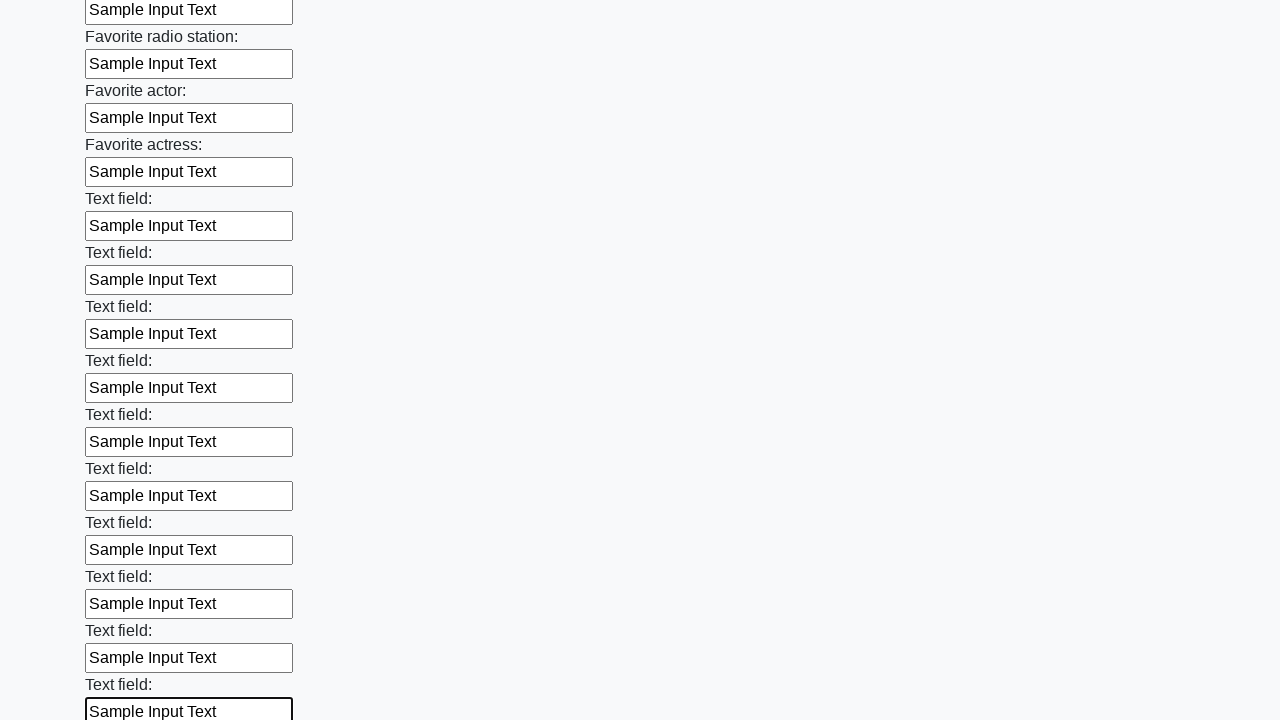

Filled text input field 37 of 100 with sample text on input[type='text'] >> nth=36
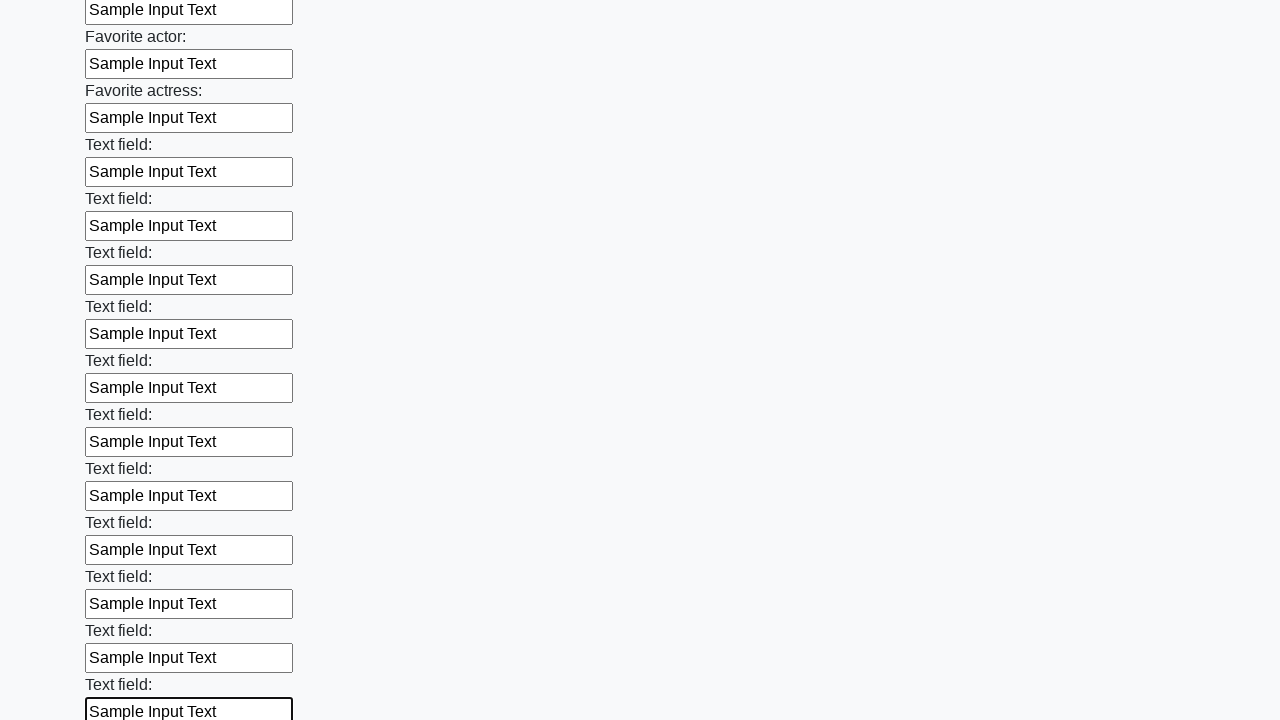

Filled text input field 38 of 100 with sample text on input[type='text'] >> nth=37
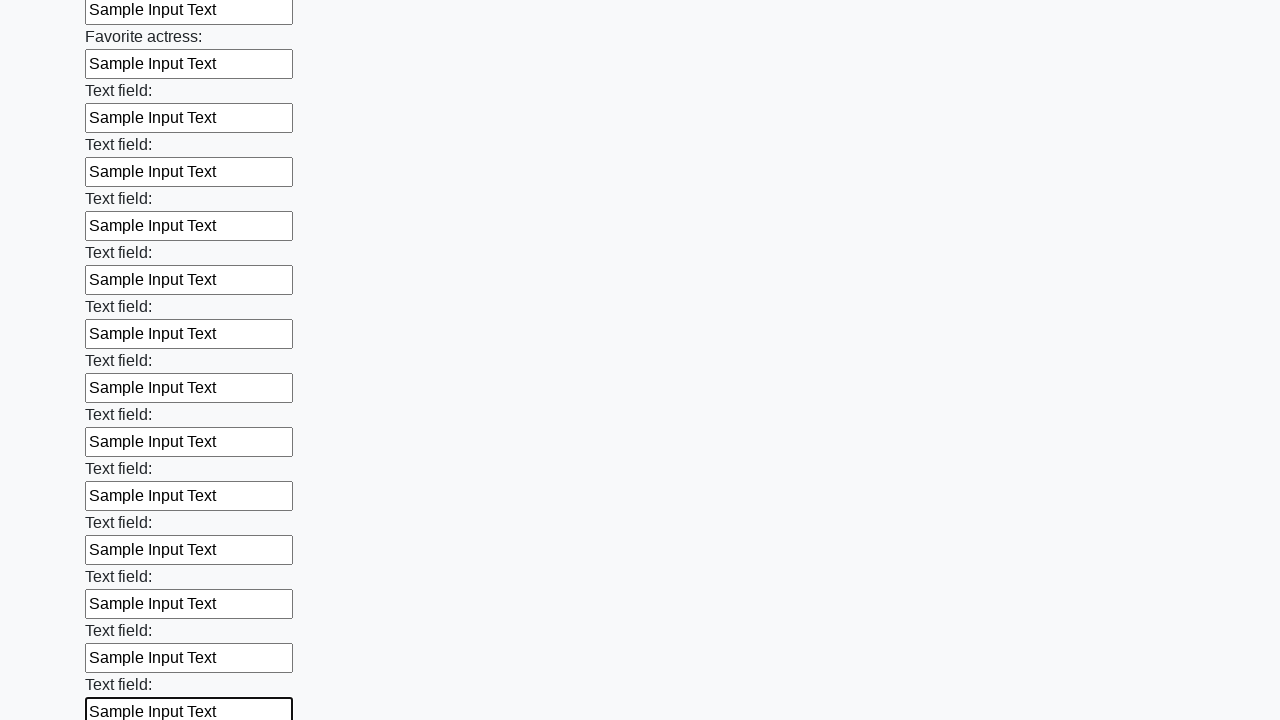

Filled text input field 39 of 100 with sample text on input[type='text'] >> nth=38
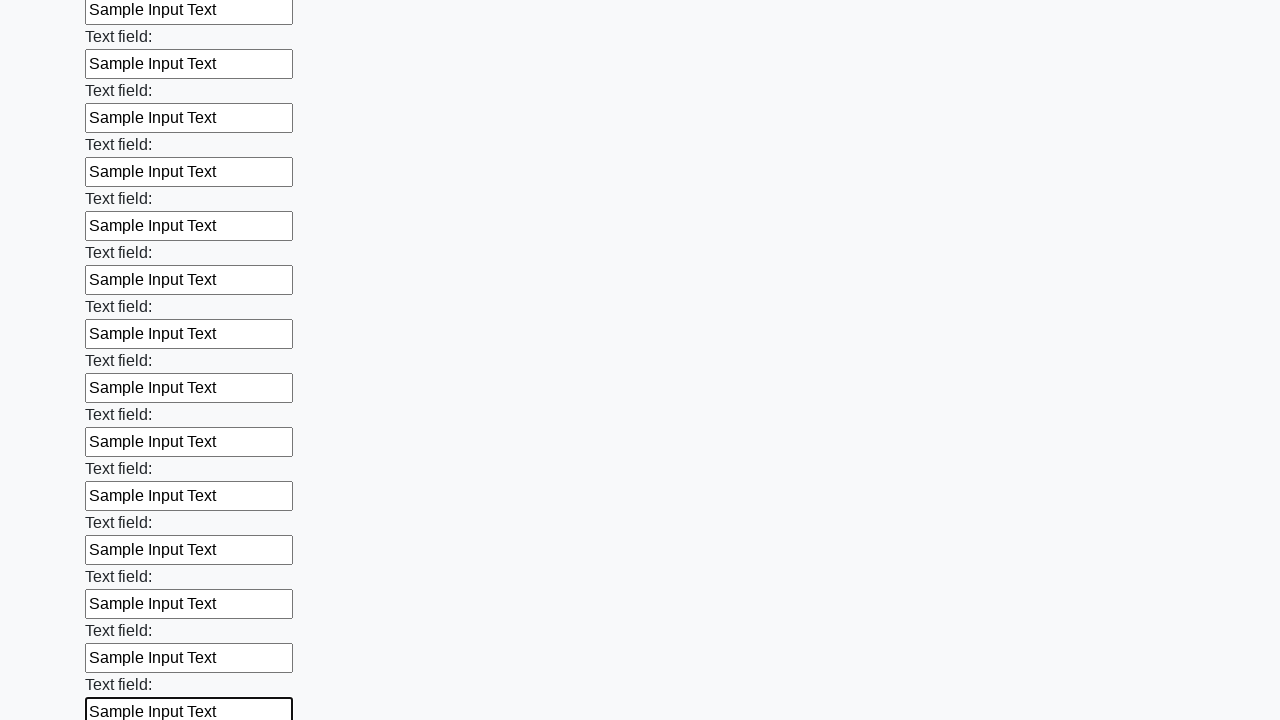

Filled text input field 40 of 100 with sample text on input[type='text'] >> nth=39
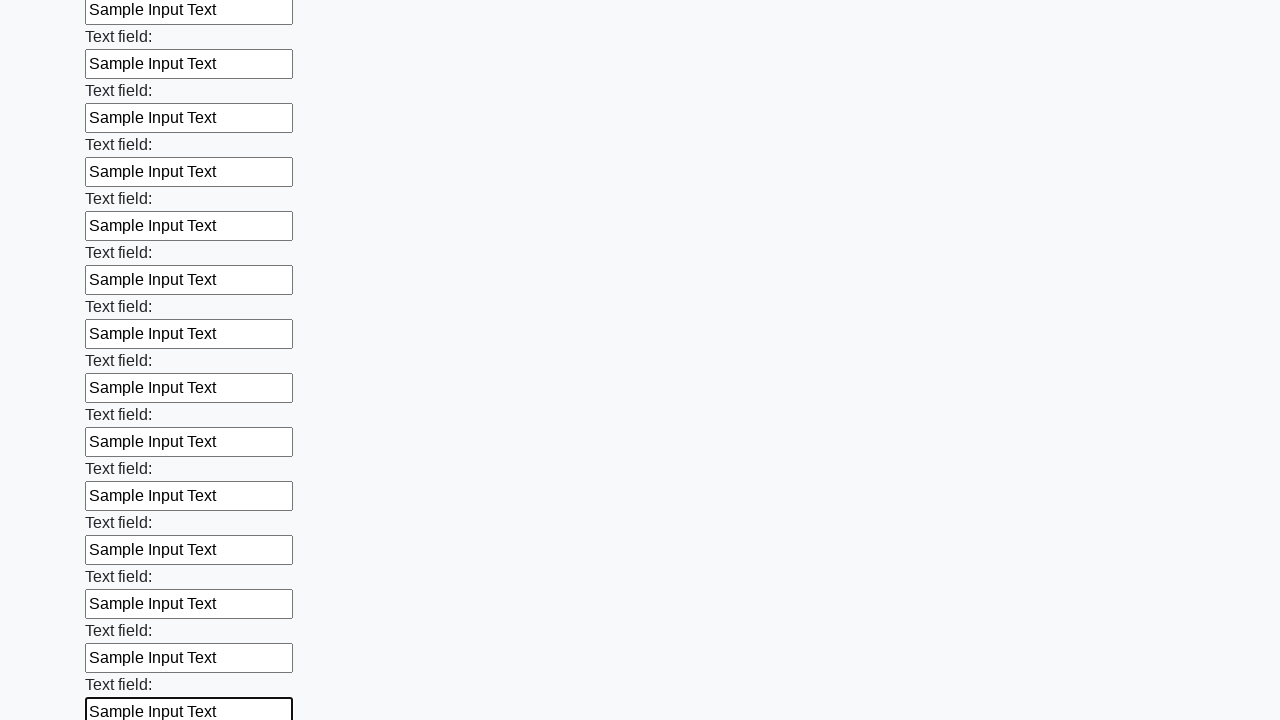

Filled text input field 41 of 100 with sample text on input[type='text'] >> nth=40
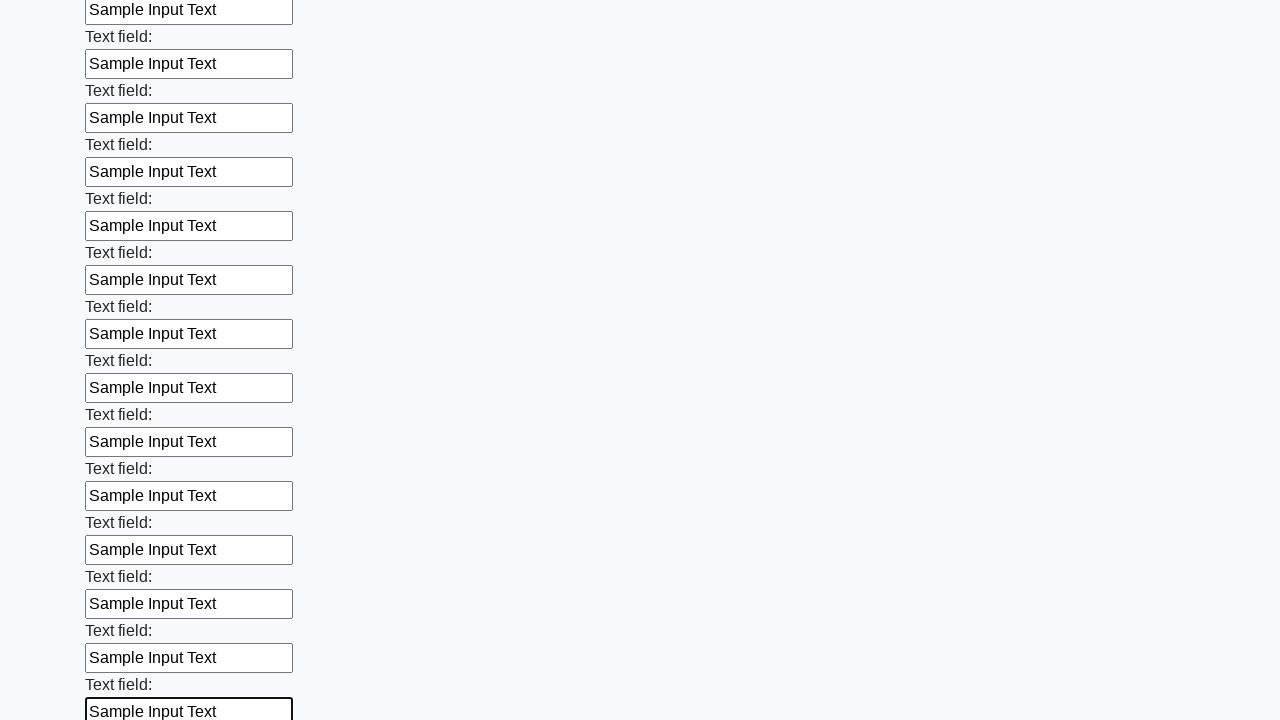

Filled text input field 42 of 100 with sample text on input[type='text'] >> nth=41
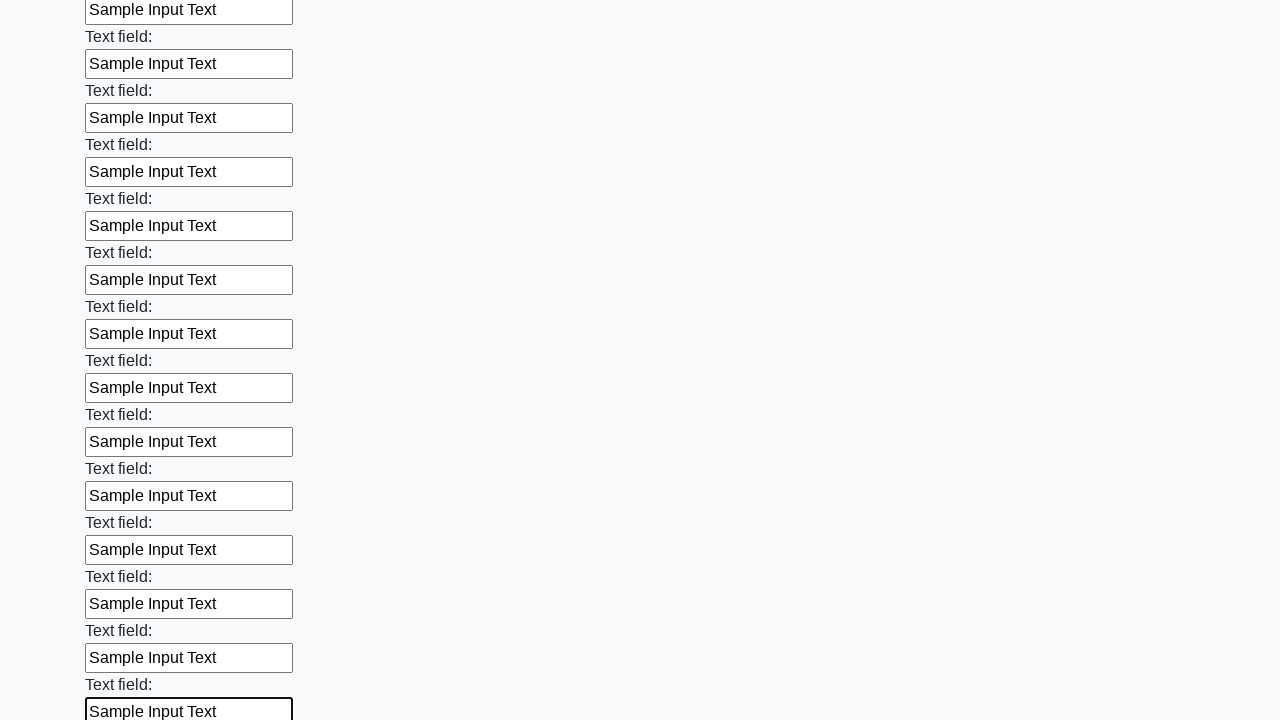

Filled text input field 43 of 100 with sample text on input[type='text'] >> nth=42
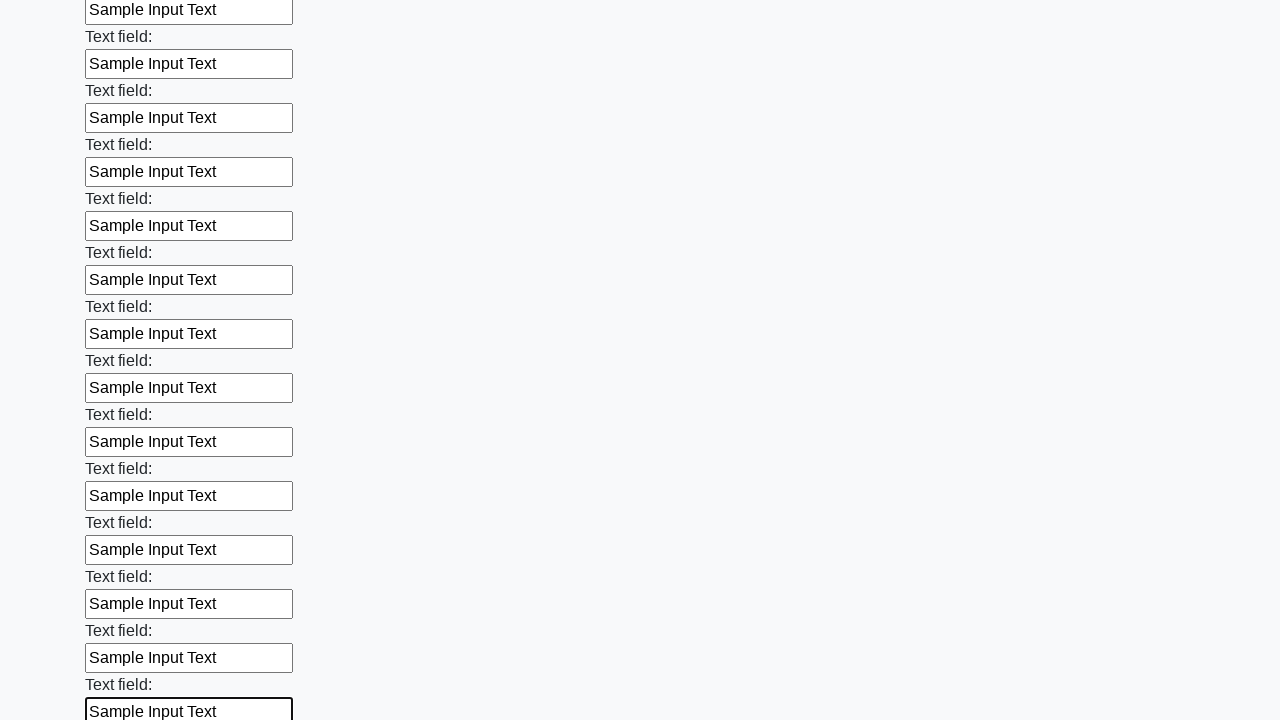

Filled text input field 44 of 100 with sample text on input[type='text'] >> nth=43
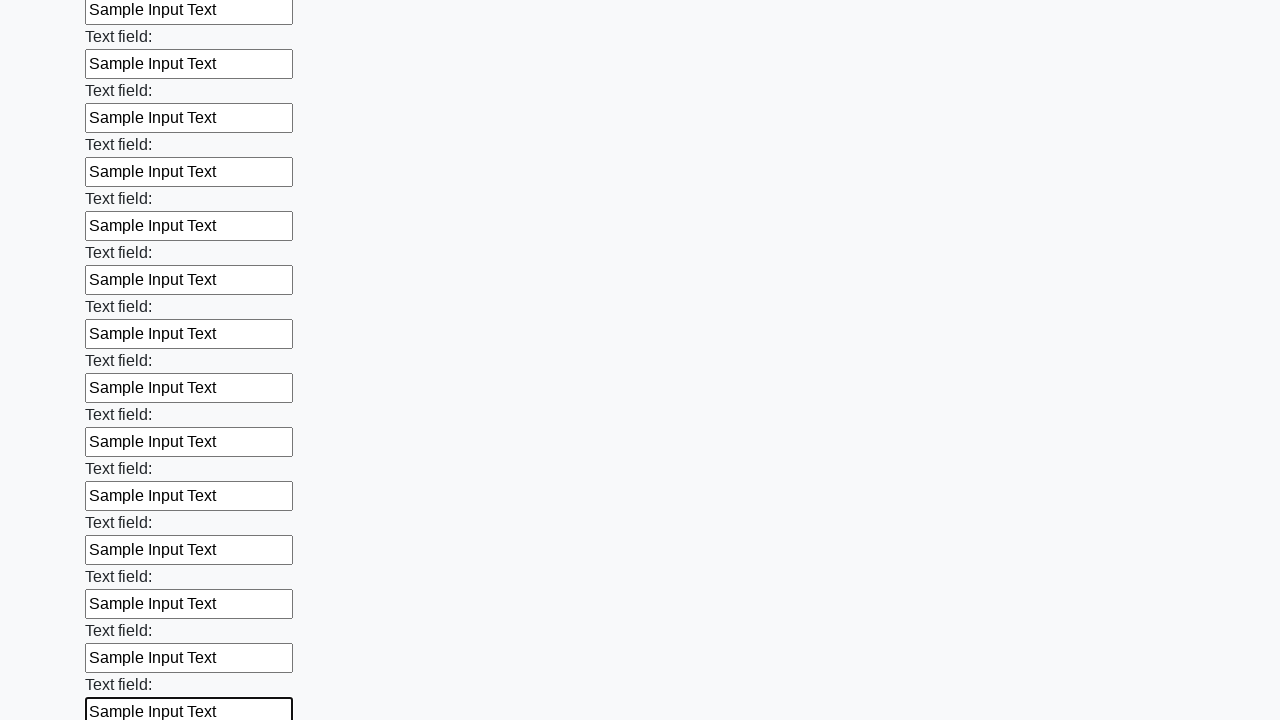

Filled text input field 45 of 100 with sample text on input[type='text'] >> nth=44
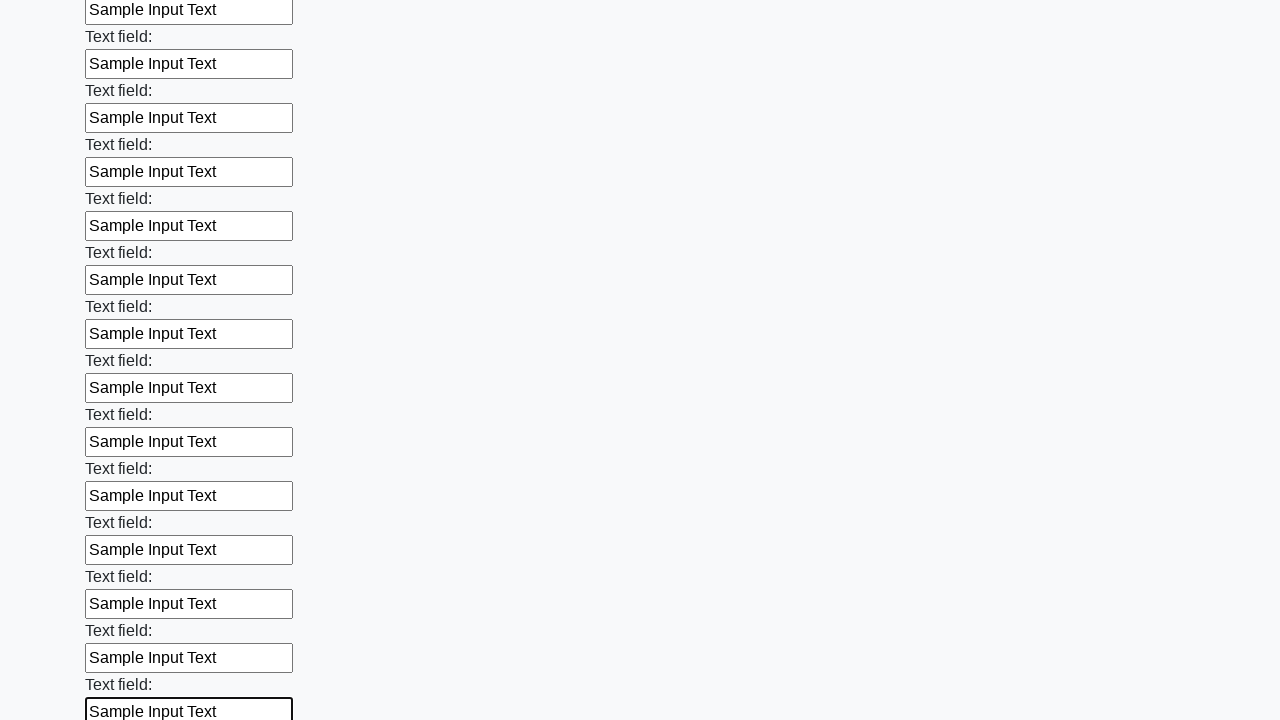

Filled text input field 46 of 100 with sample text on input[type='text'] >> nth=45
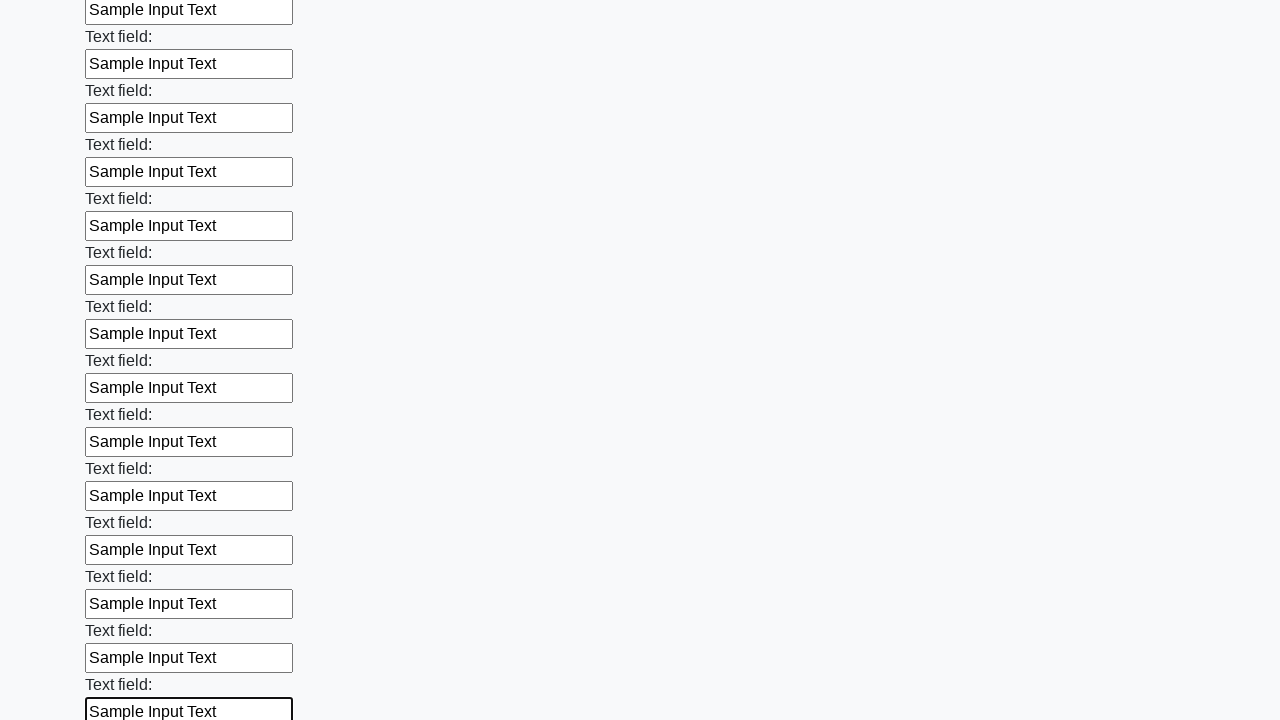

Filled text input field 47 of 100 with sample text on input[type='text'] >> nth=46
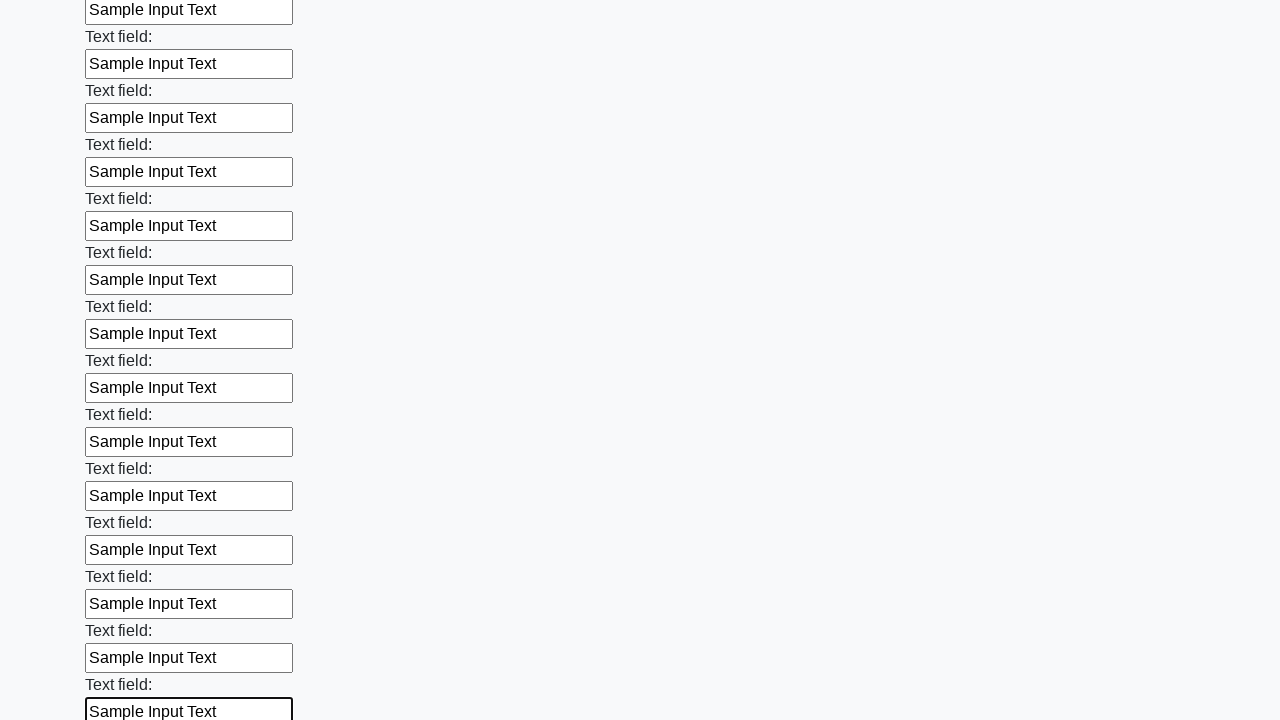

Filled text input field 48 of 100 with sample text on input[type='text'] >> nth=47
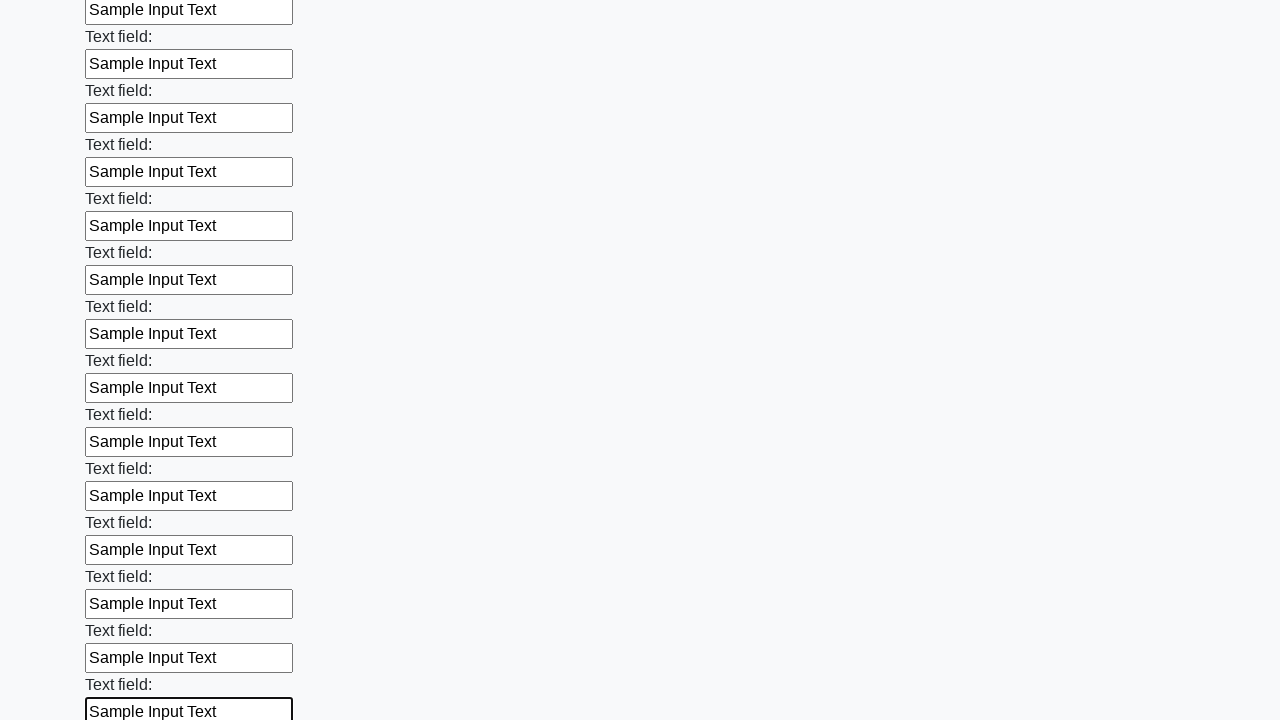

Filled text input field 49 of 100 with sample text on input[type='text'] >> nth=48
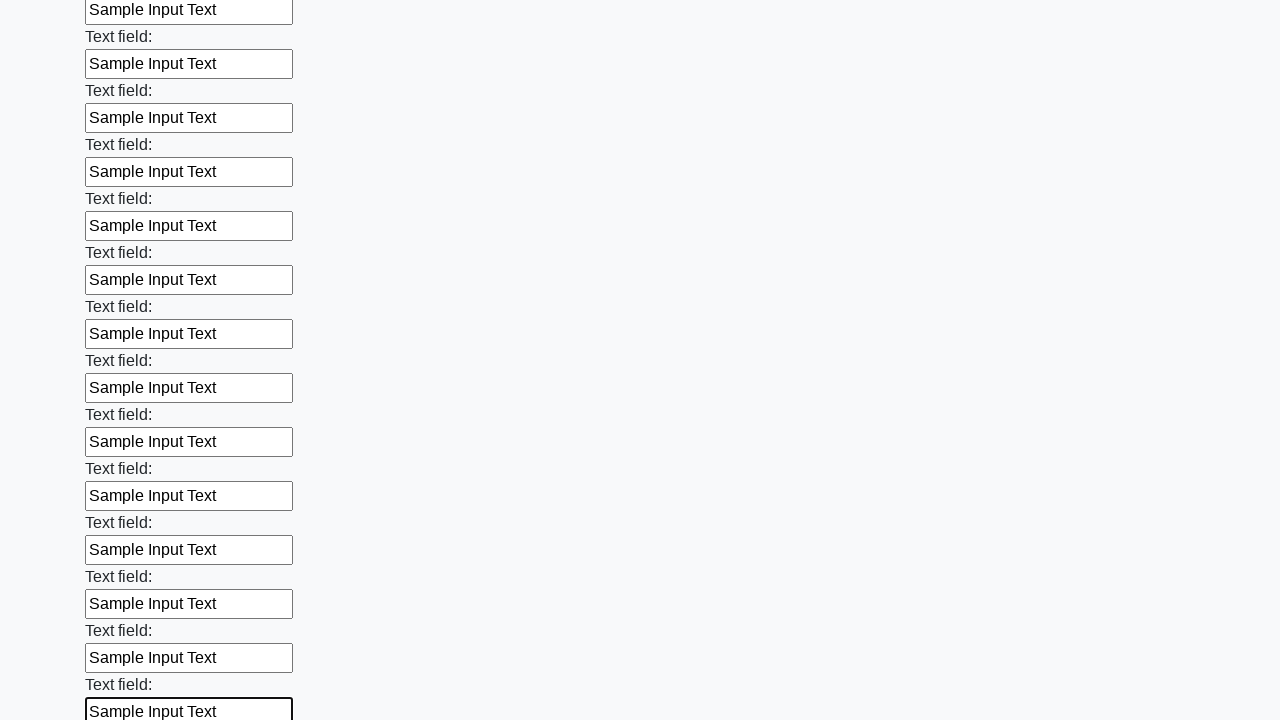

Filled text input field 50 of 100 with sample text on input[type='text'] >> nth=49
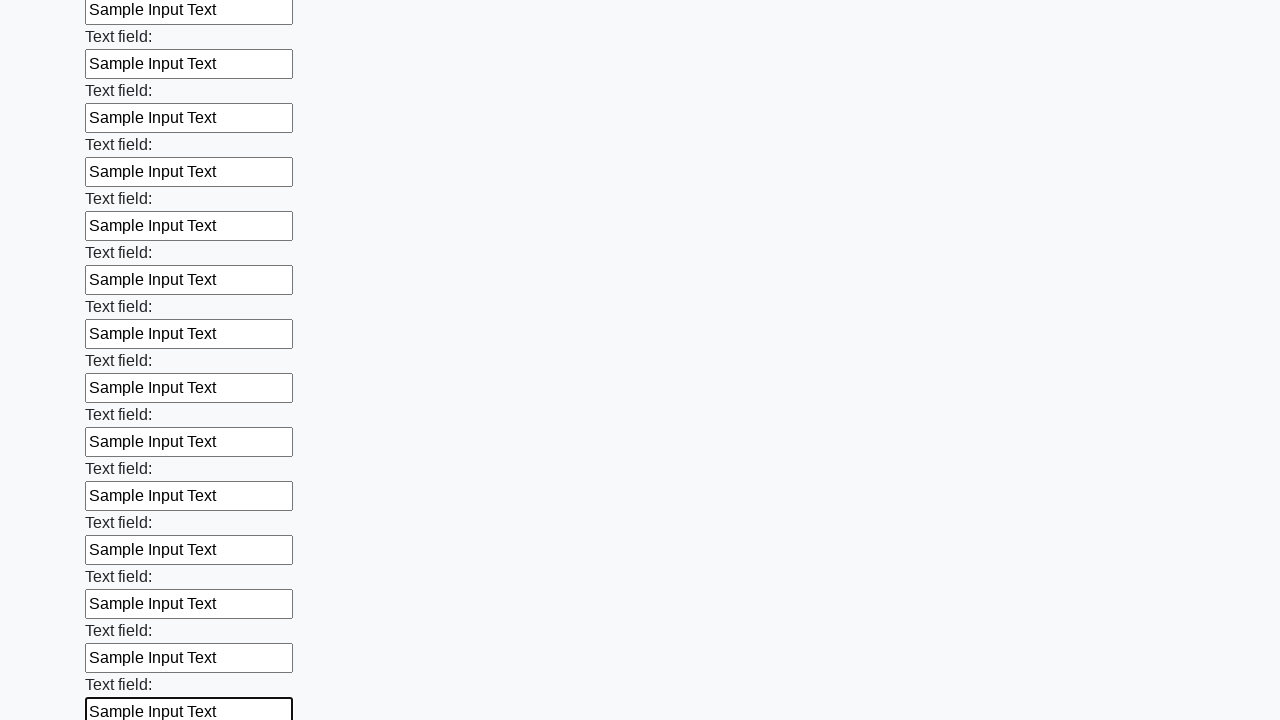

Filled text input field 51 of 100 with sample text on input[type='text'] >> nth=50
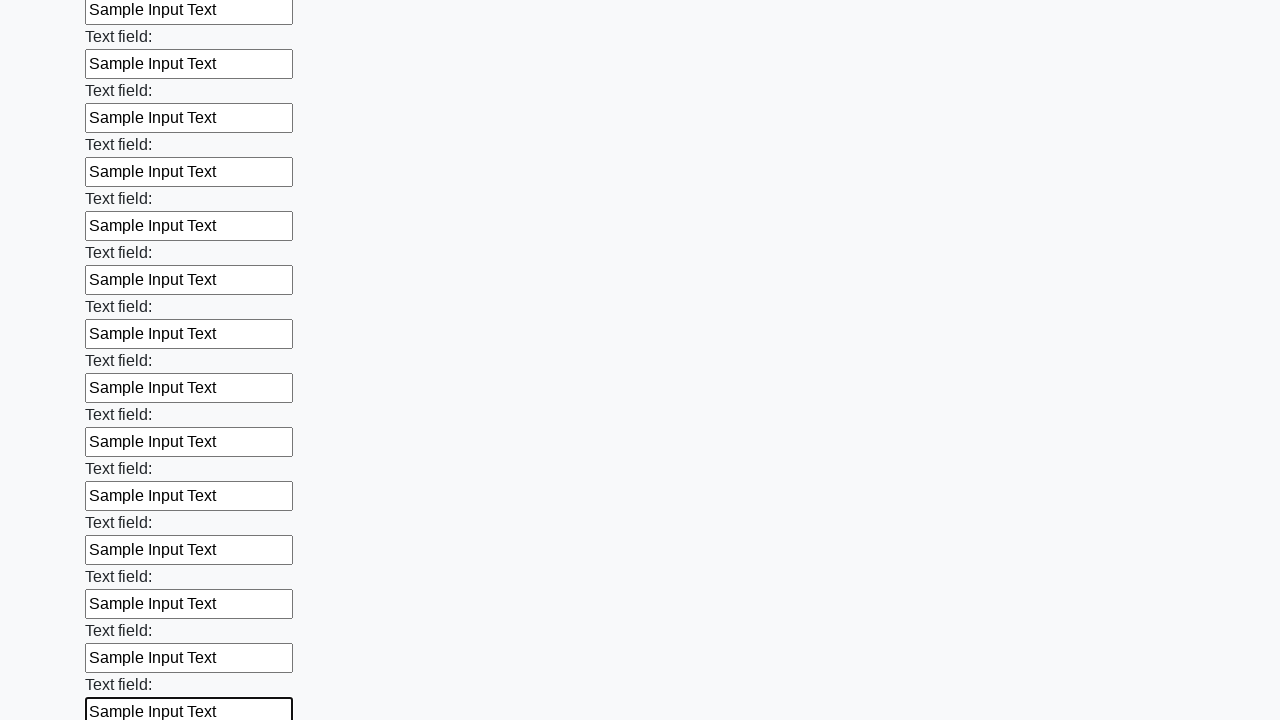

Filled text input field 52 of 100 with sample text on input[type='text'] >> nth=51
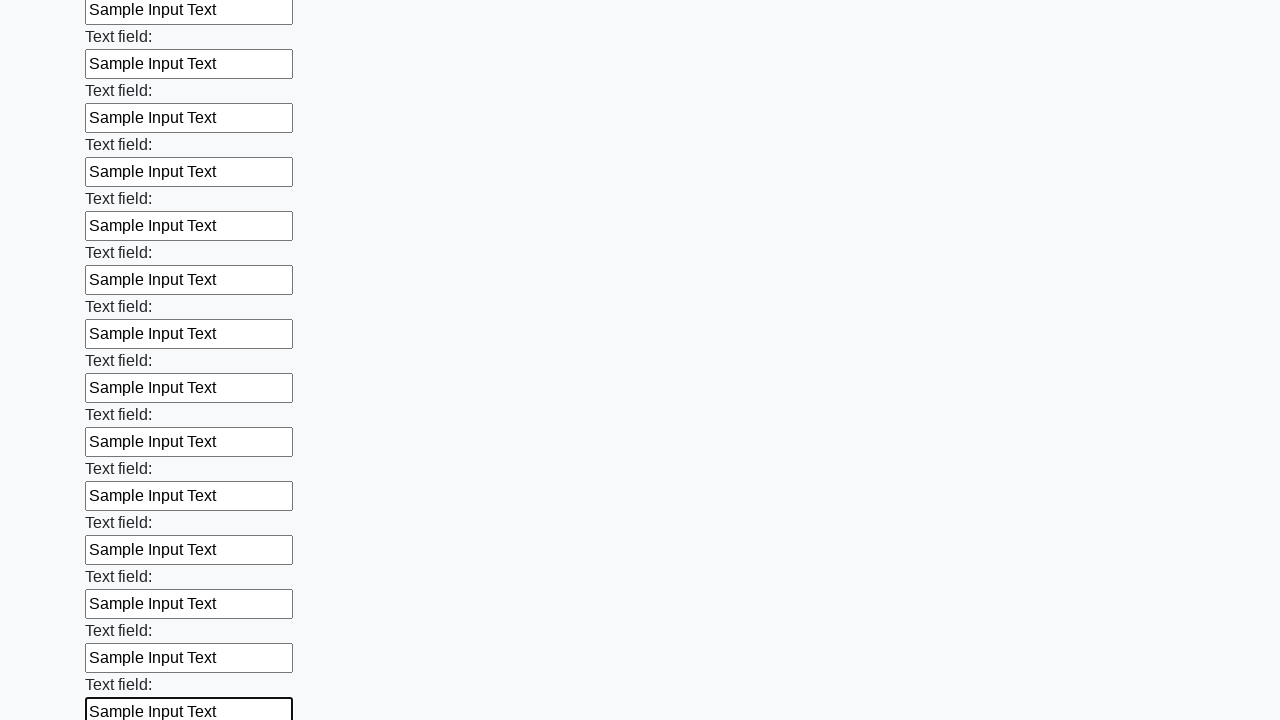

Filled text input field 53 of 100 with sample text on input[type='text'] >> nth=52
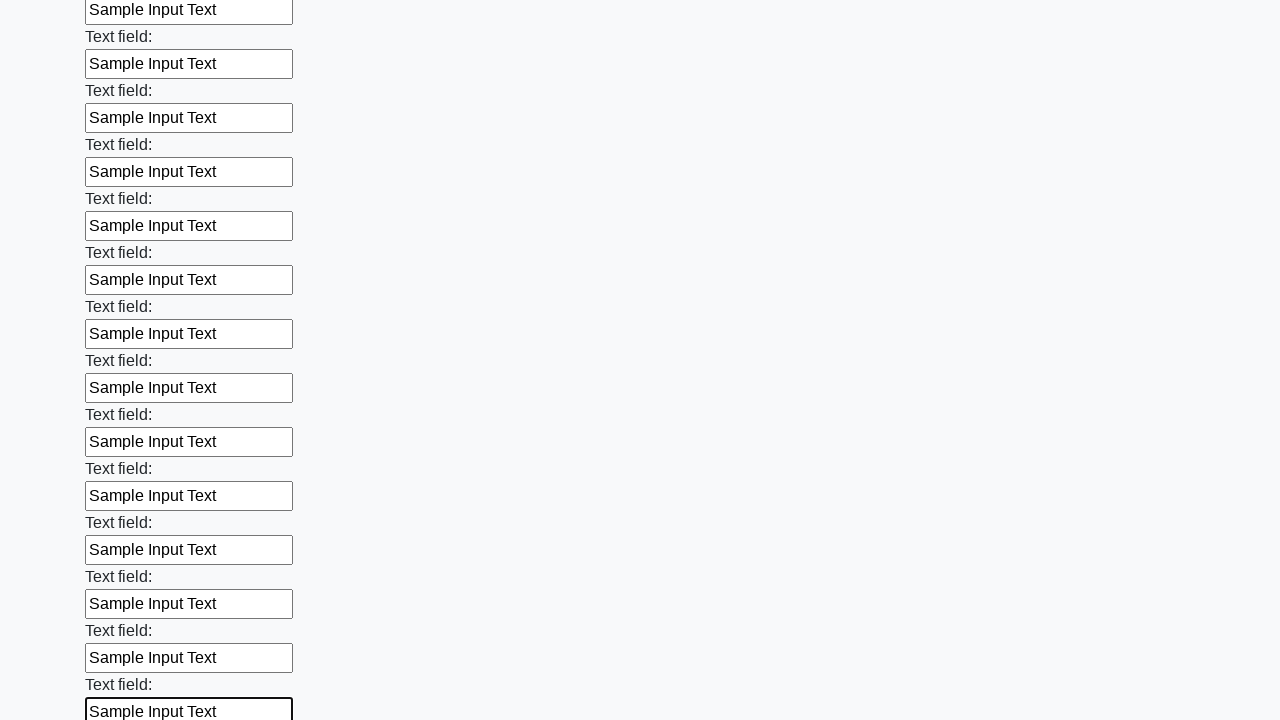

Filled text input field 54 of 100 with sample text on input[type='text'] >> nth=53
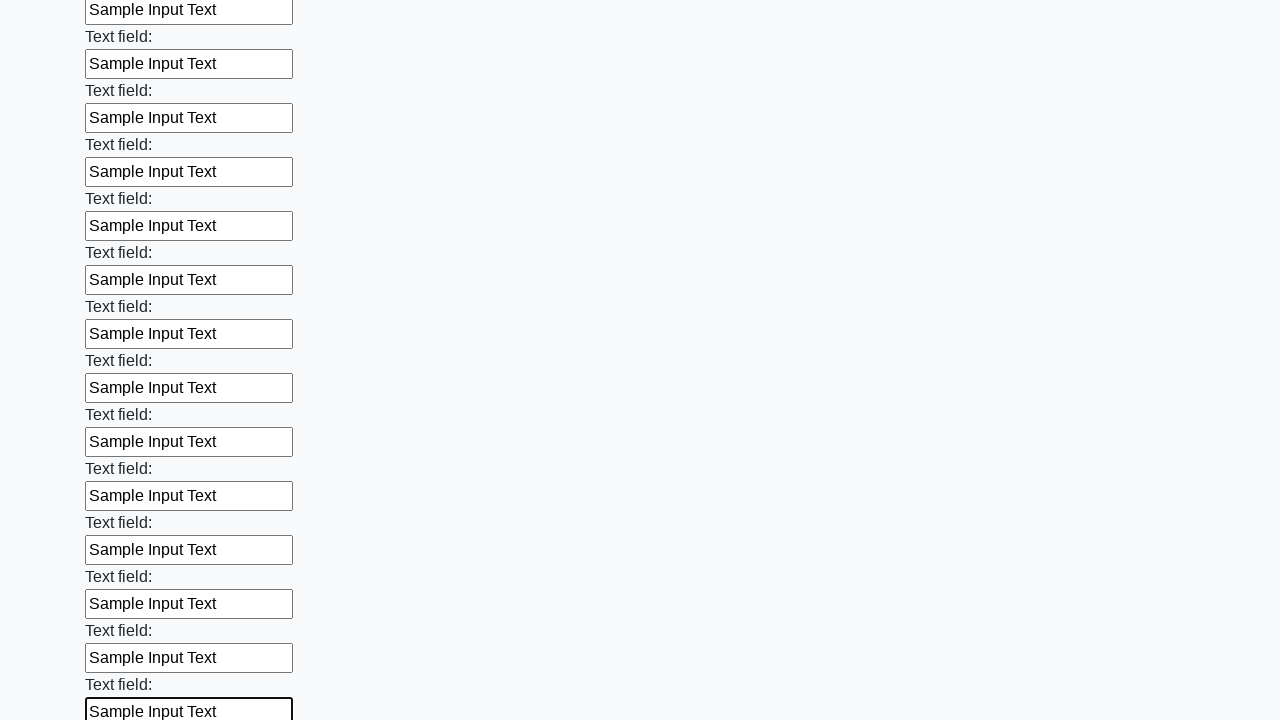

Filled text input field 55 of 100 with sample text on input[type='text'] >> nth=54
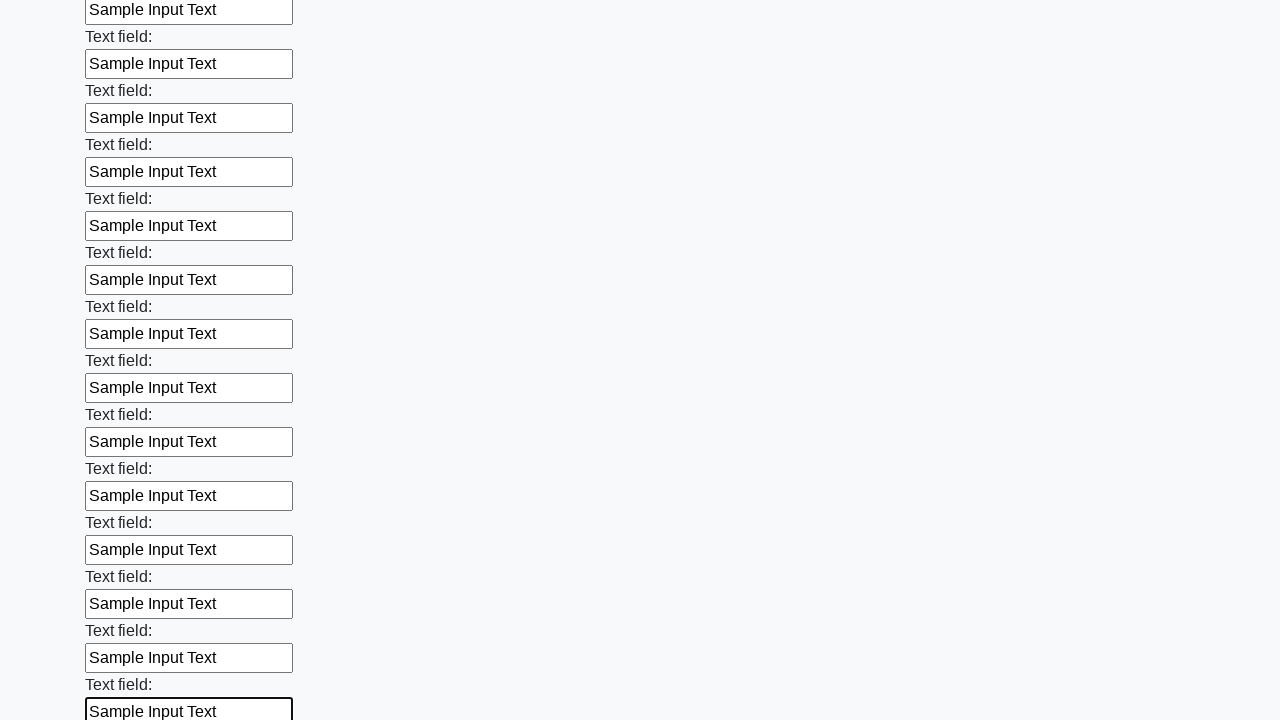

Filled text input field 56 of 100 with sample text on input[type='text'] >> nth=55
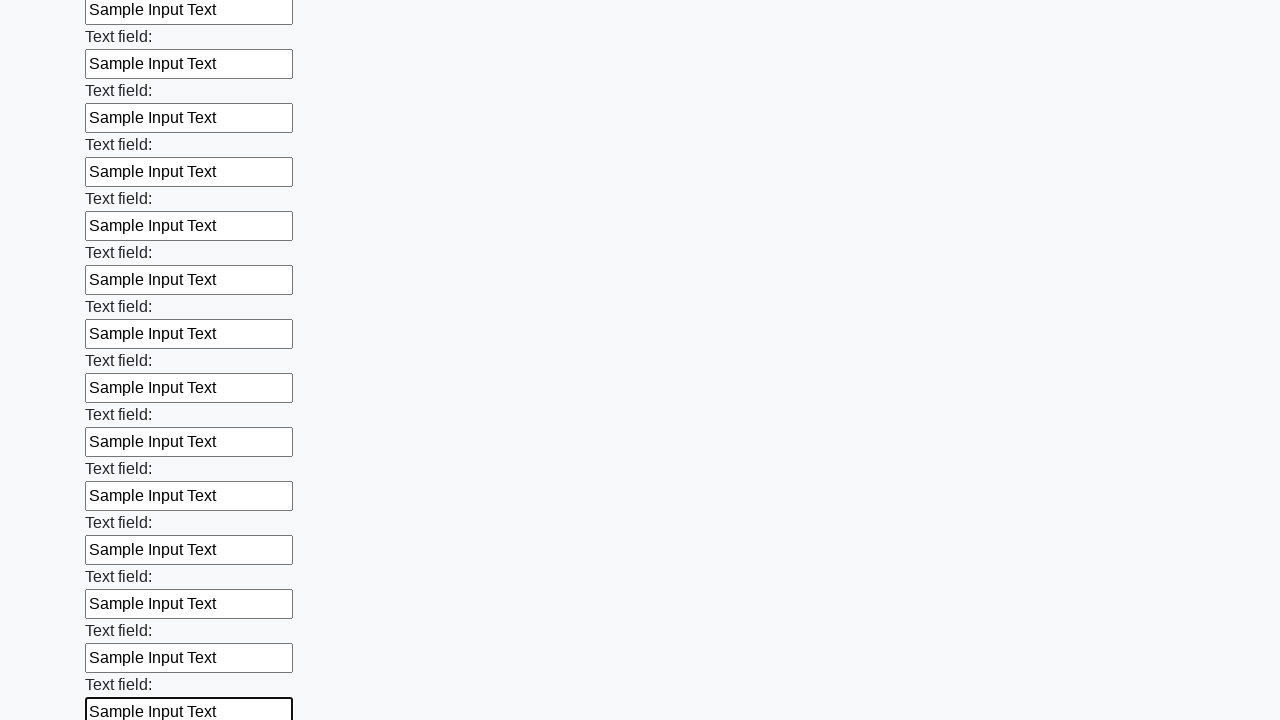

Filled text input field 57 of 100 with sample text on input[type='text'] >> nth=56
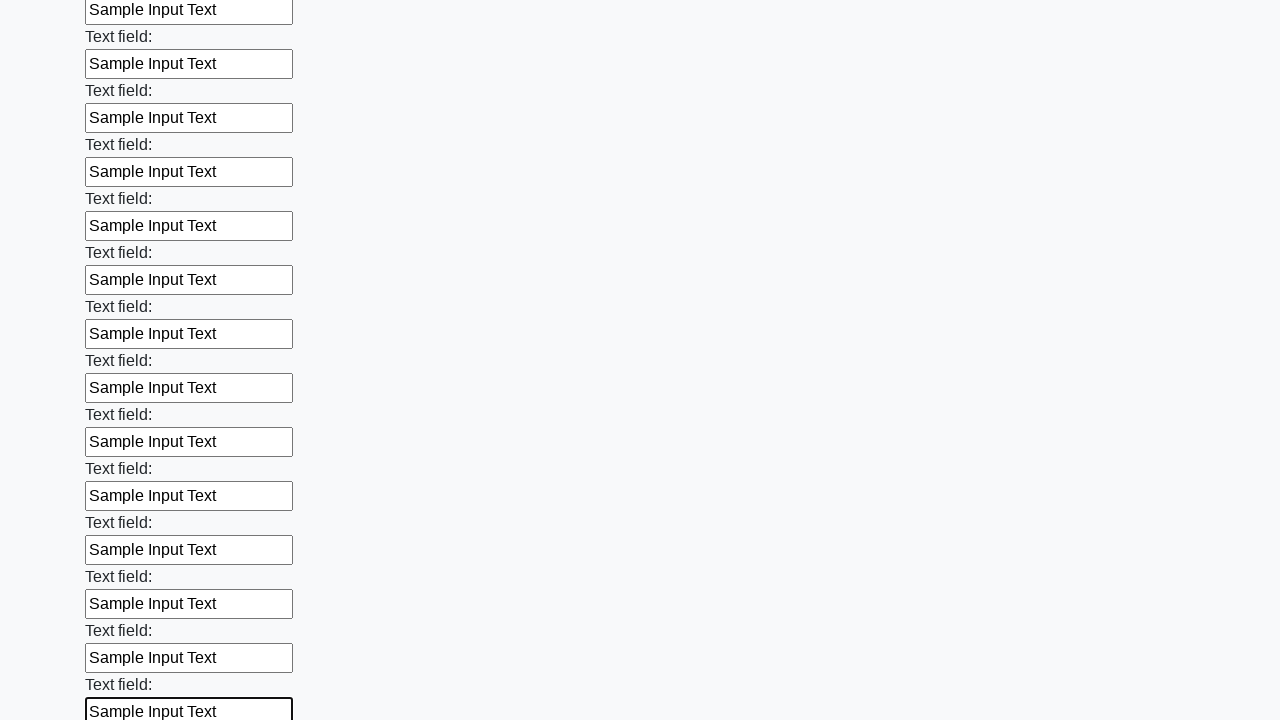

Filled text input field 58 of 100 with sample text on input[type='text'] >> nth=57
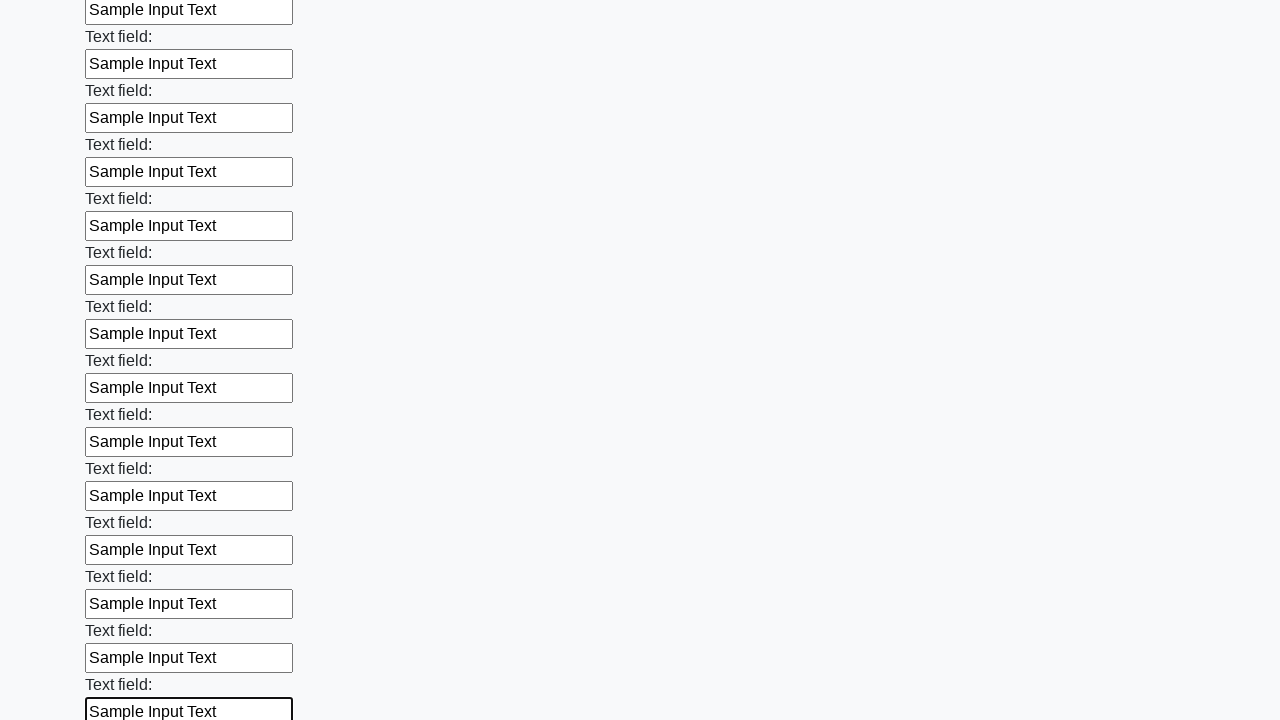

Filled text input field 59 of 100 with sample text on input[type='text'] >> nth=58
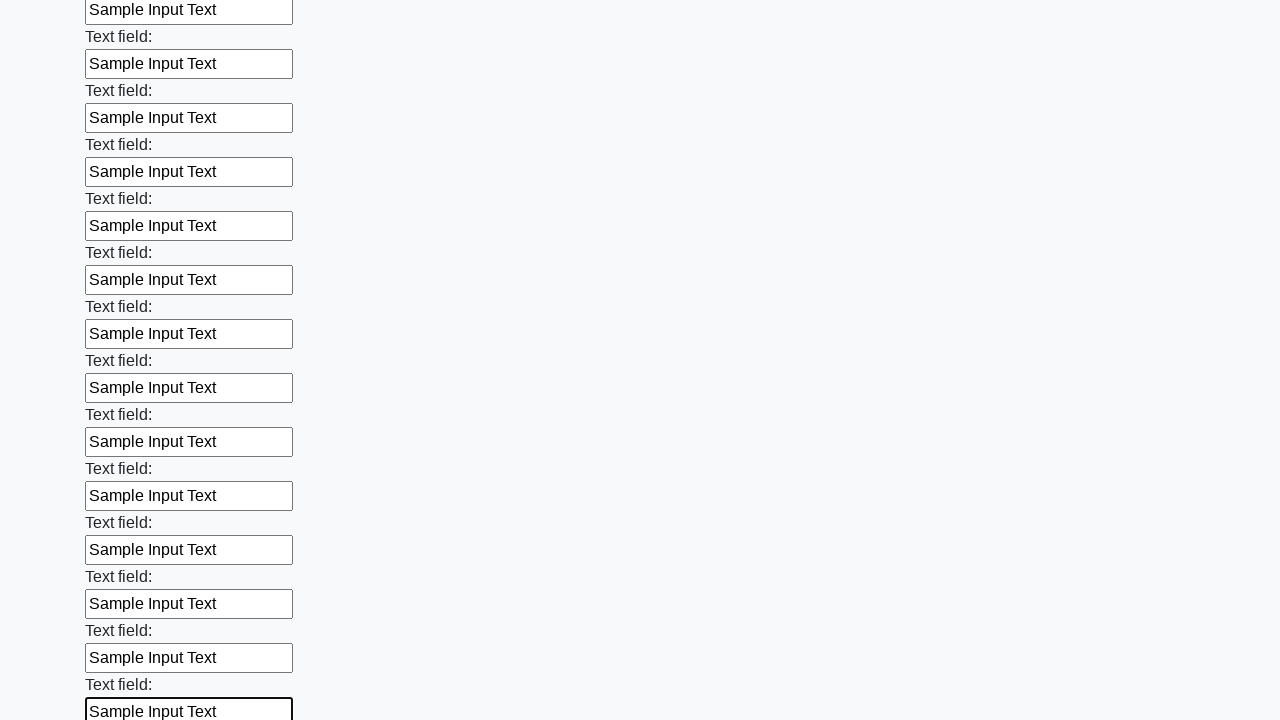

Filled text input field 60 of 100 with sample text on input[type='text'] >> nth=59
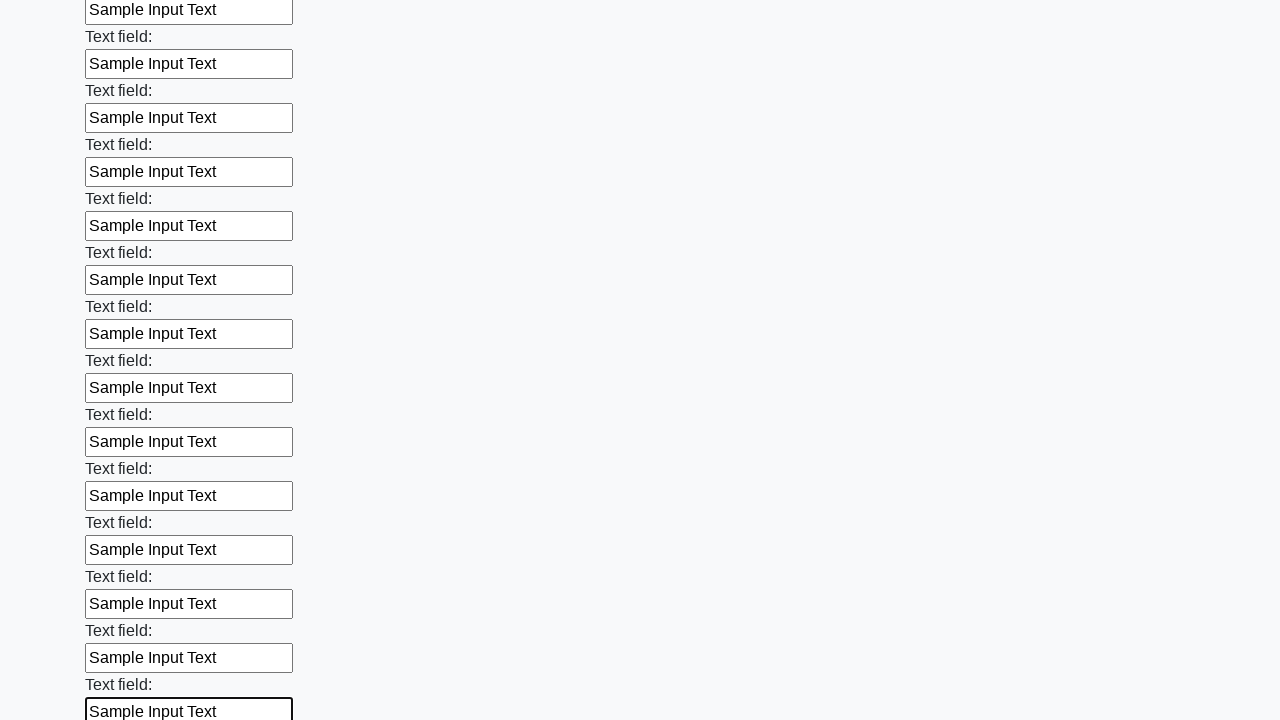

Filled text input field 61 of 100 with sample text on input[type='text'] >> nth=60
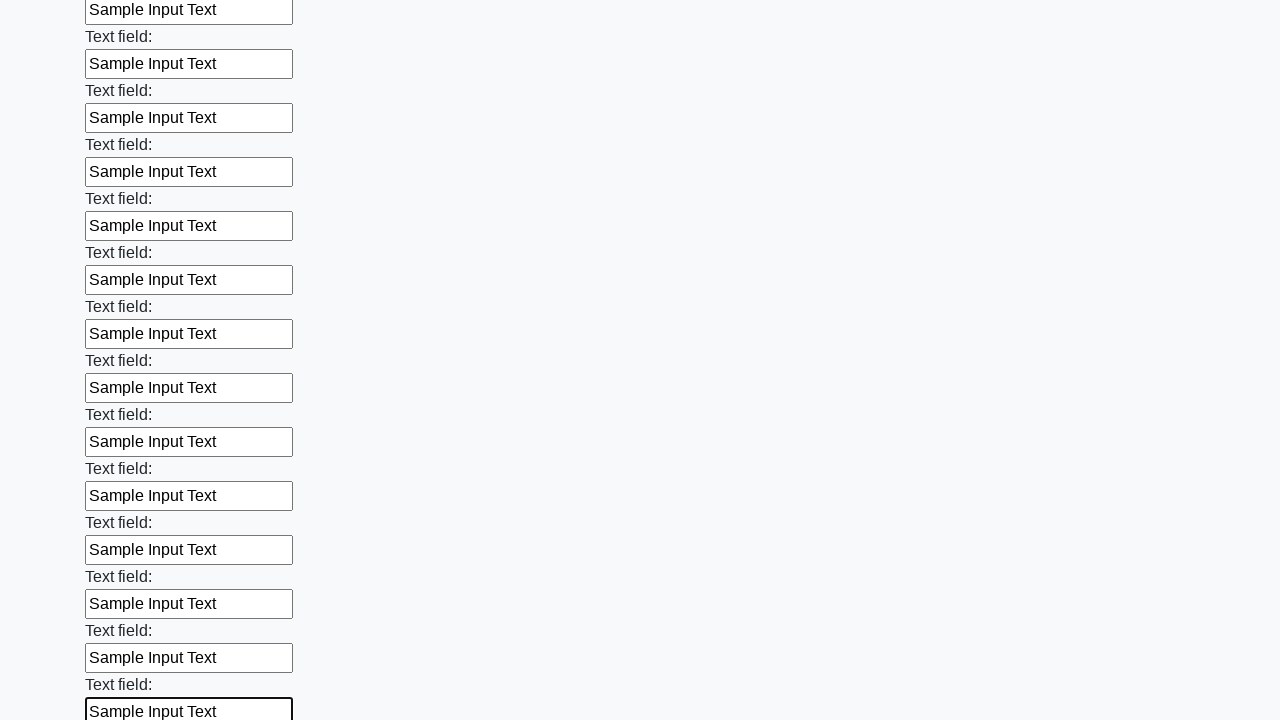

Filled text input field 62 of 100 with sample text on input[type='text'] >> nth=61
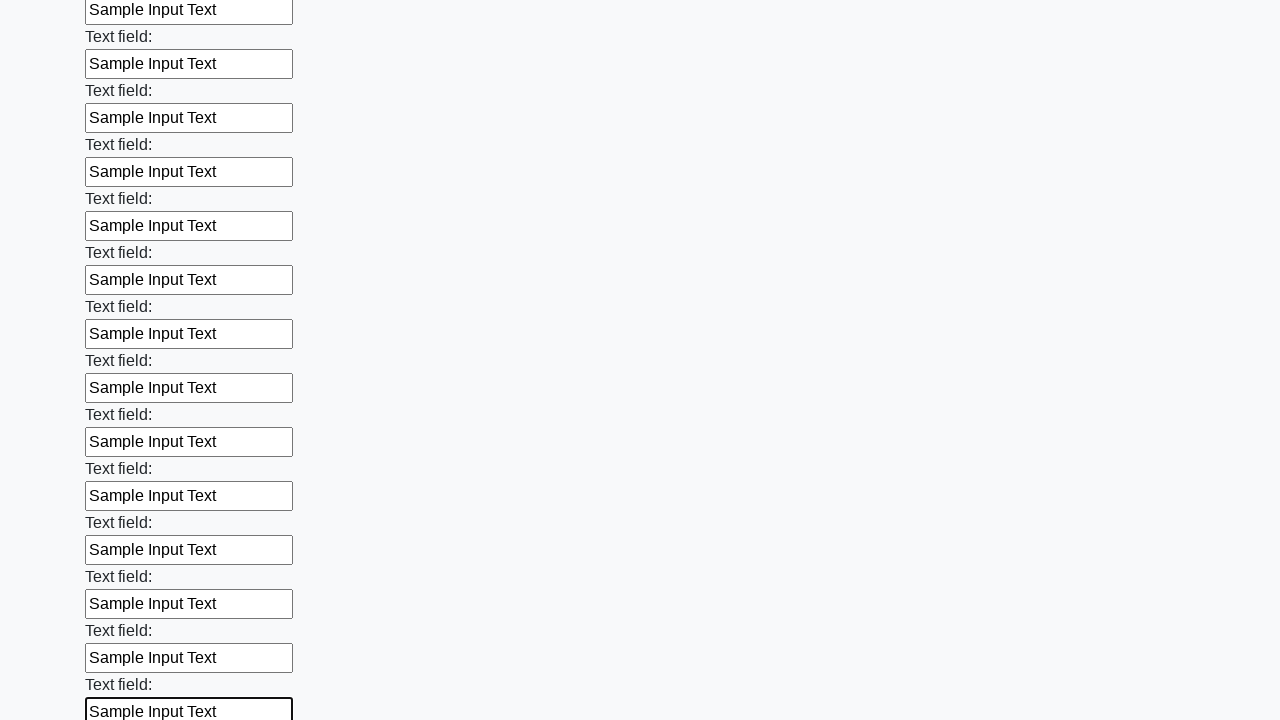

Filled text input field 63 of 100 with sample text on input[type='text'] >> nth=62
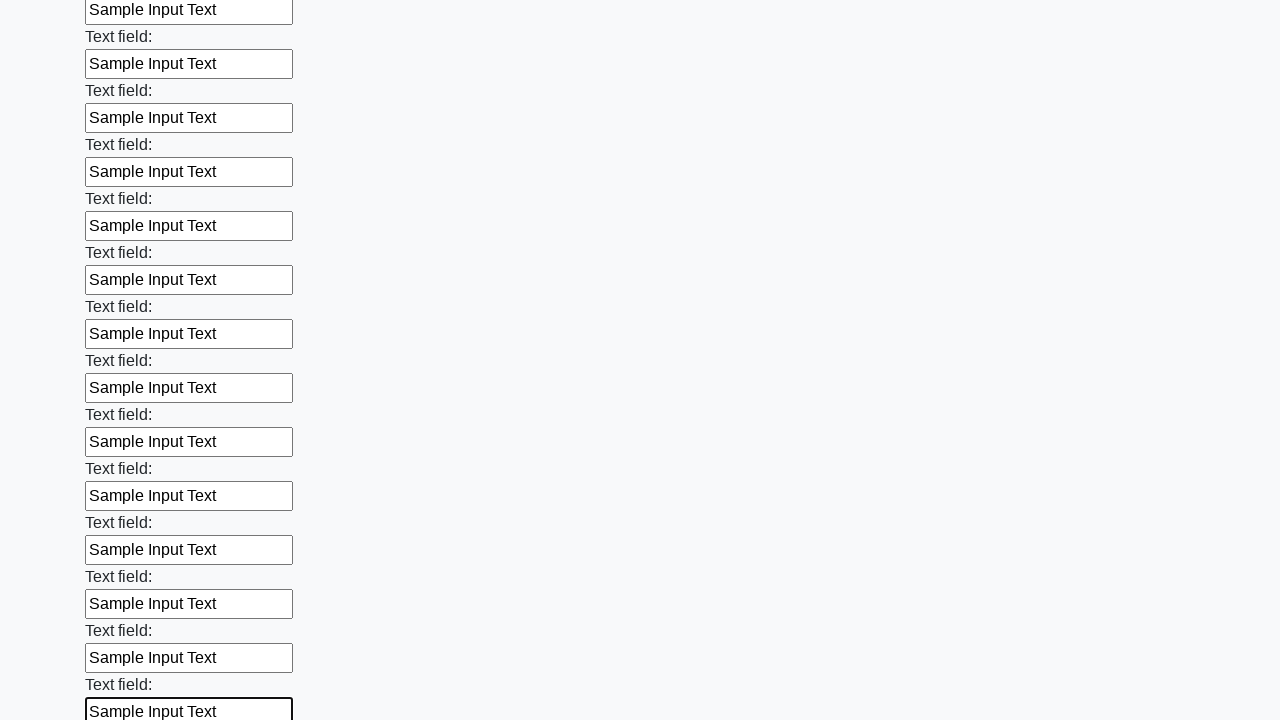

Filled text input field 64 of 100 with sample text on input[type='text'] >> nth=63
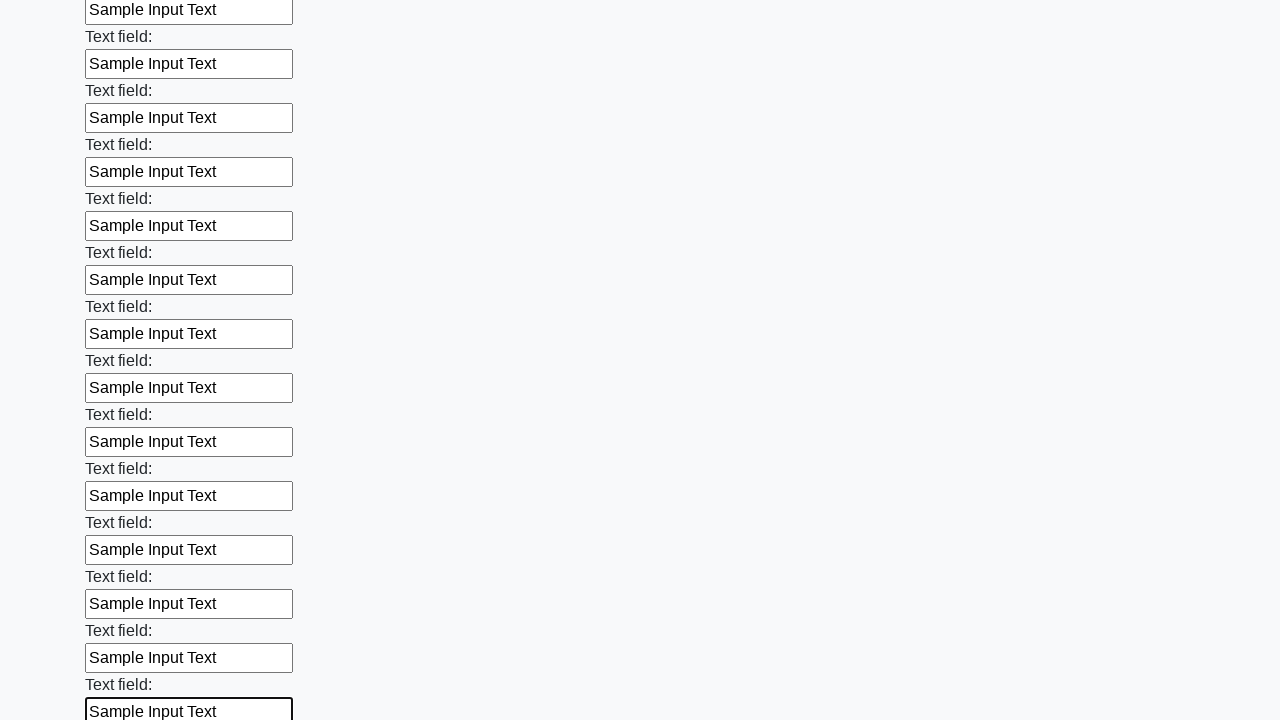

Filled text input field 65 of 100 with sample text on input[type='text'] >> nth=64
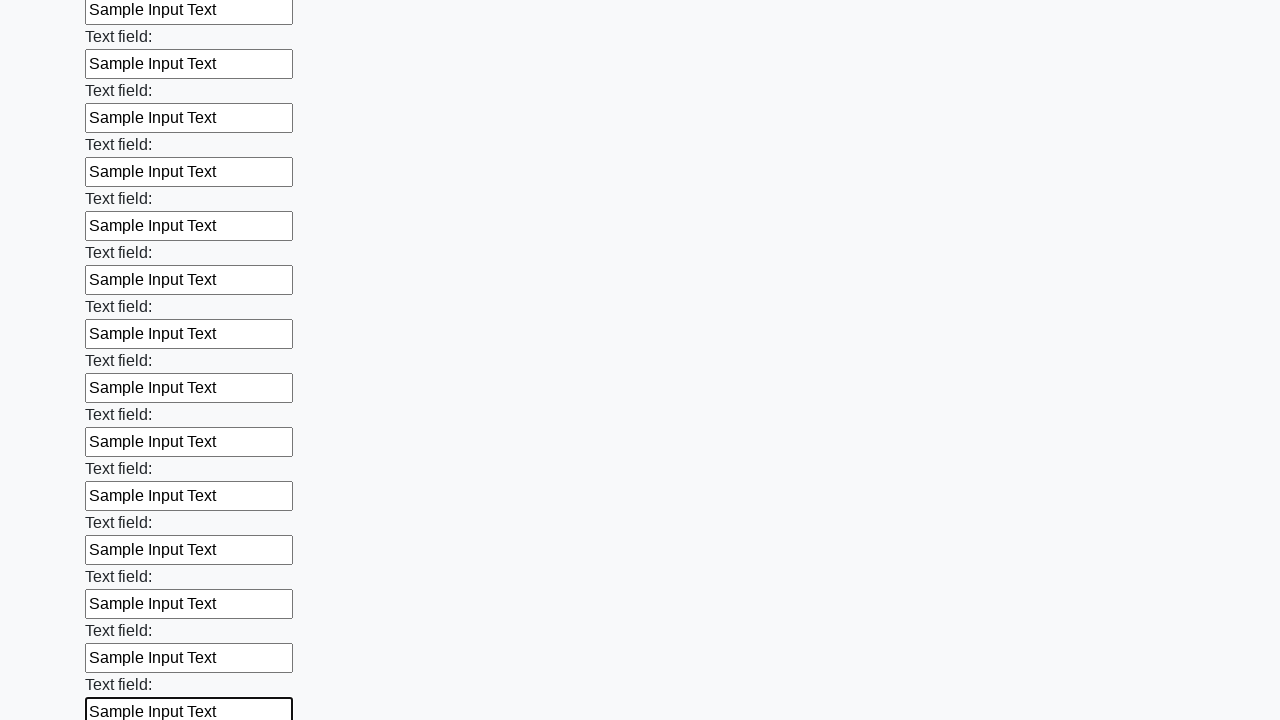

Filled text input field 66 of 100 with sample text on input[type='text'] >> nth=65
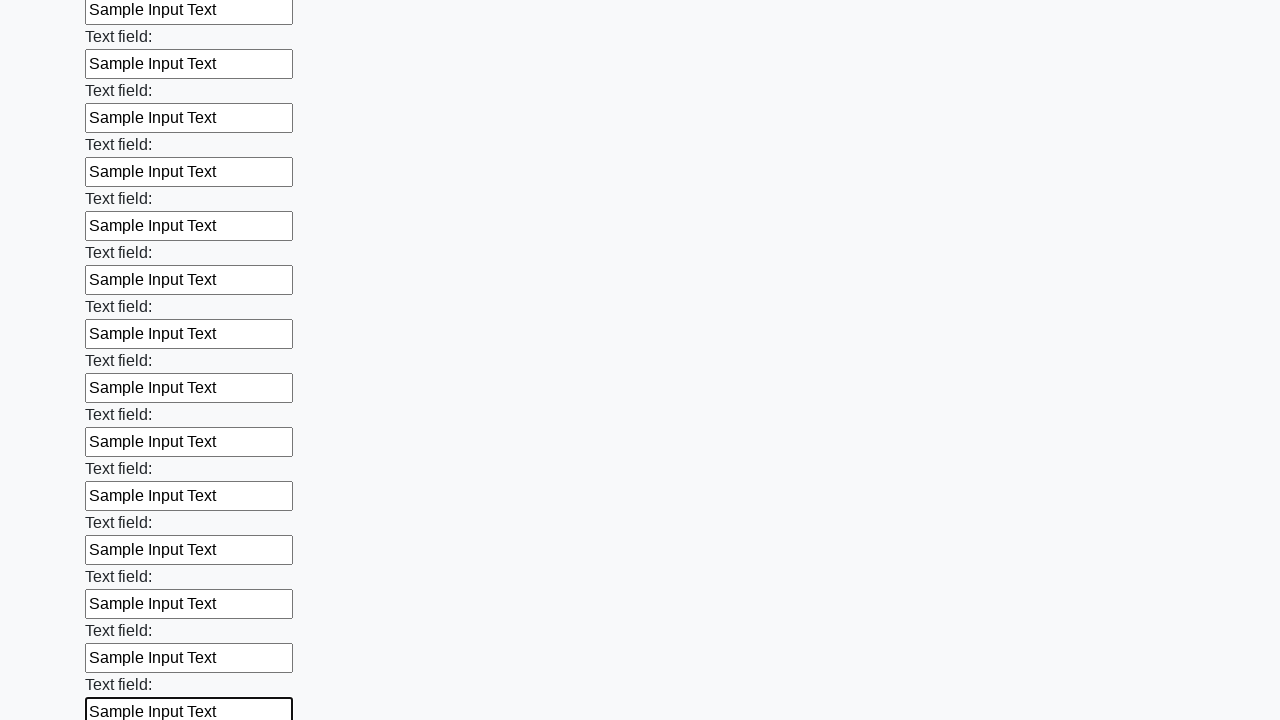

Filled text input field 67 of 100 with sample text on input[type='text'] >> nth=66
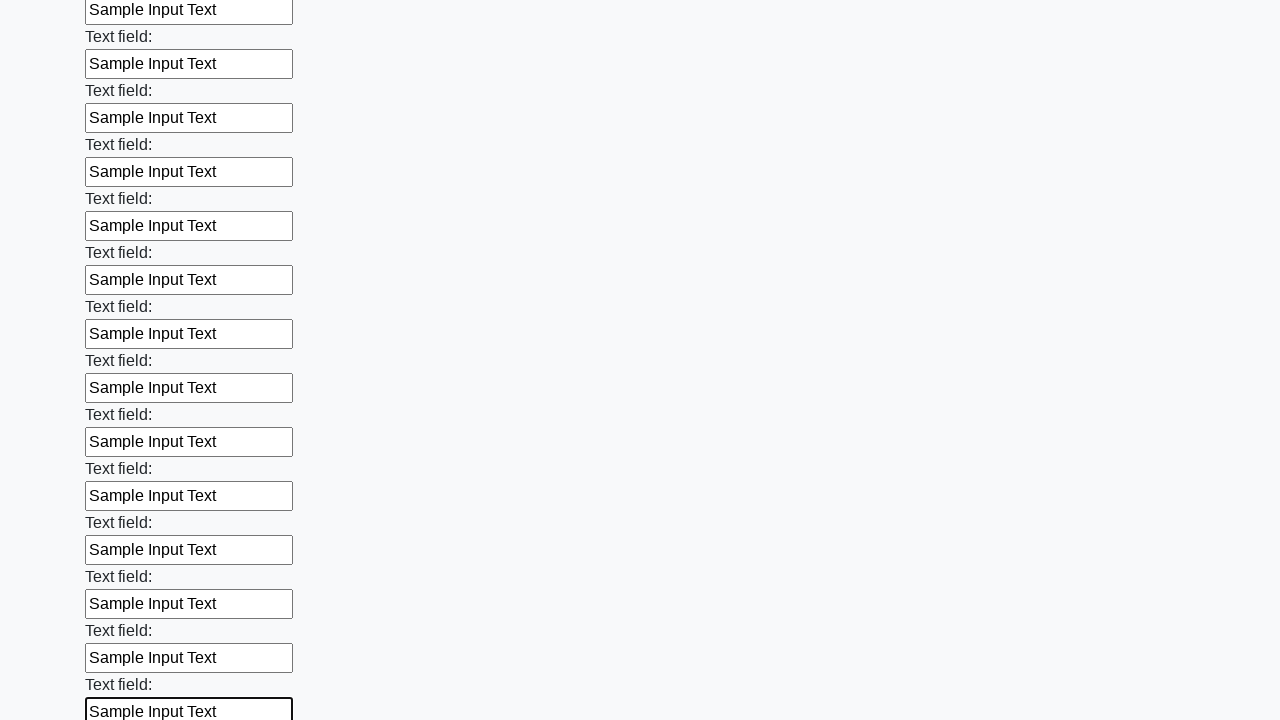

Filled text input field 68 of 100 with sample text on input[type='text'] >> nth=67
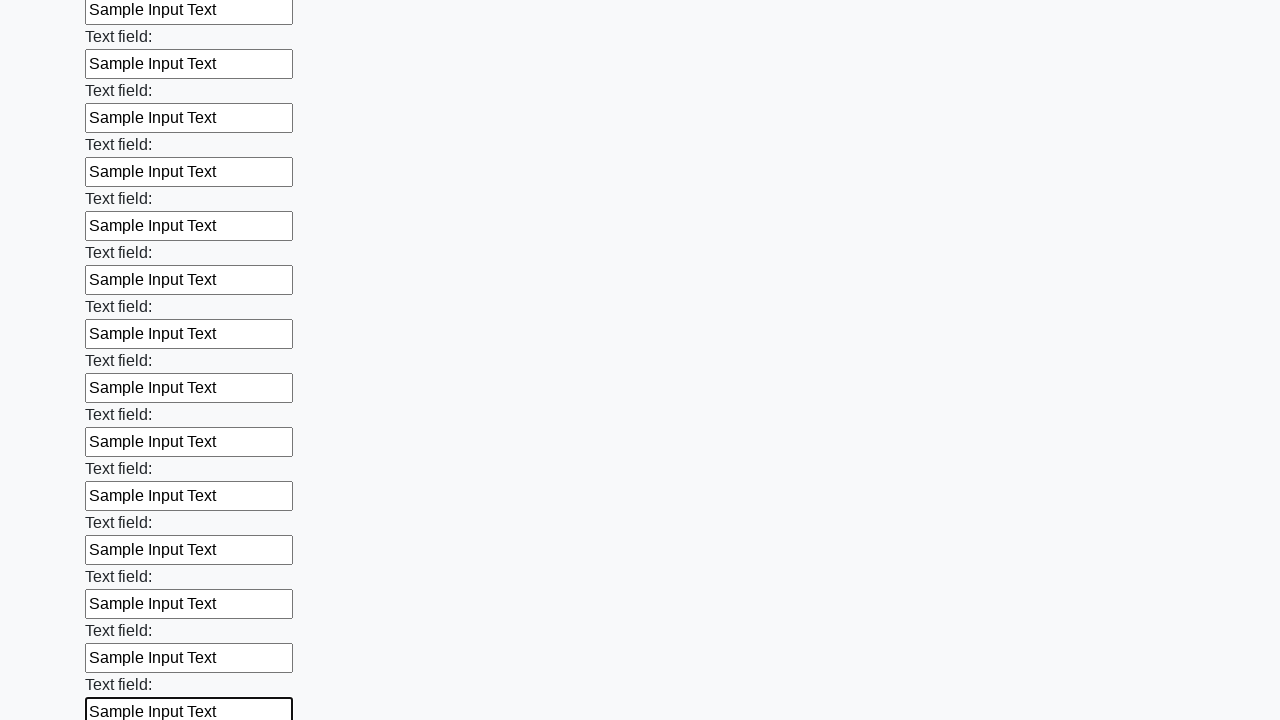

Filled text input field 69 of 100 with sample text on input[type='text'] >> nth=68
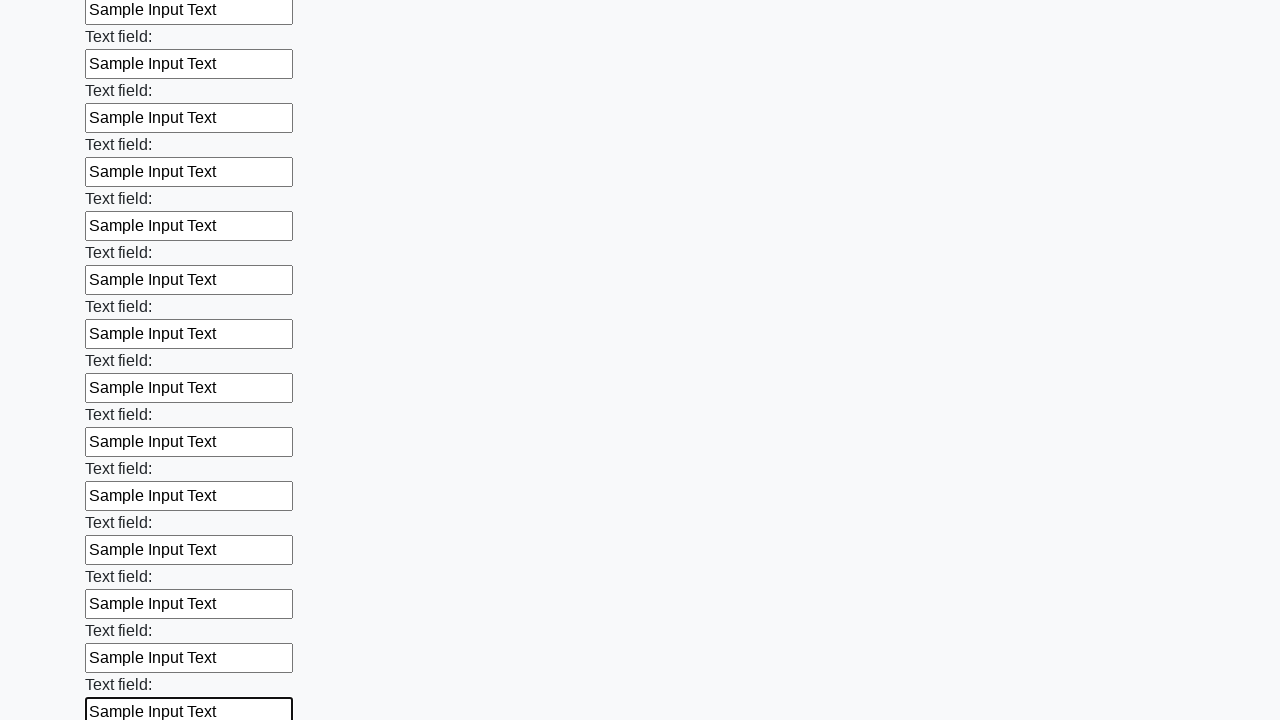

Filled text input field 70 of 100 with sample text on input[type='text'] >> nth=69
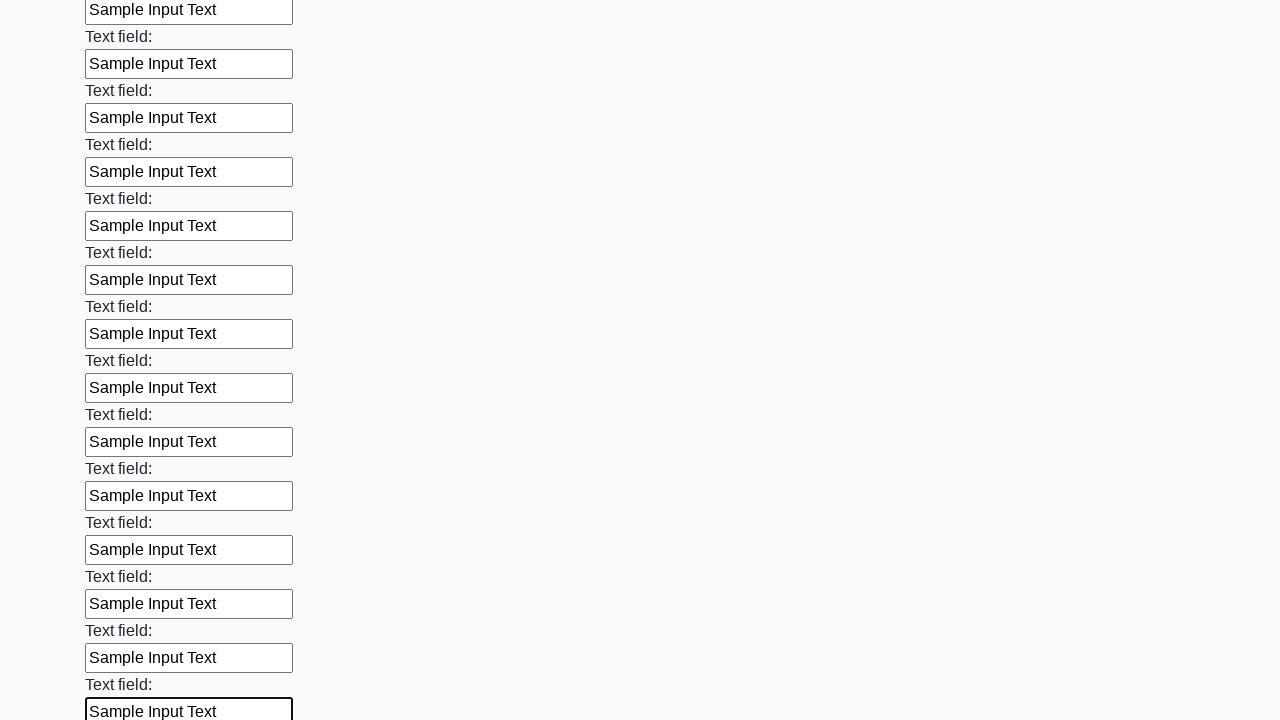

Filled text input field 71 of 100 with sample text on input[type='text'] >> nth=70
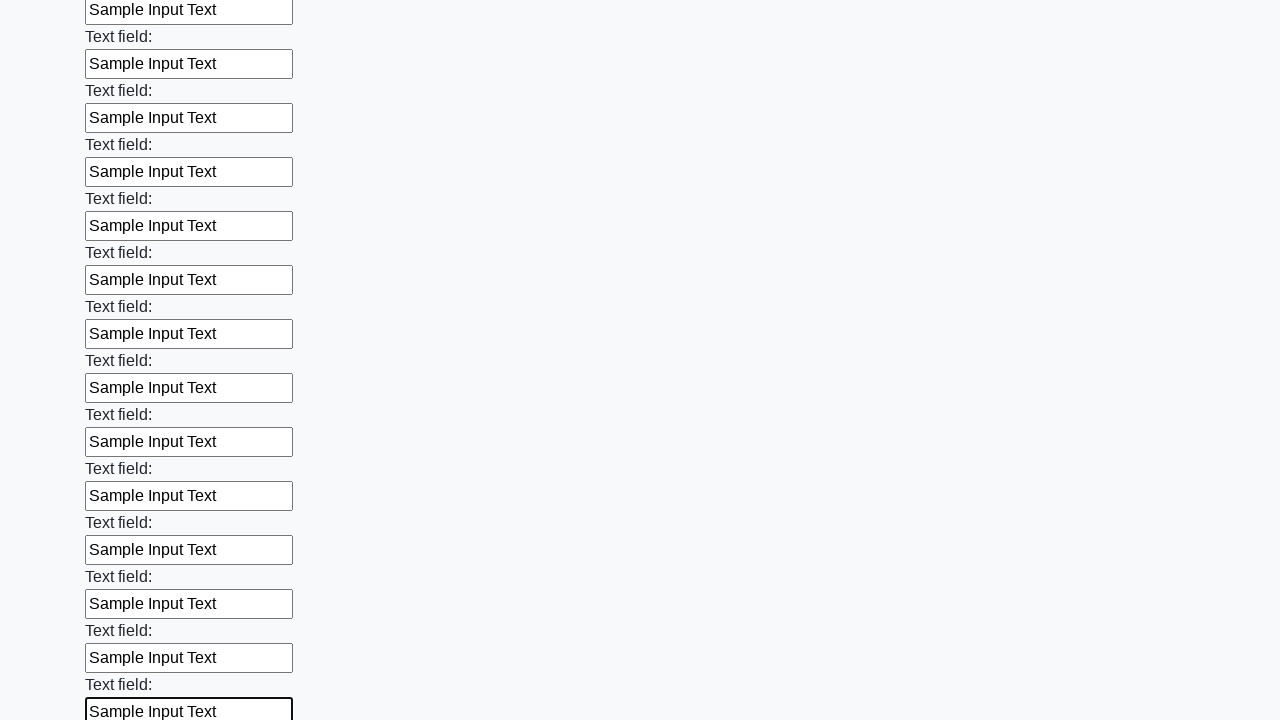

Filled text input field 72 of 100 with sample text on input[type='text'] >> nth=71
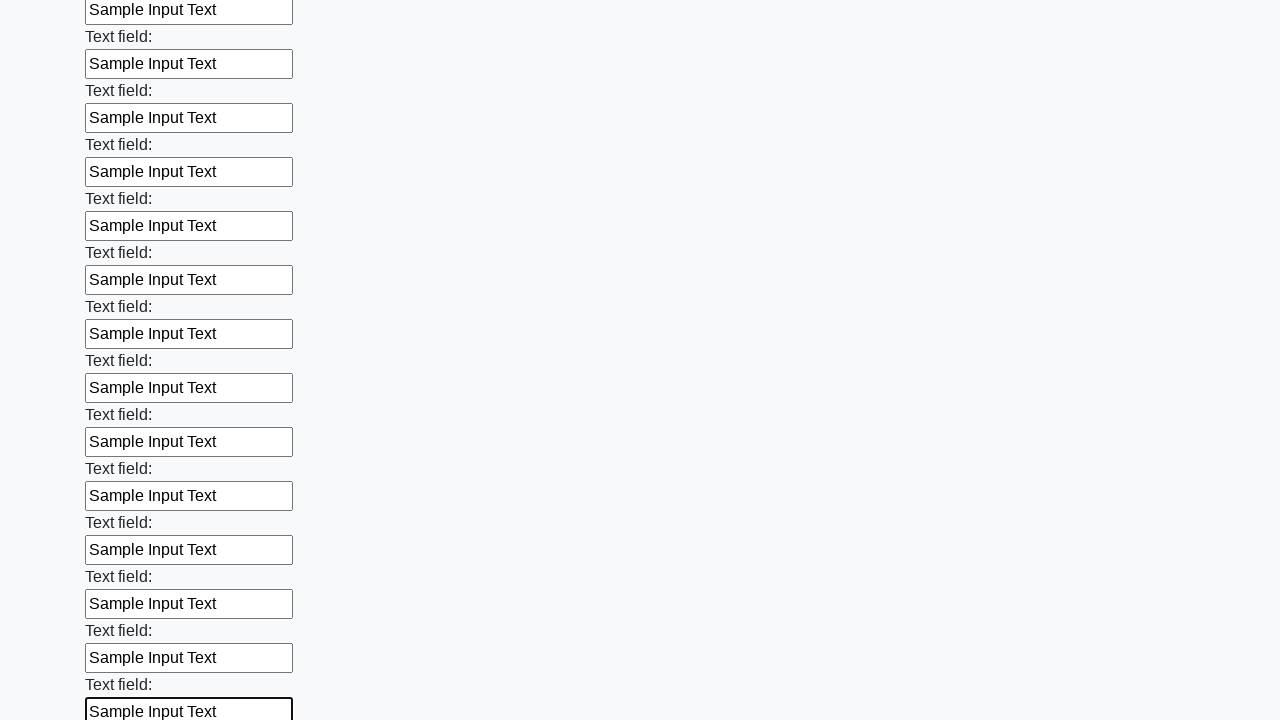

Filled text input field 73 of 100 with sample text on input[type='text'] >> nth=72
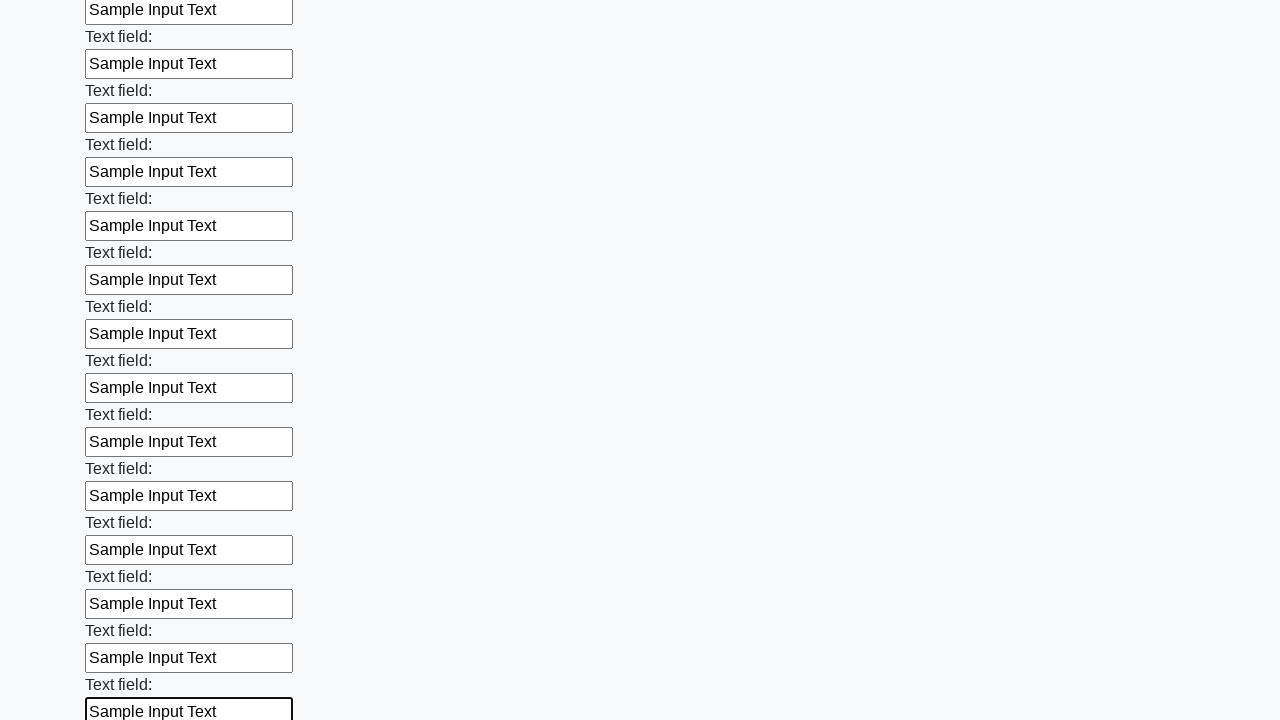

Filled text input field 74 of 100 with sample text on input[type='text'] >> nth=73
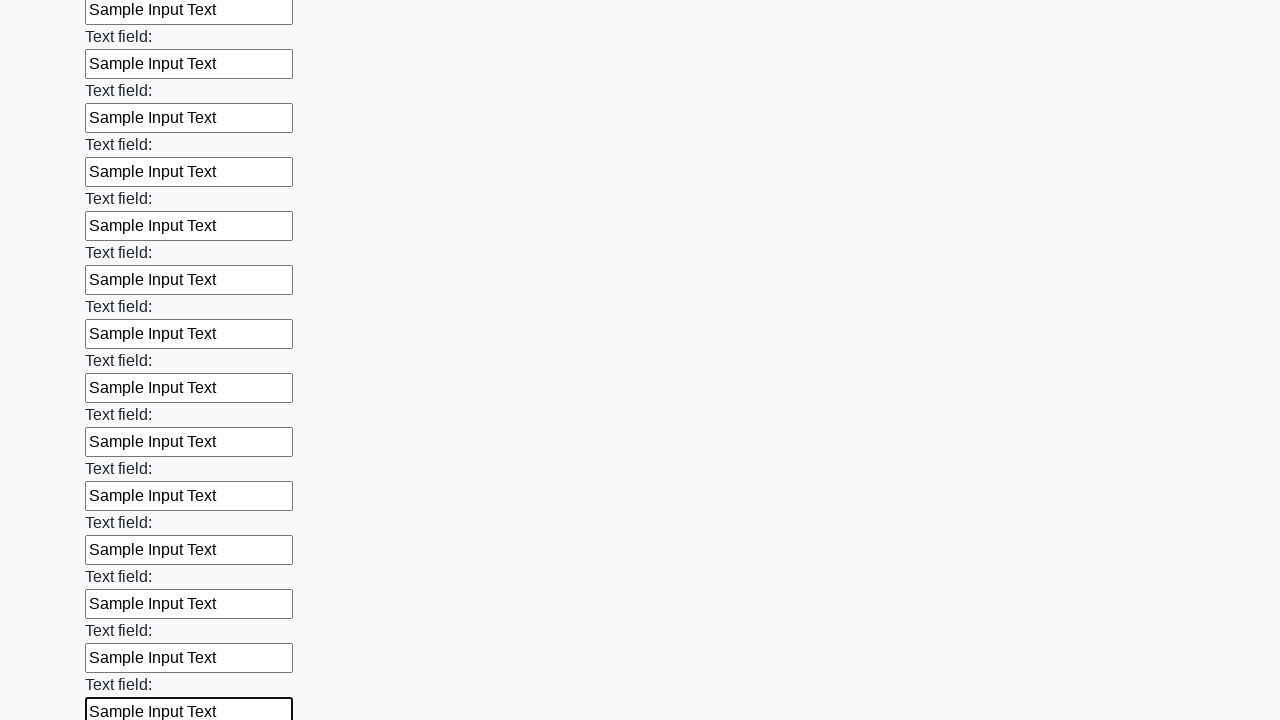

Filled text input field 75 of 100 with sample text on input[type='text'] >> nth=74
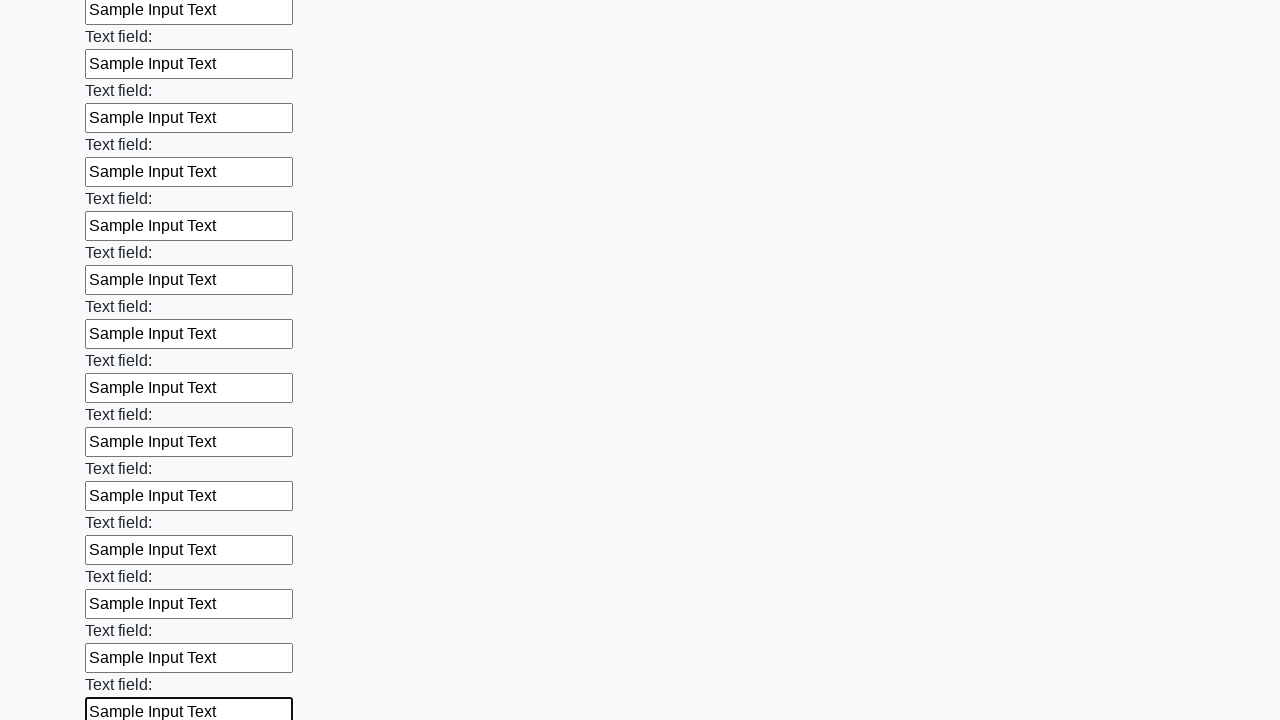

Filled text input field 76 of 100 with sample text on input[type='text'] >> nth=75
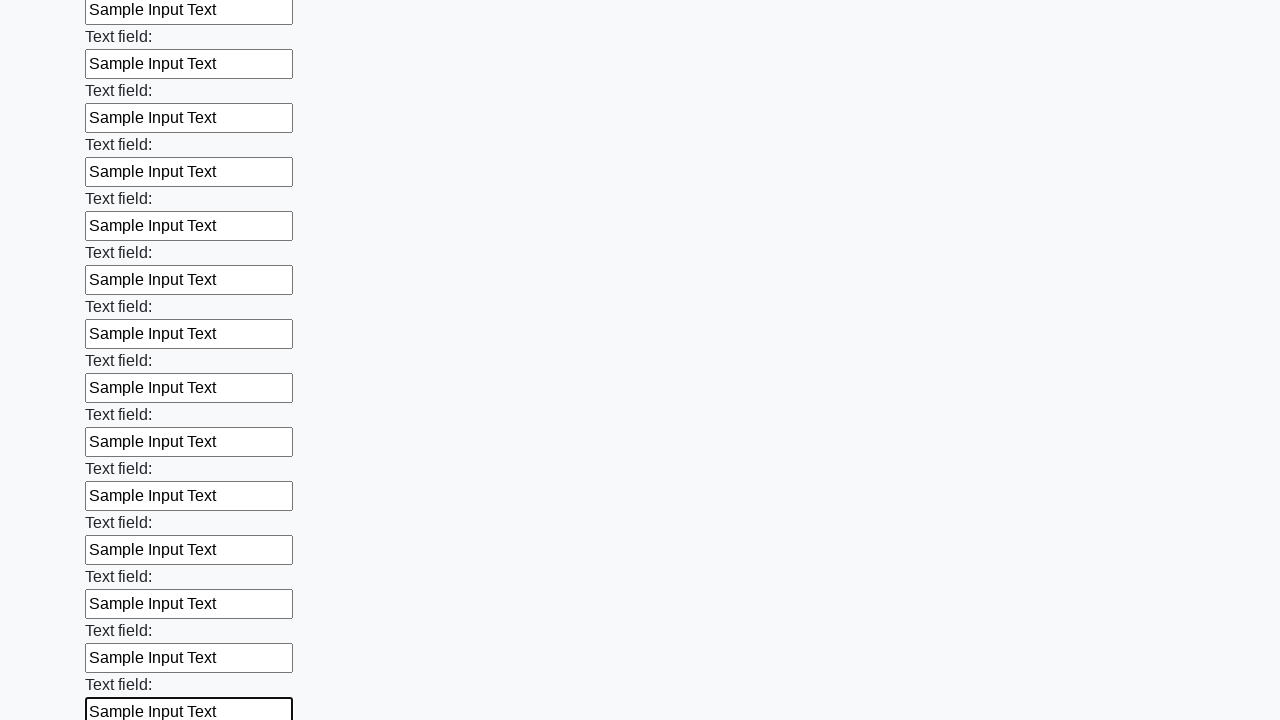

Filled text input field 77 of 100 with sample text on input[type='text'] >> nth=76
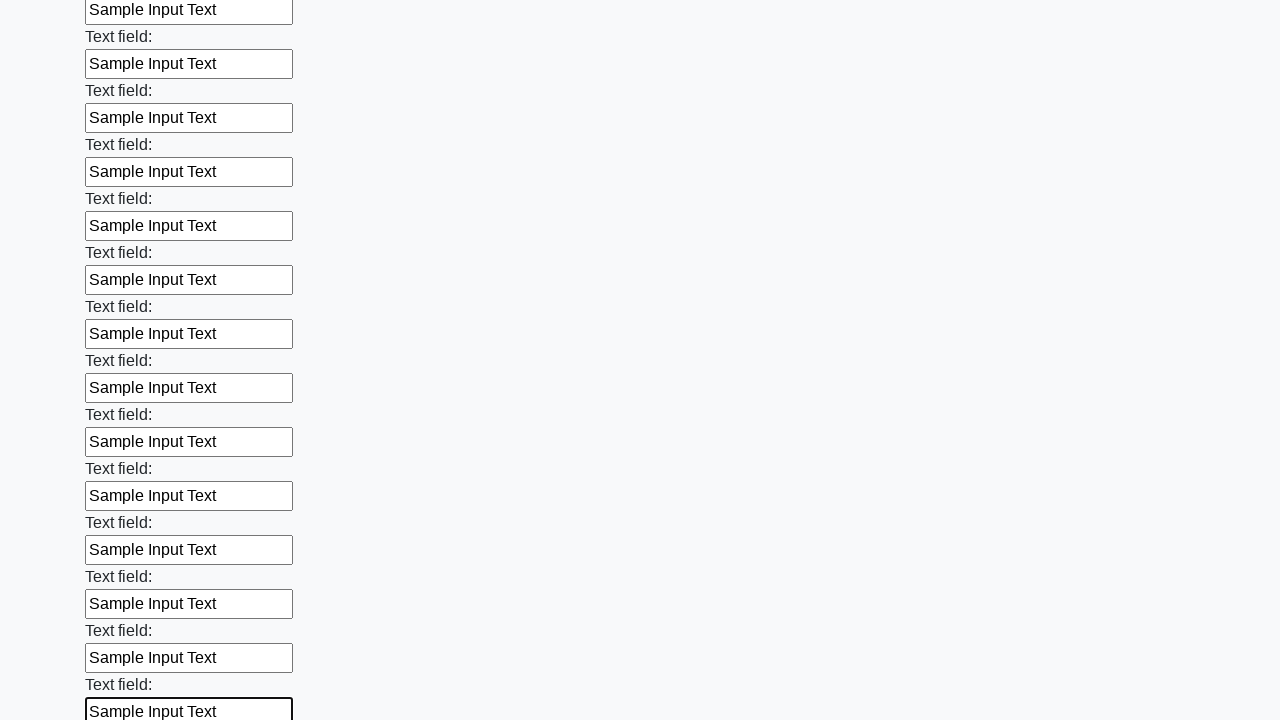

Filled text input field 78 of 100 with sample text on input[type='text'] >> nth=77
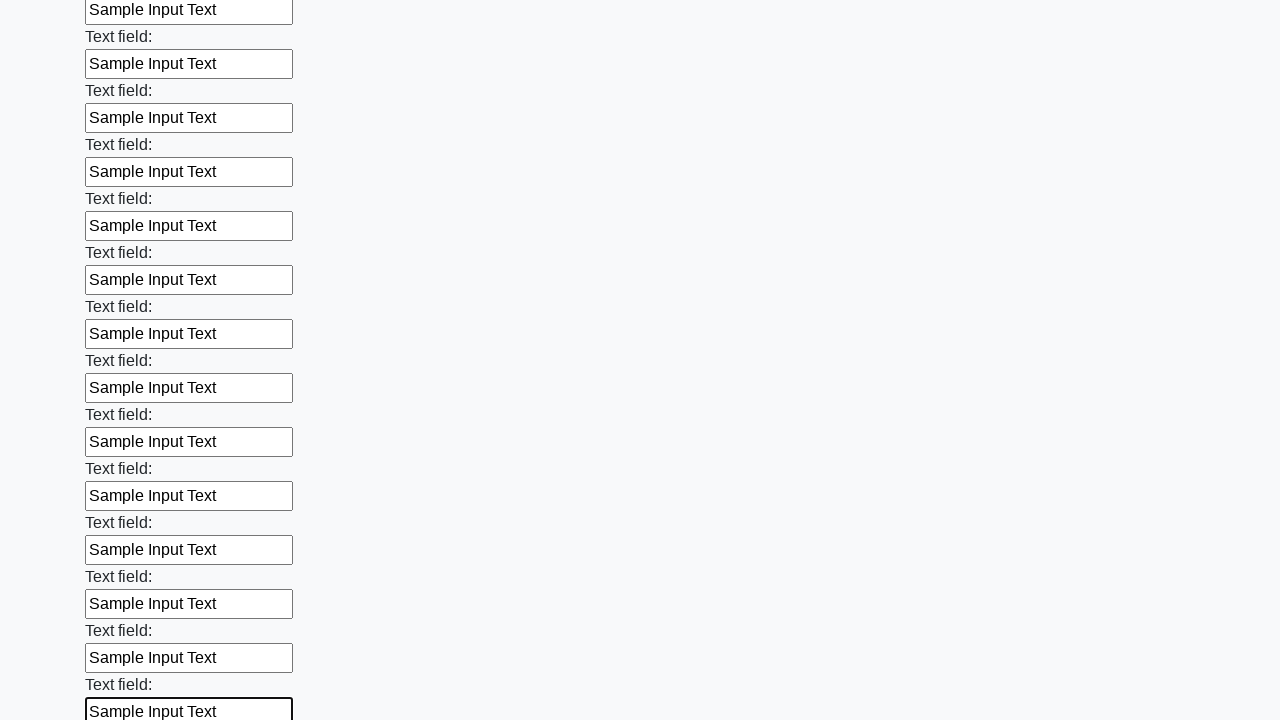

Filled text input field 79 of 100 with sample text on input[type='text'] >> nth=78
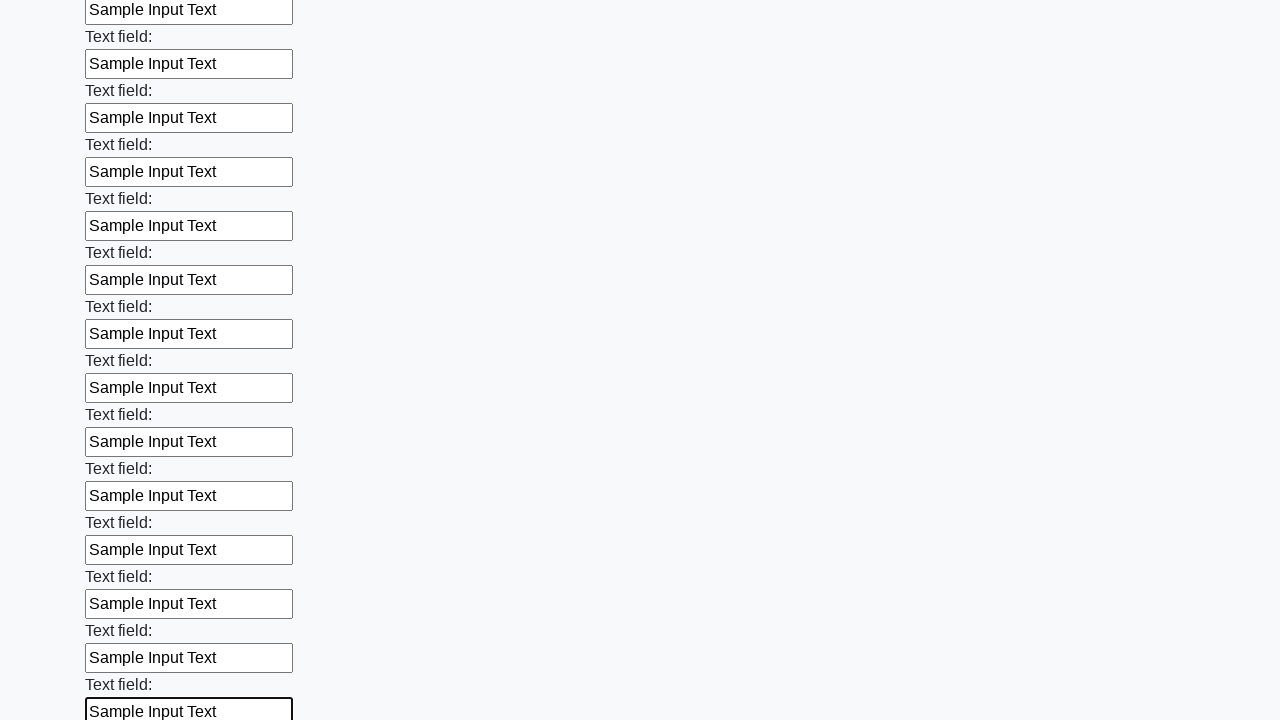

Filled text input field 80 of 100 with sample text on input[type='text'] >> nth=79
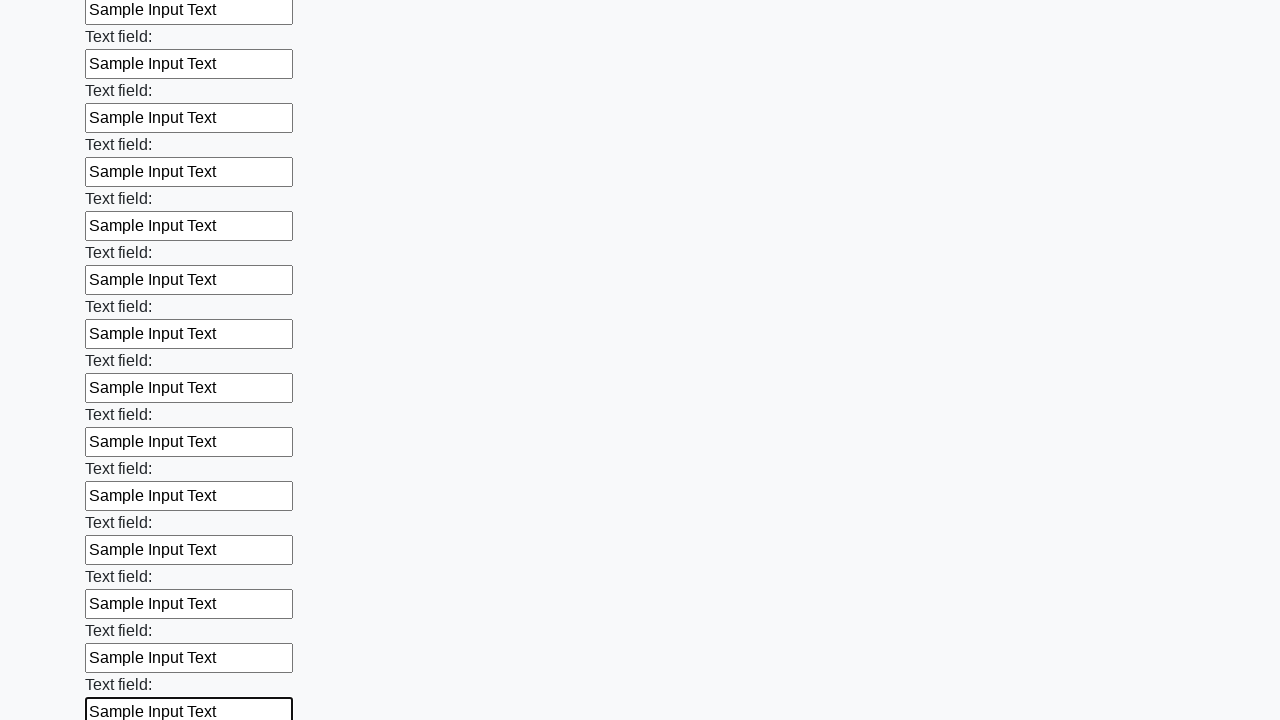

Filled text input field 81 of 100 with sample text on input[type='text'] >> nth=80
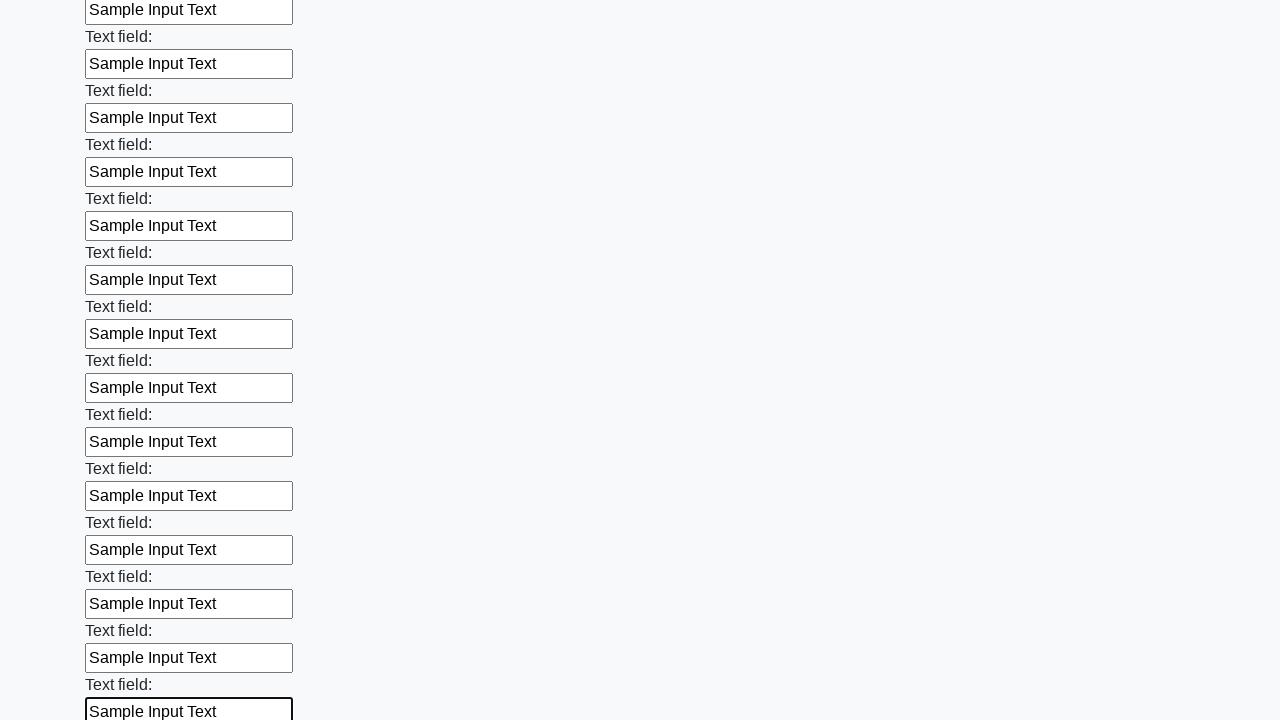

Filled text input field 82 of 100 with sample text on input[type='text'] >> nth=81
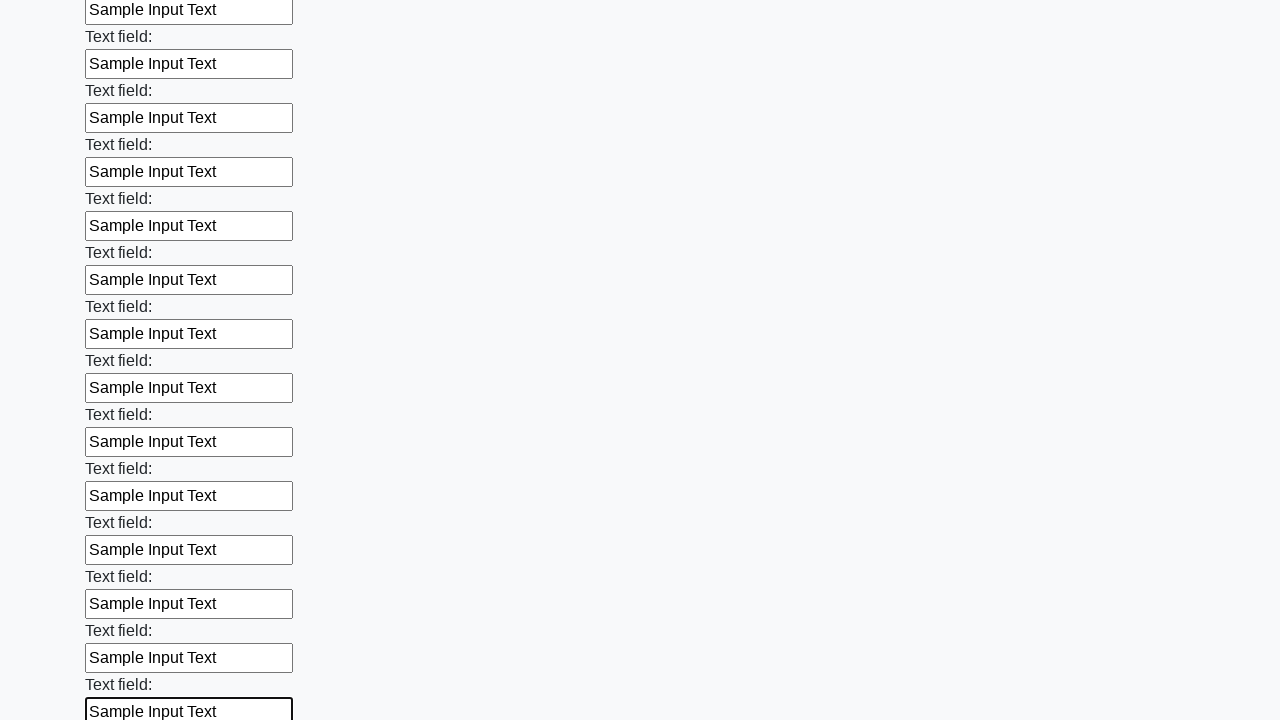

Filled text input field 83 of 100 with sample text on input[type='text'] >> nth=82
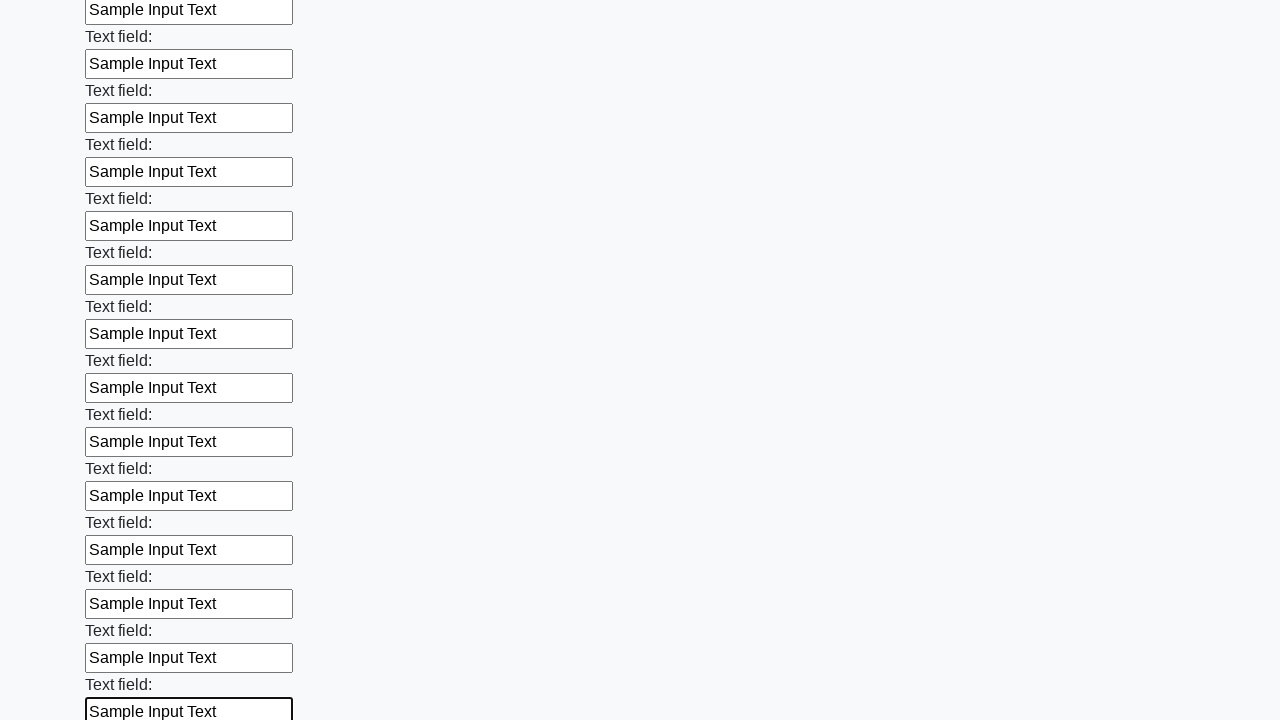

Filled text input field 84 of 100 with sample text on input[type='text'] >> nth=83
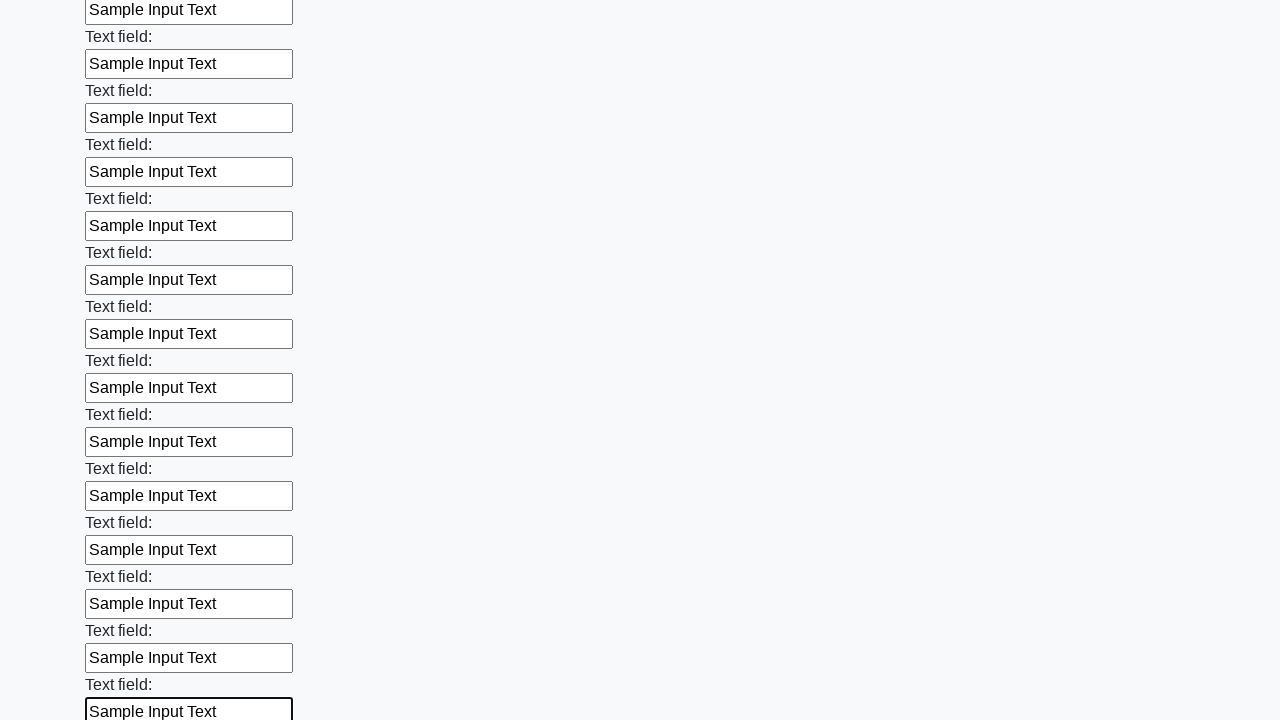

Filled text input field 85 of 100 with sample text on input[type='text'] >> nth=84
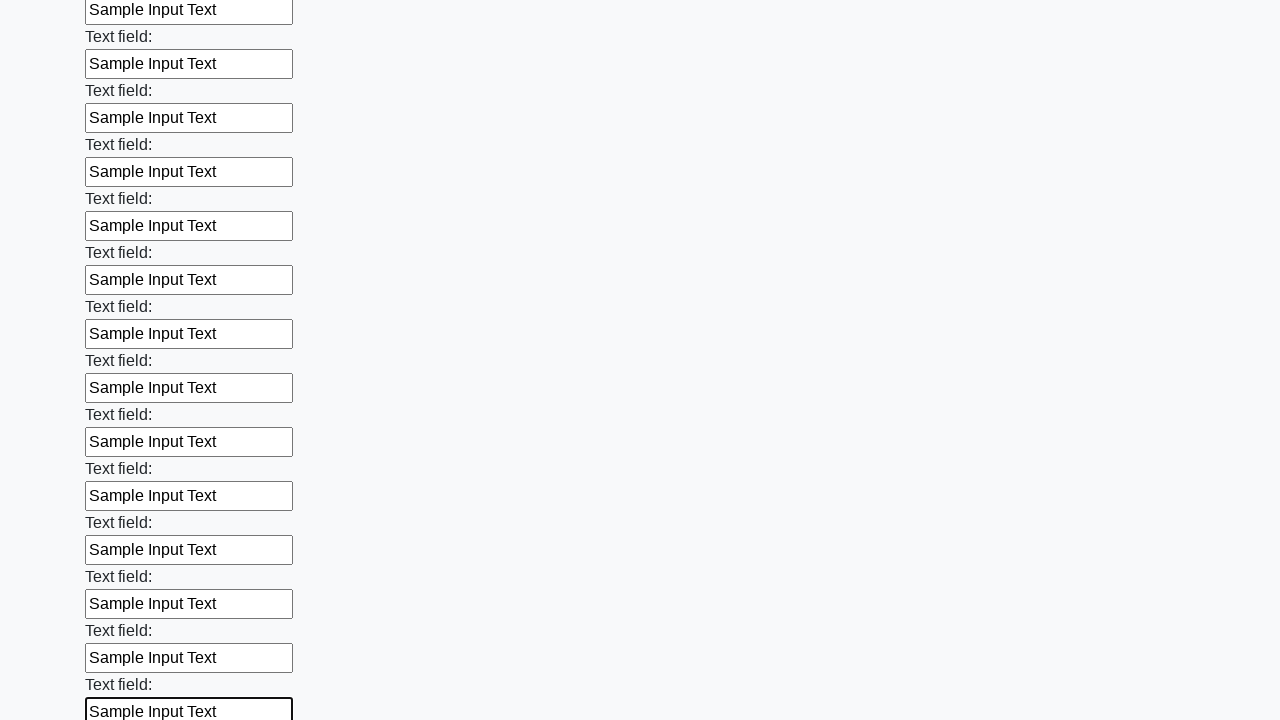

Filled text input field 86 of 100 with sample text on input[type='text'] >> nth=85
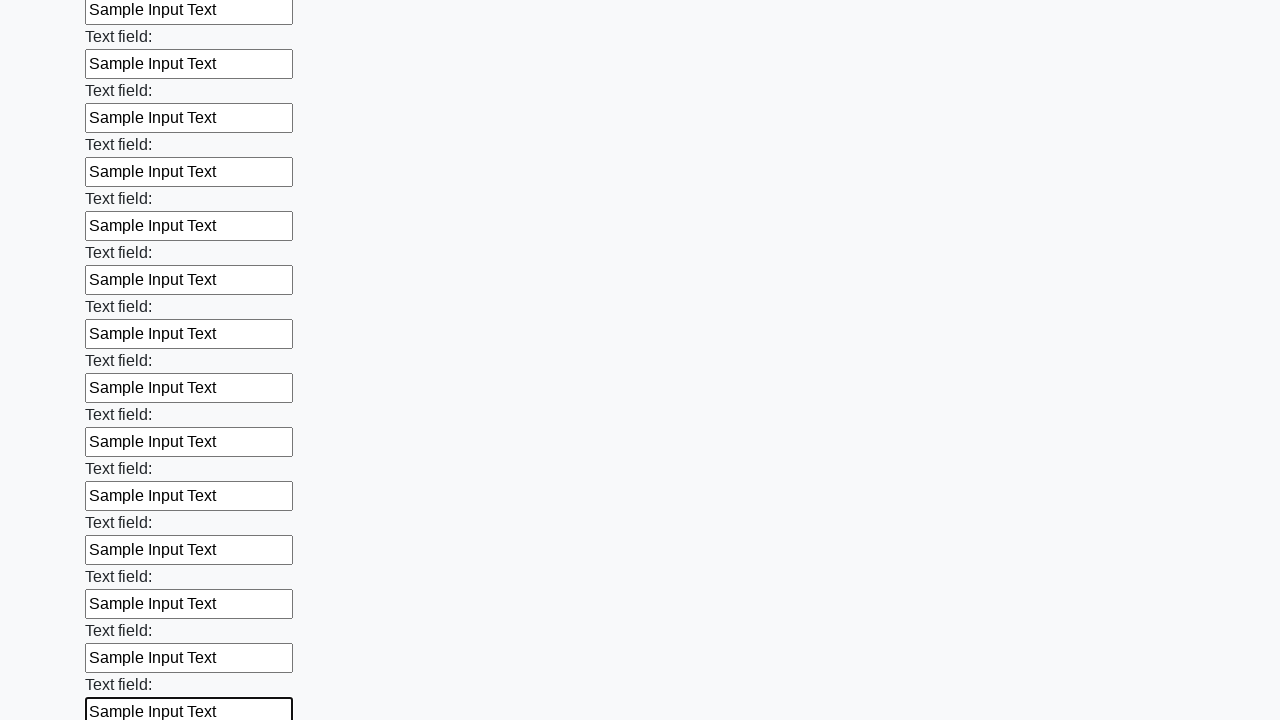

Filled text input field 87 of 100 with sample text on input[type='text'] >> nth=86
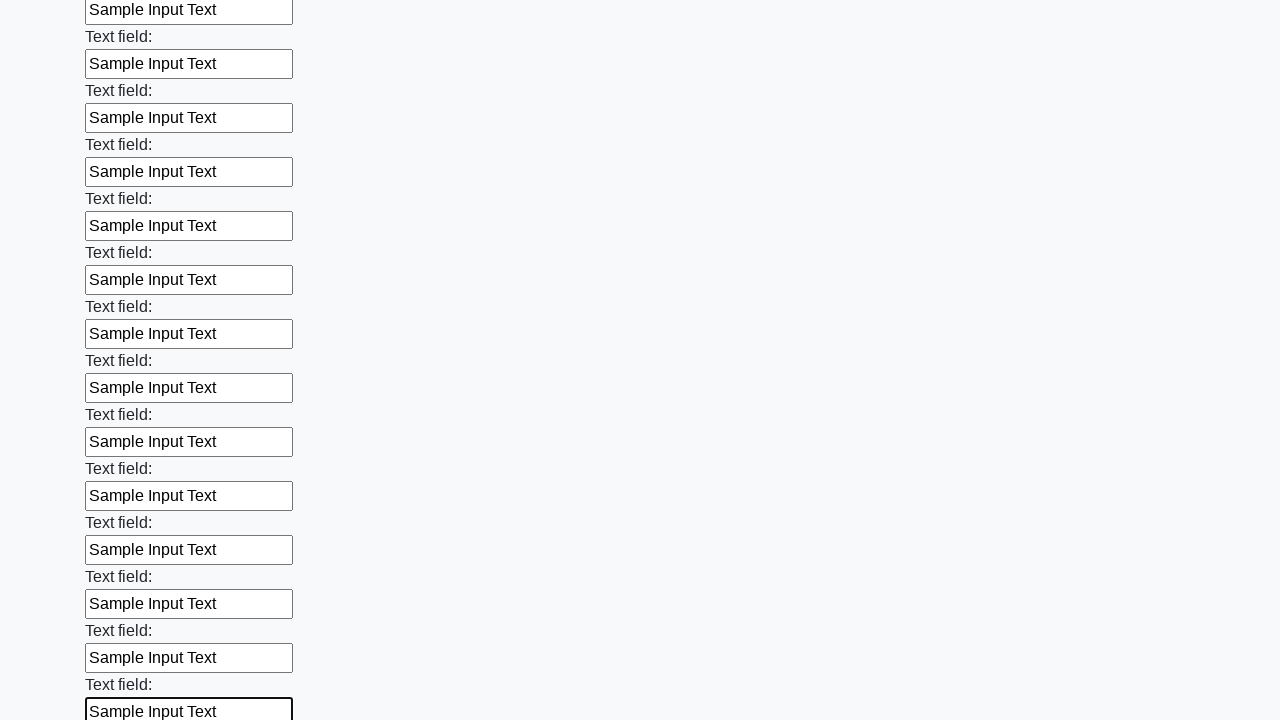

Filled text input field 88 of 100 with sample text on input[type='text'] >> nth=87
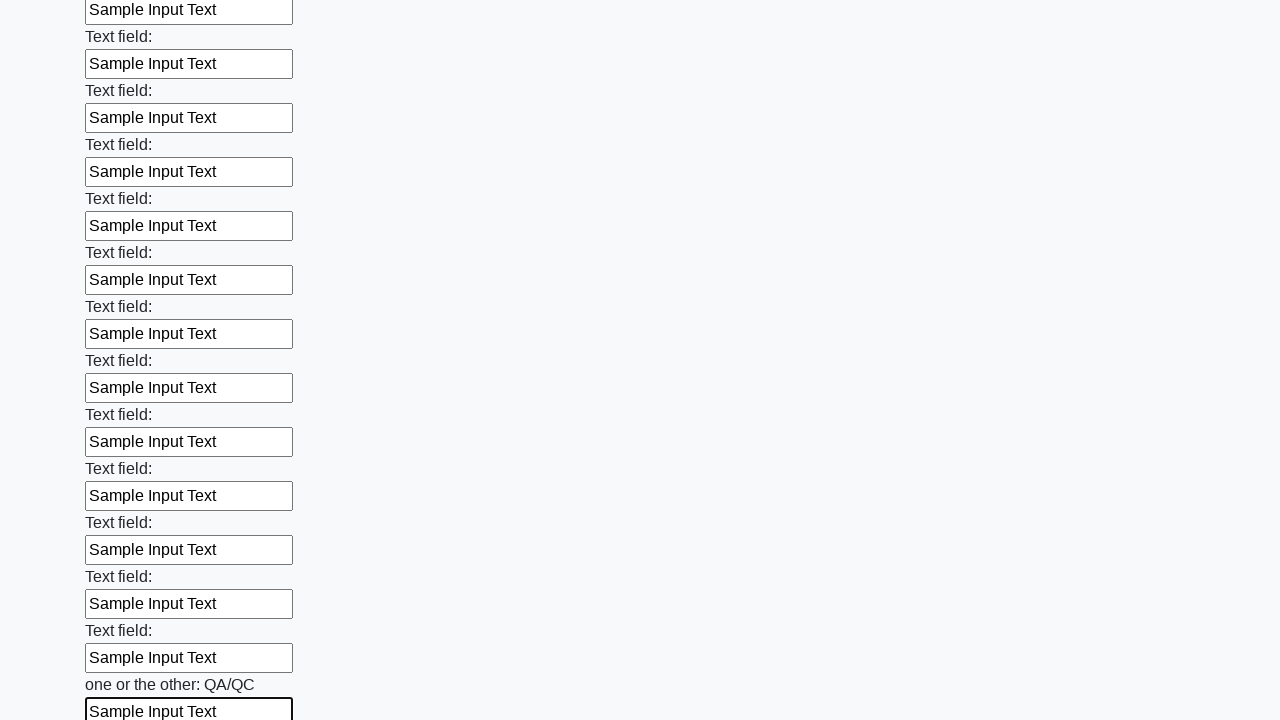

Filled text input field 89 of 100 with sample text on input[type='text'] >> nth=88
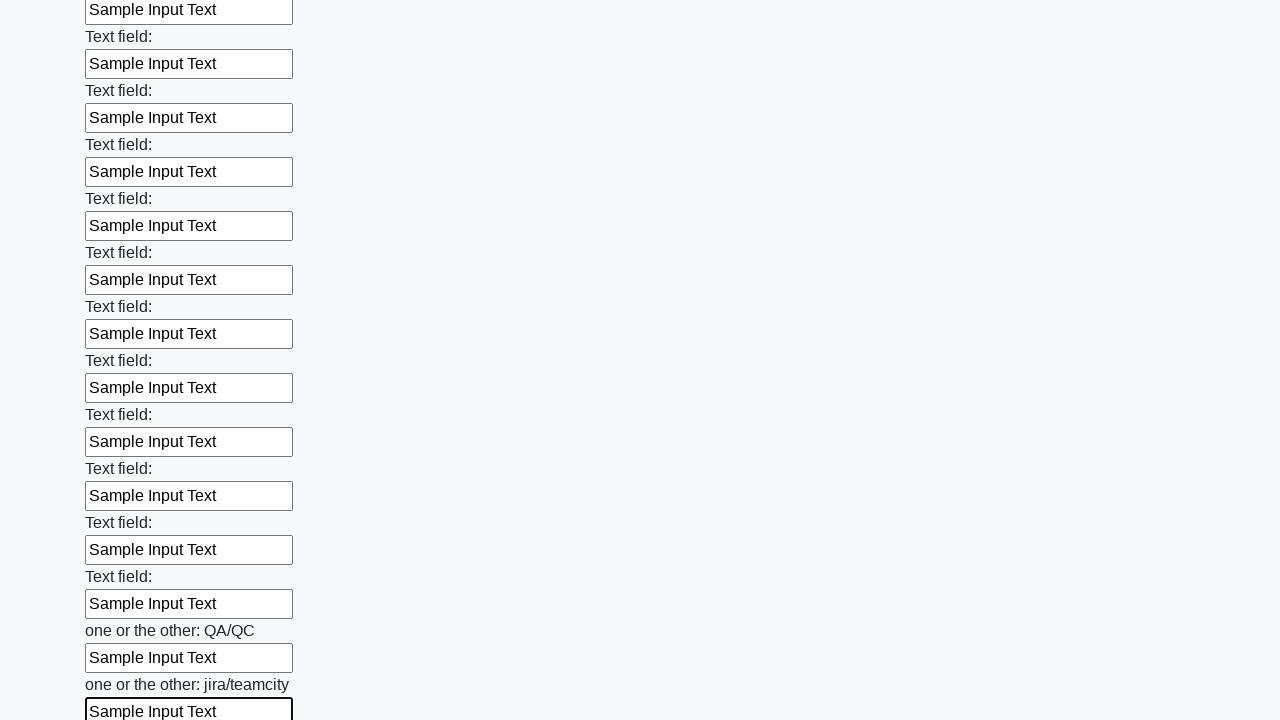

Filled text input field 90 of 100 with sample text on input[type='text'] >> nth=89
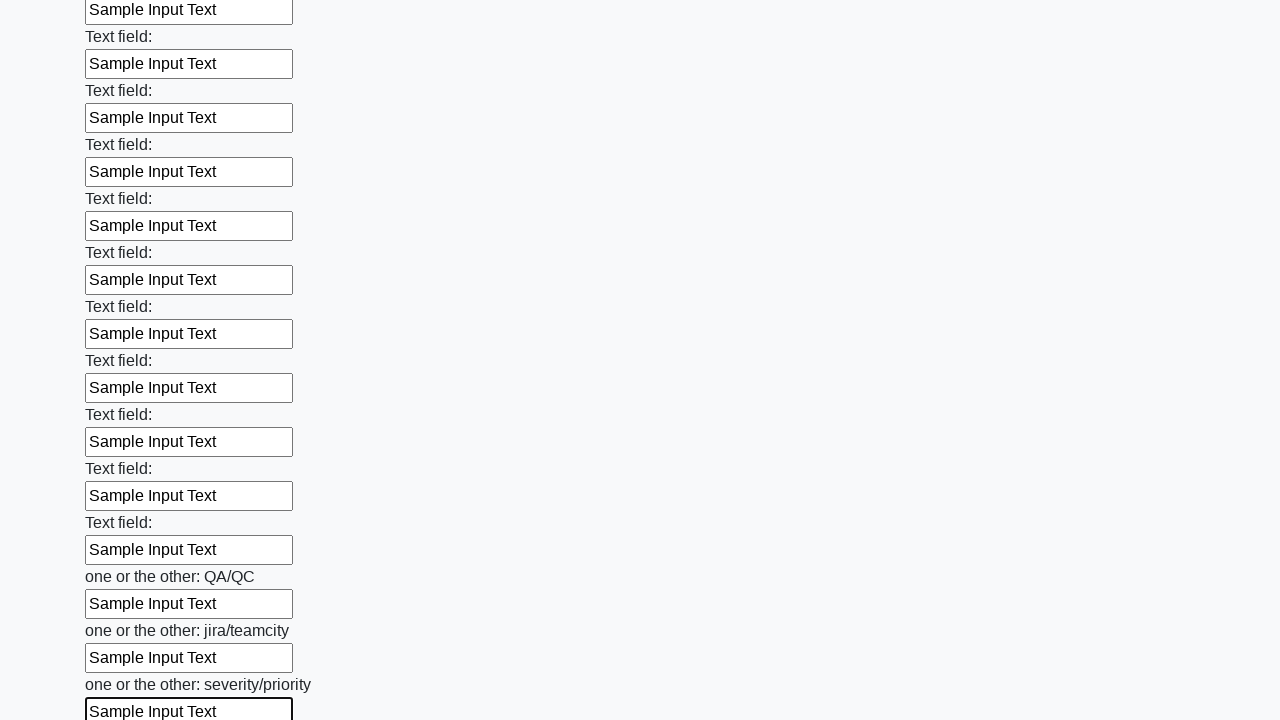

Filled text input field 91 of 100 with sample text on input[type='text'] >> nth=90
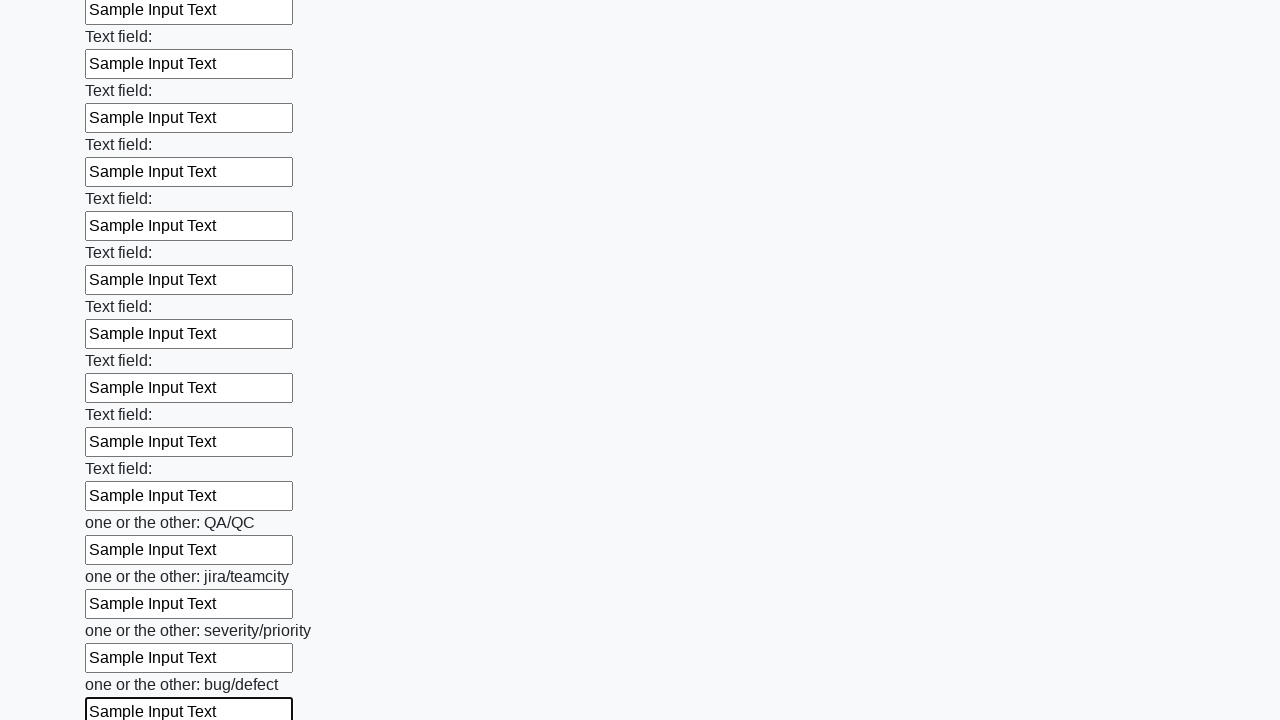

Filled text input field 92 of 100 with sample text on input[type='text'] >> nth=91
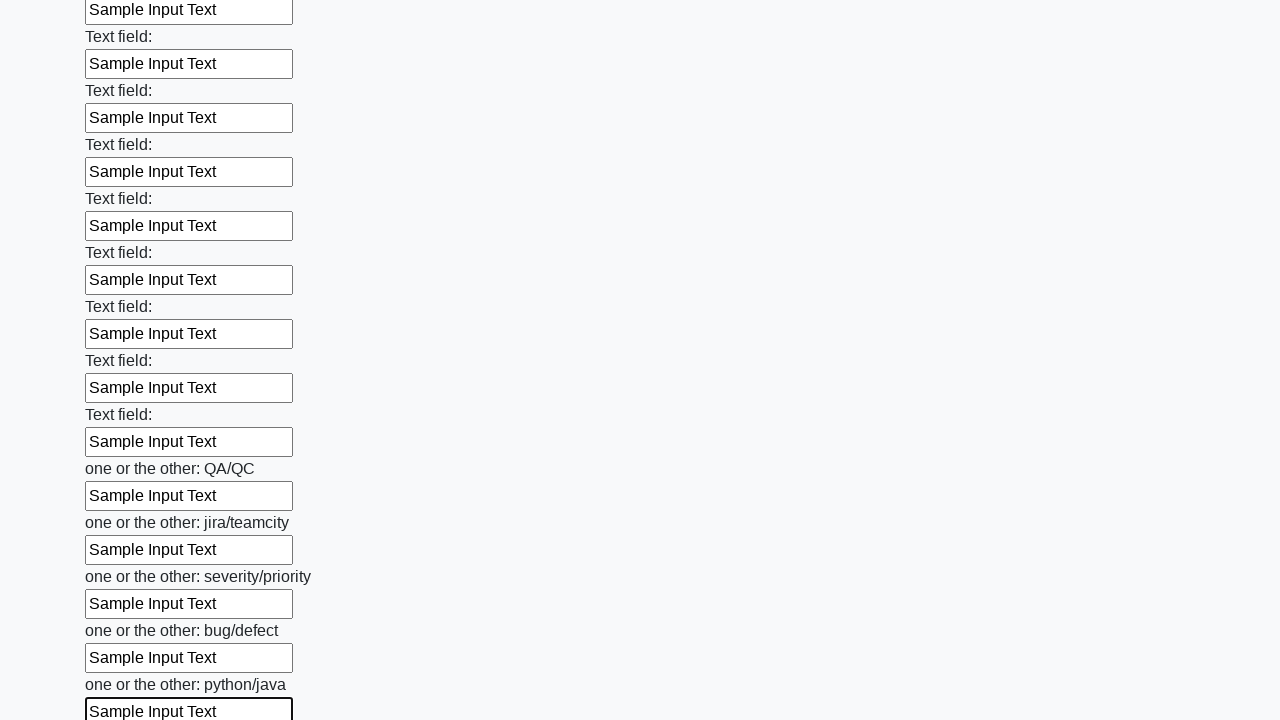

Filled text input field 93 of 100 with sample text on input[type='text'] >> nth=92
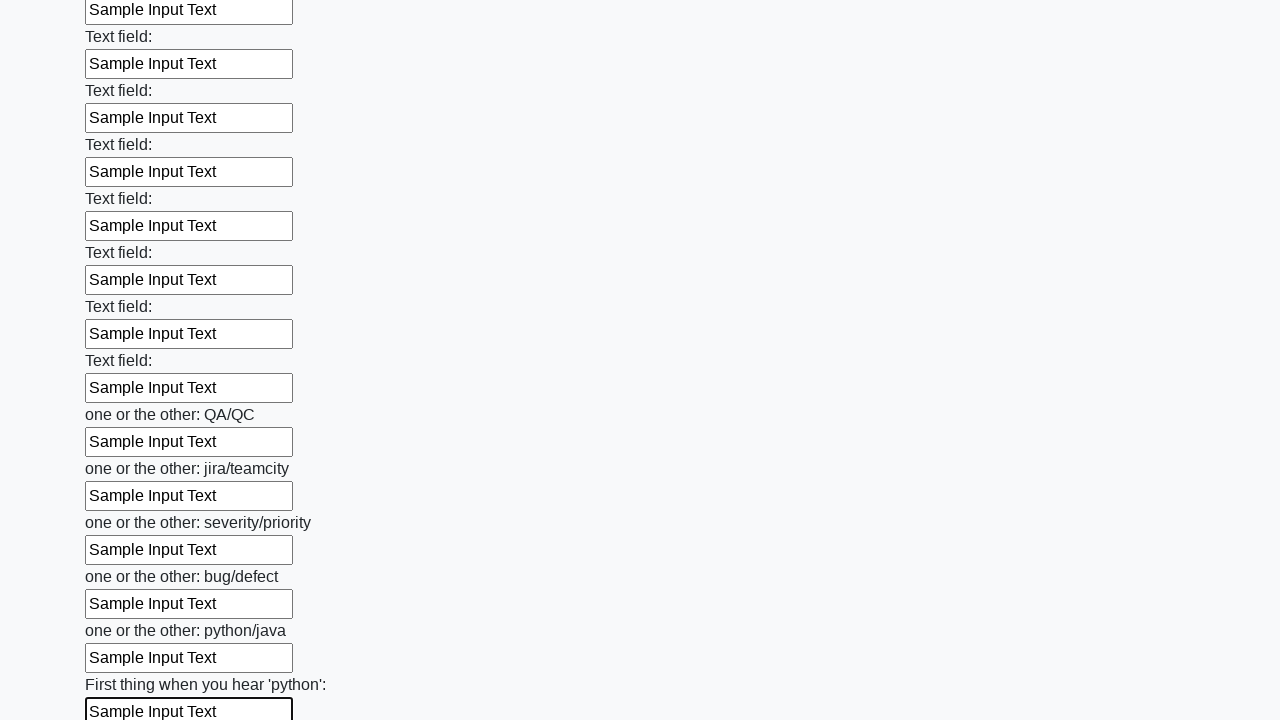

Filled text input field 94 of 100 with sample text on input[type='text'] >> nth=93
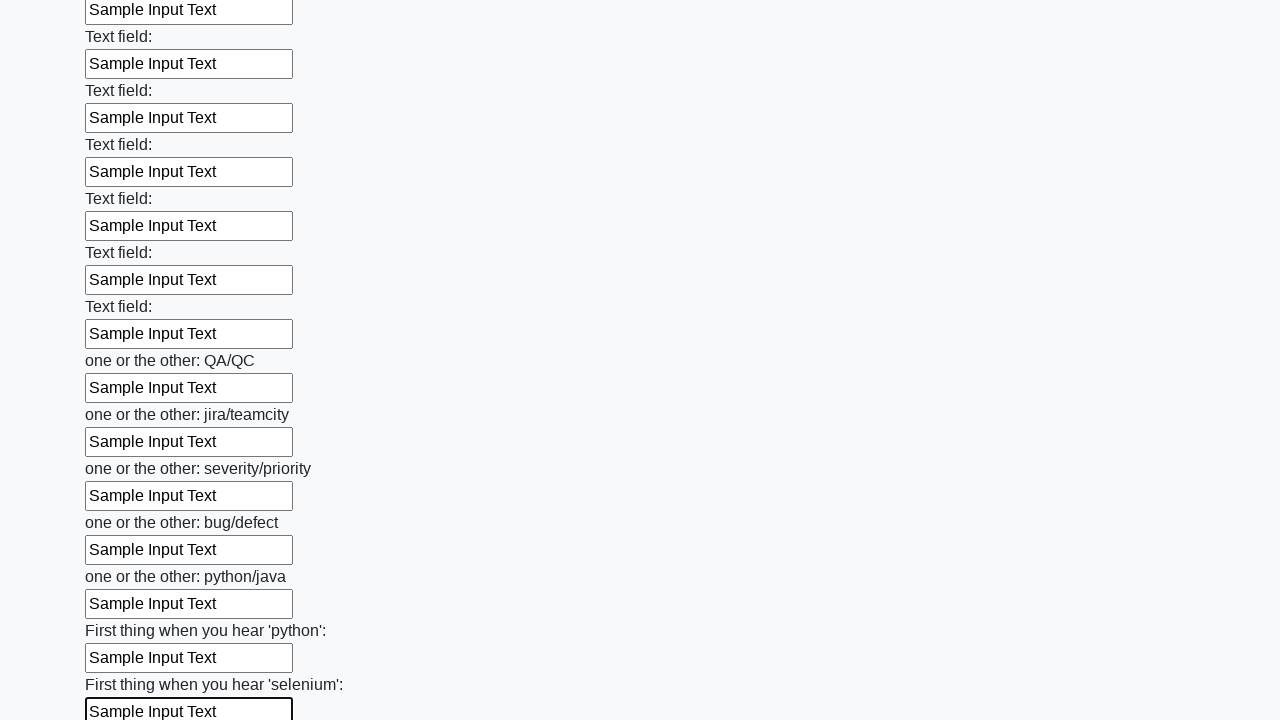

Filled text input field 95 of 100 with sample text on input[type='text'] >> nth=94
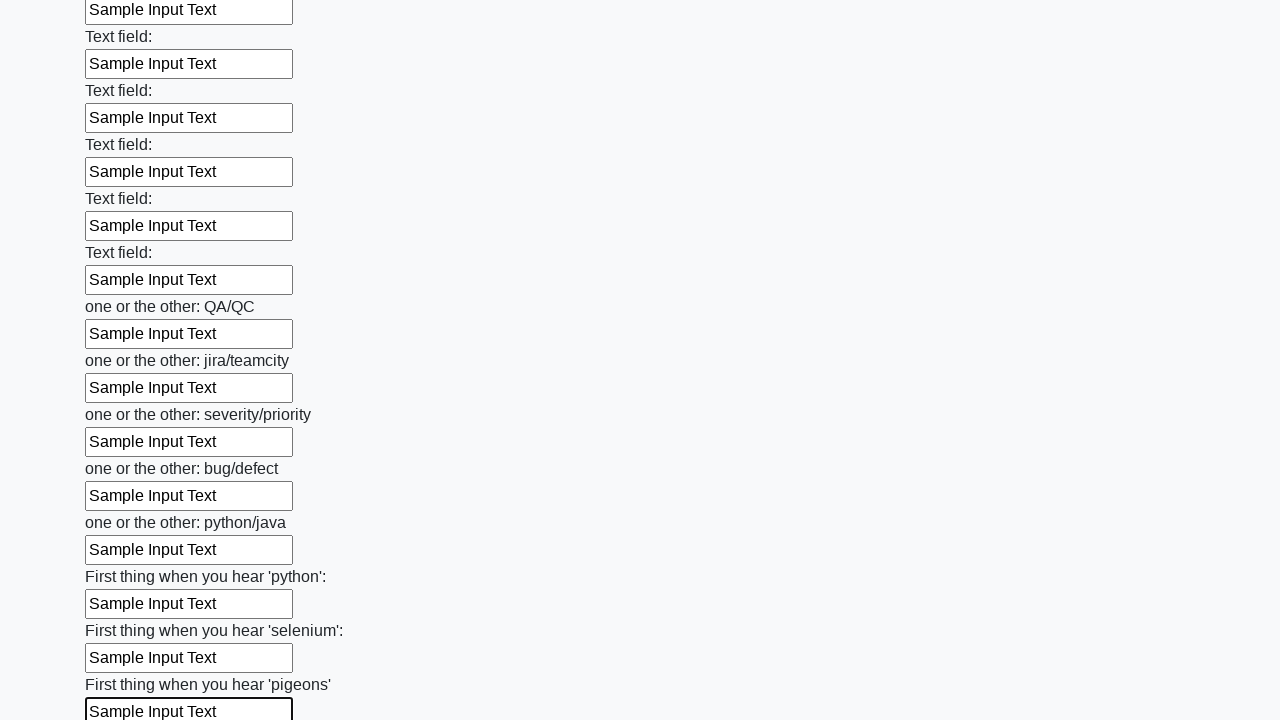

Filled text input field 96 of 100 with sample text on input[type='text'] >> nth=95
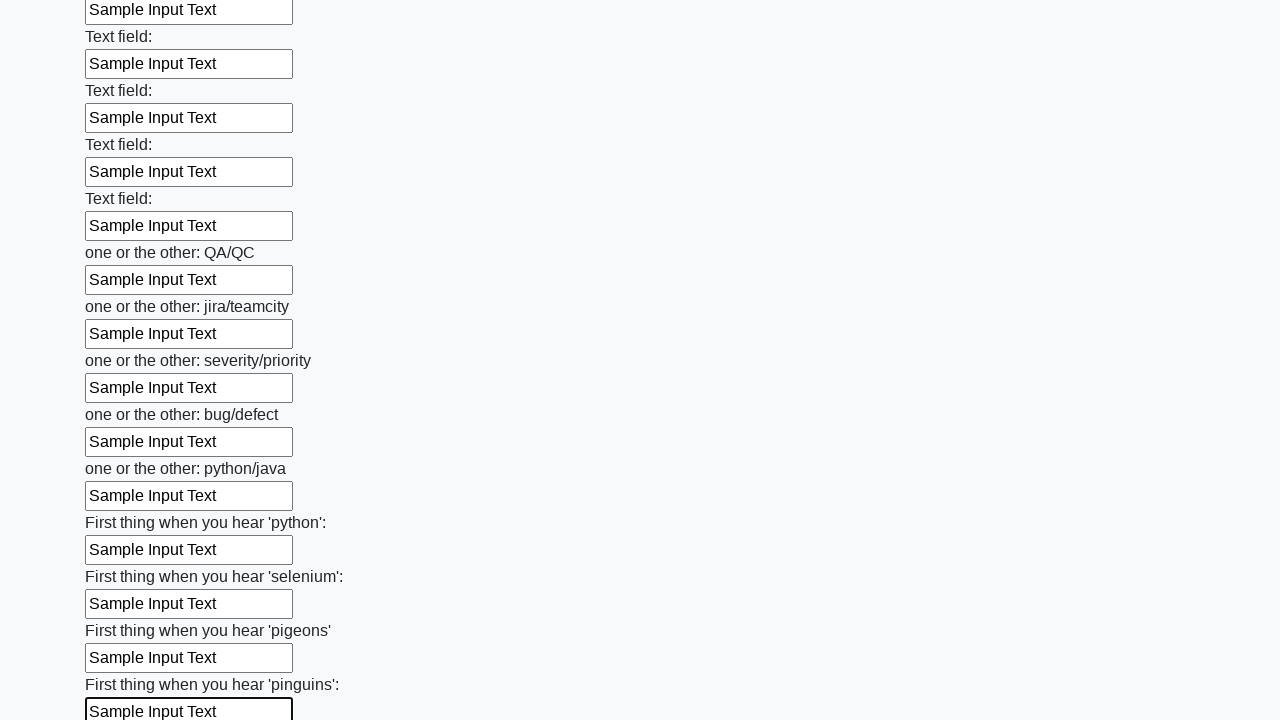

Filled text input field 97 of 100 with sample text on input[type='text'] >> nth=96
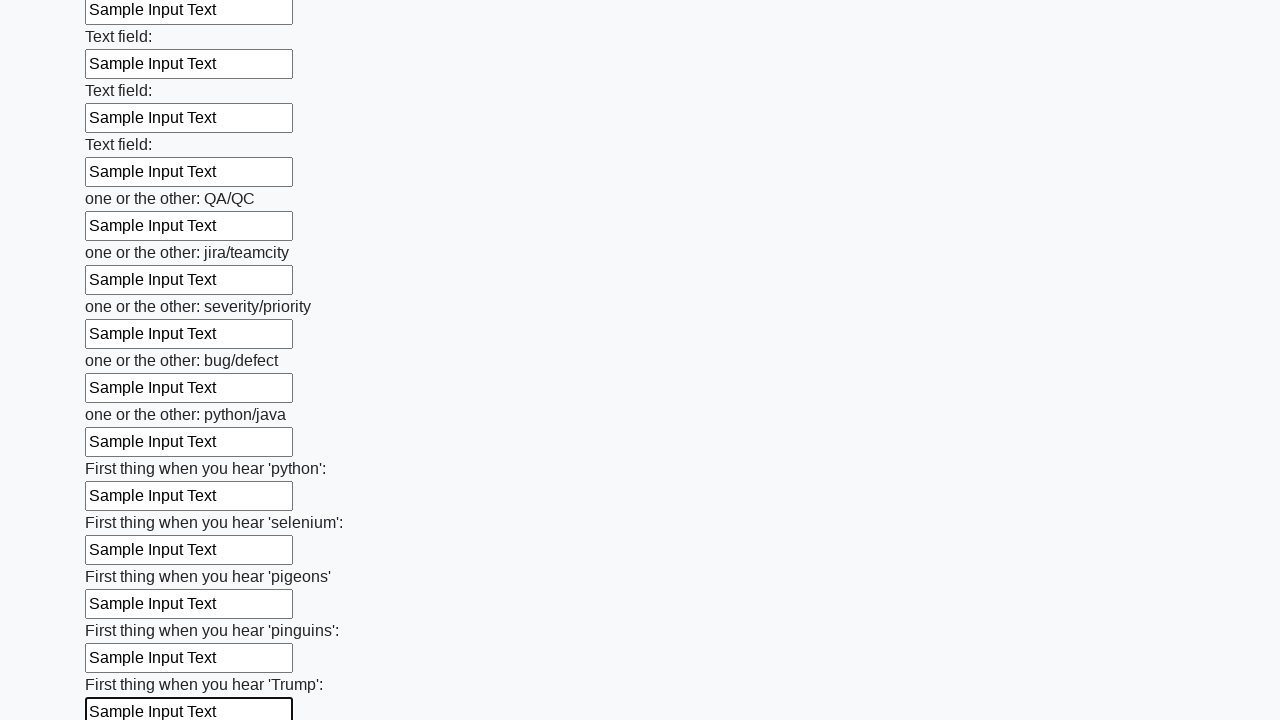

Filled text input field 98 of 100 with sample text on input[type='text'] >> nth=97
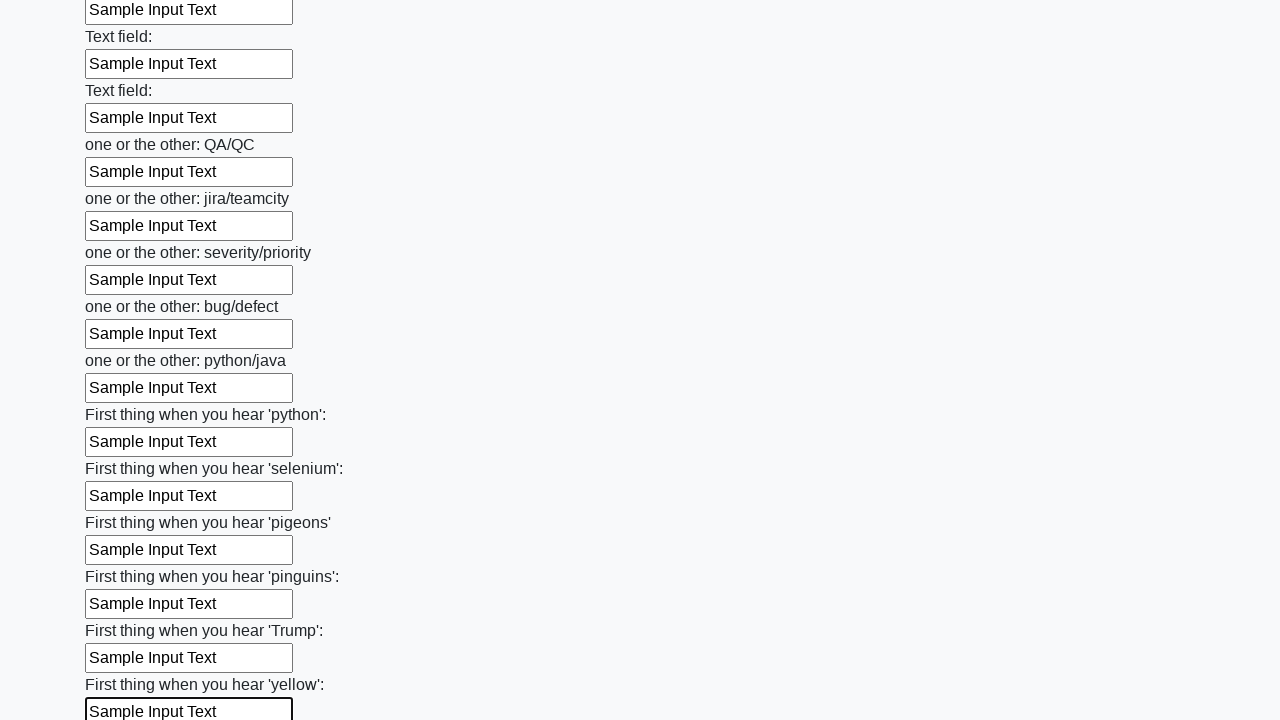

Filled text input field 99 of 100 with sample text on input[type='text'] >> nth=98
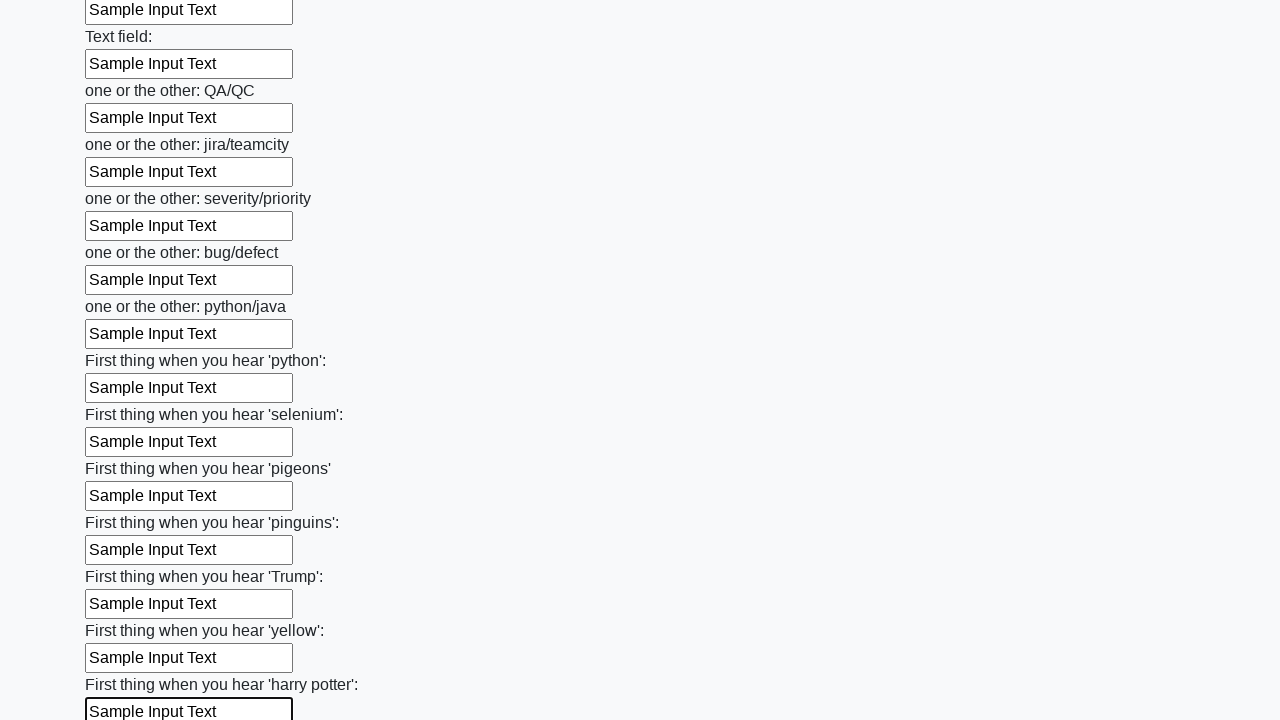

Filled text input field 100 of 100 with sample text on input[type='text'] >> nth=99
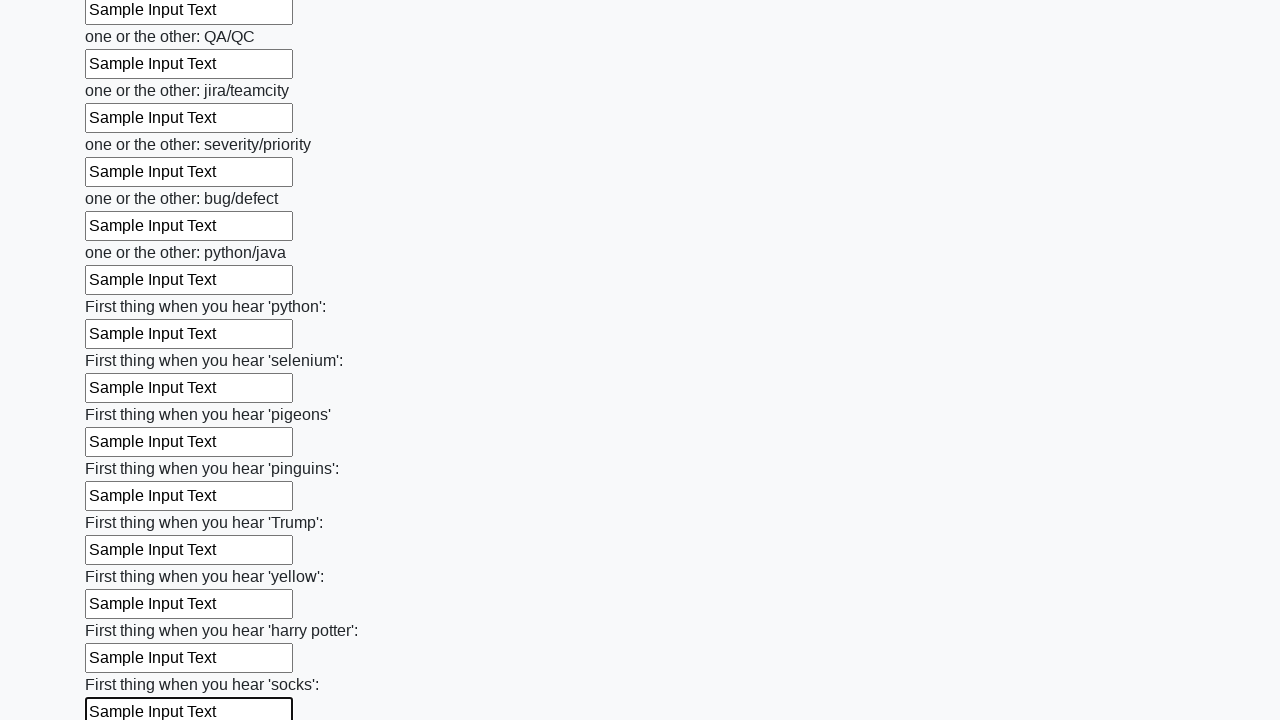

Clicked the form submit button at (123, 611) on button[type='submit']
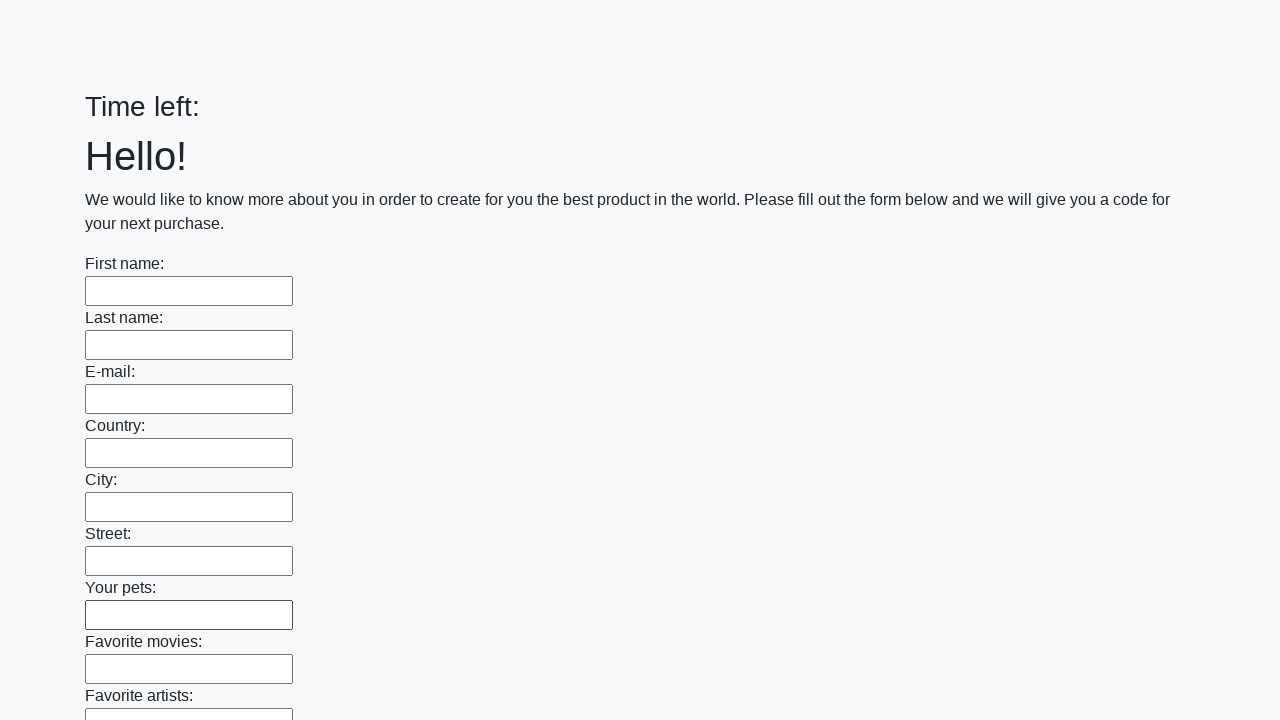

Waited 2 seconds for form submission to complete
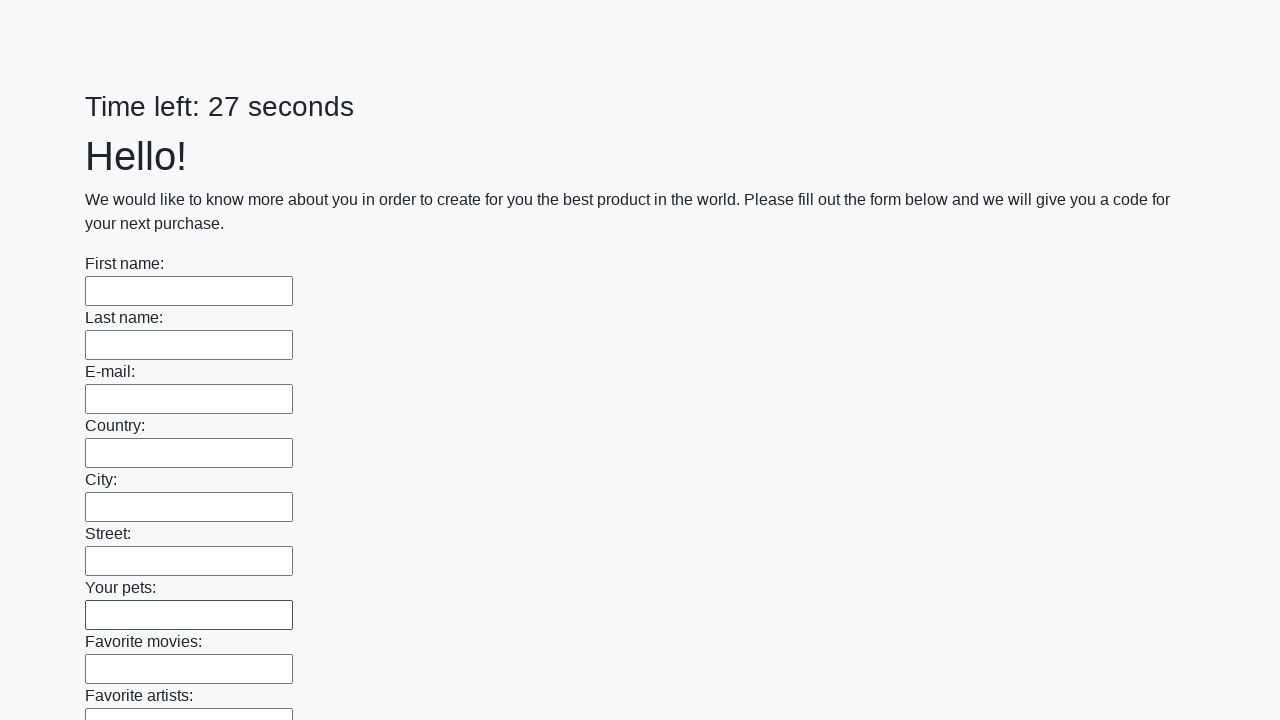

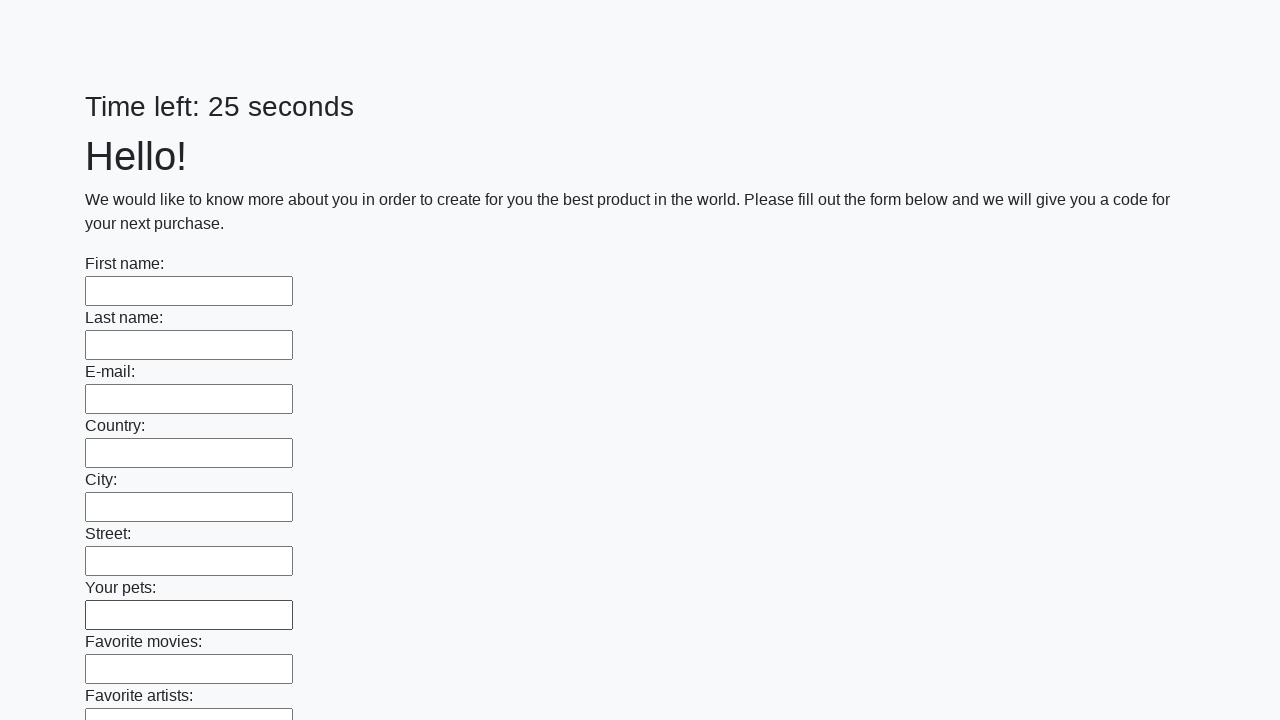